Fills all input fields in the first block of a large form with the same text value, then submits.

Starting URL: http://suninjuly.github.io/huge_form.html

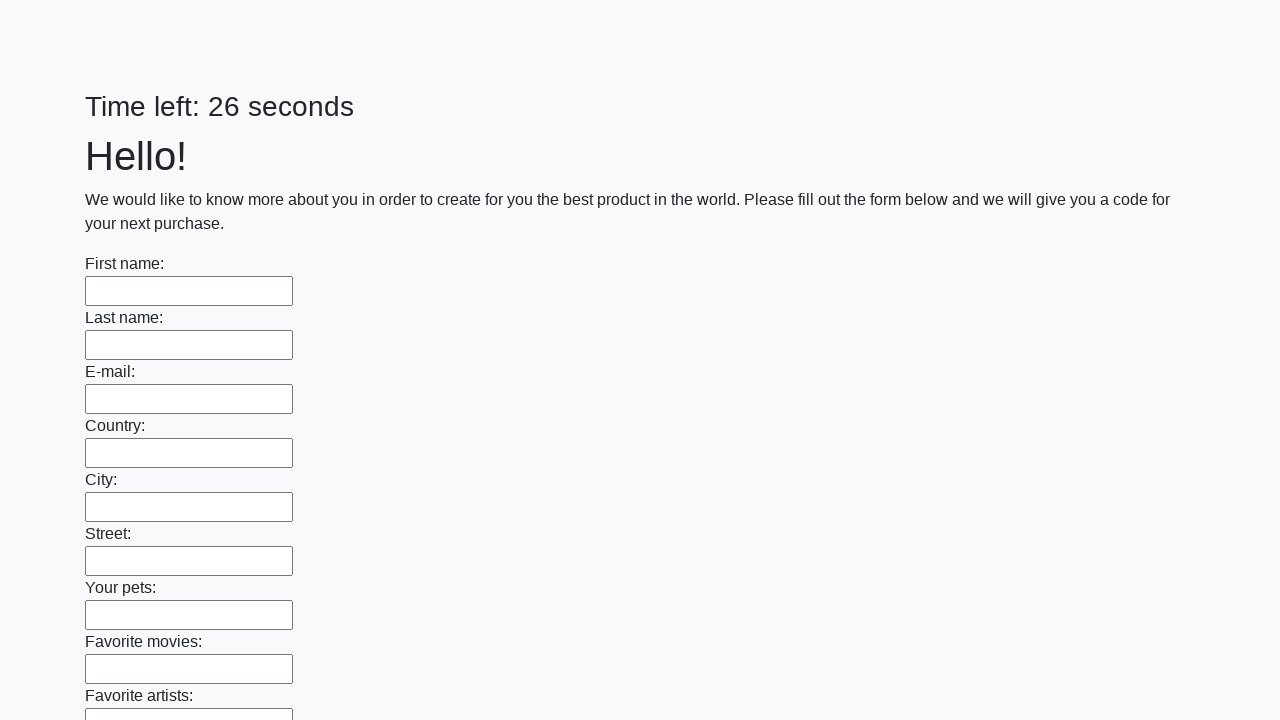

Located all input elements in the first block
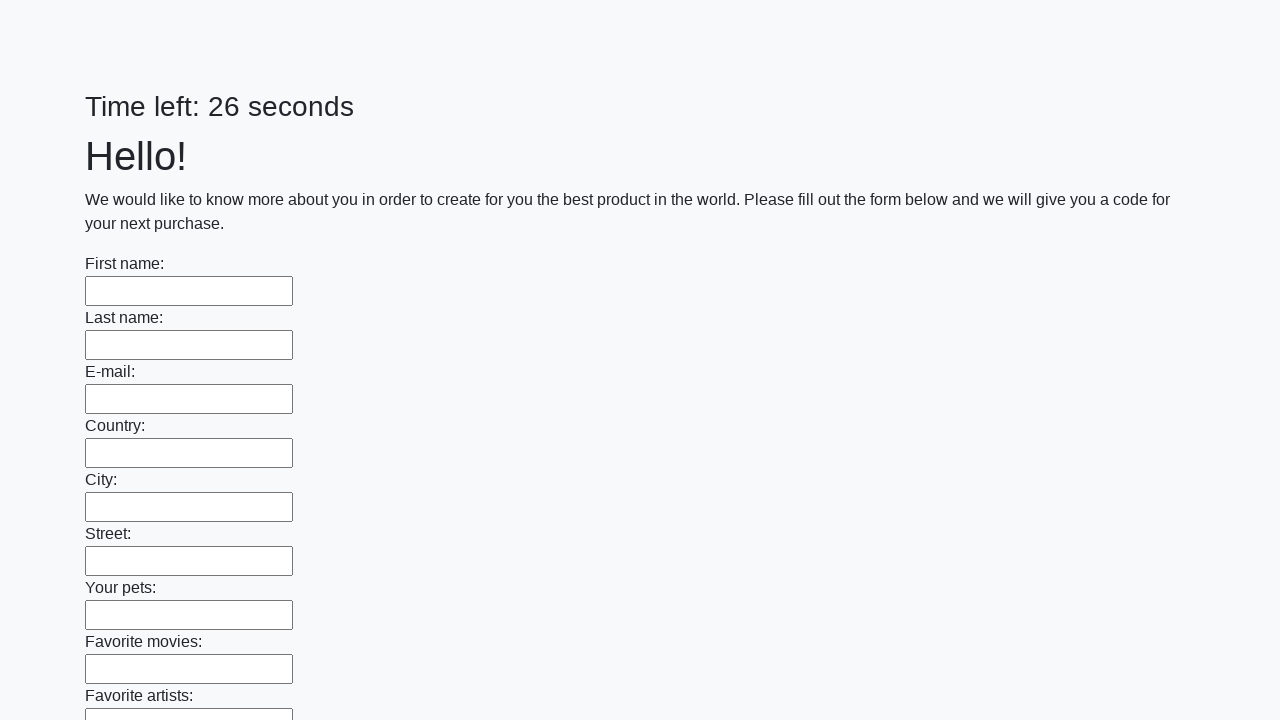

Counted 100 input fields in the first block
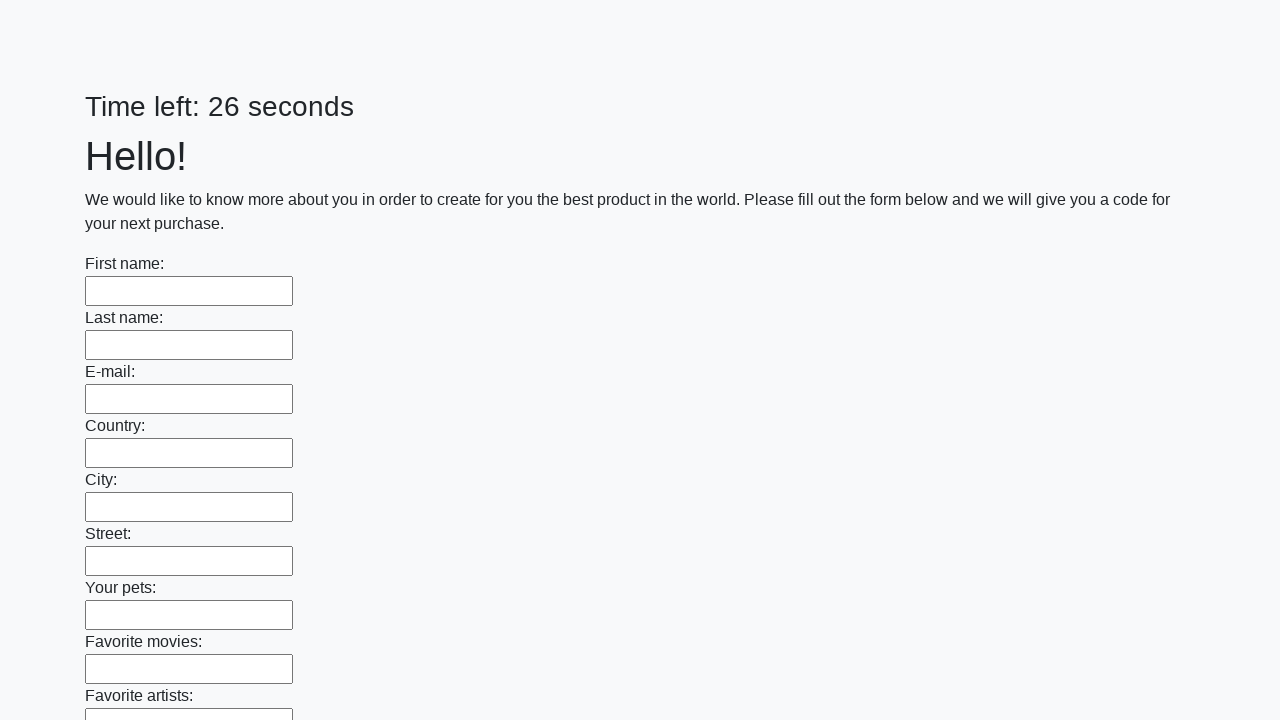

Filled input field 1 of 100 with 'Мой' on .first_block input >> nth=0
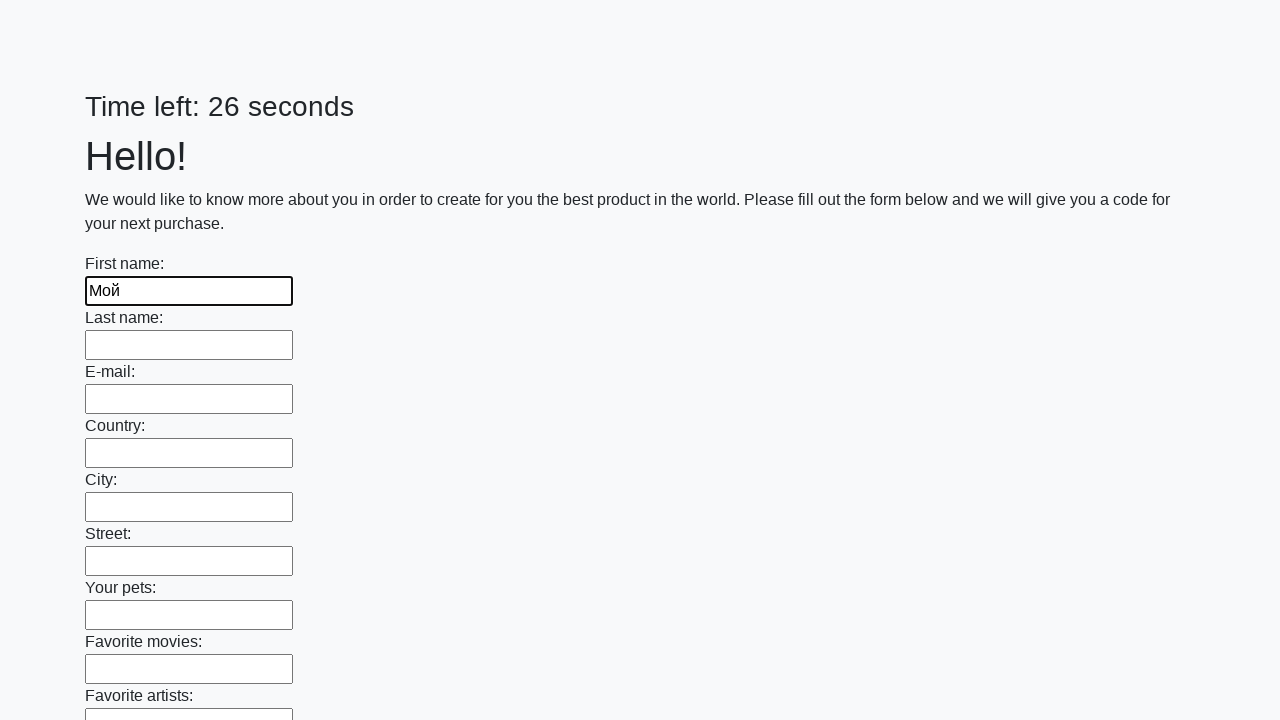

Filled input field 2 of 100 with 'Мой' on .first_block input >> nth=1
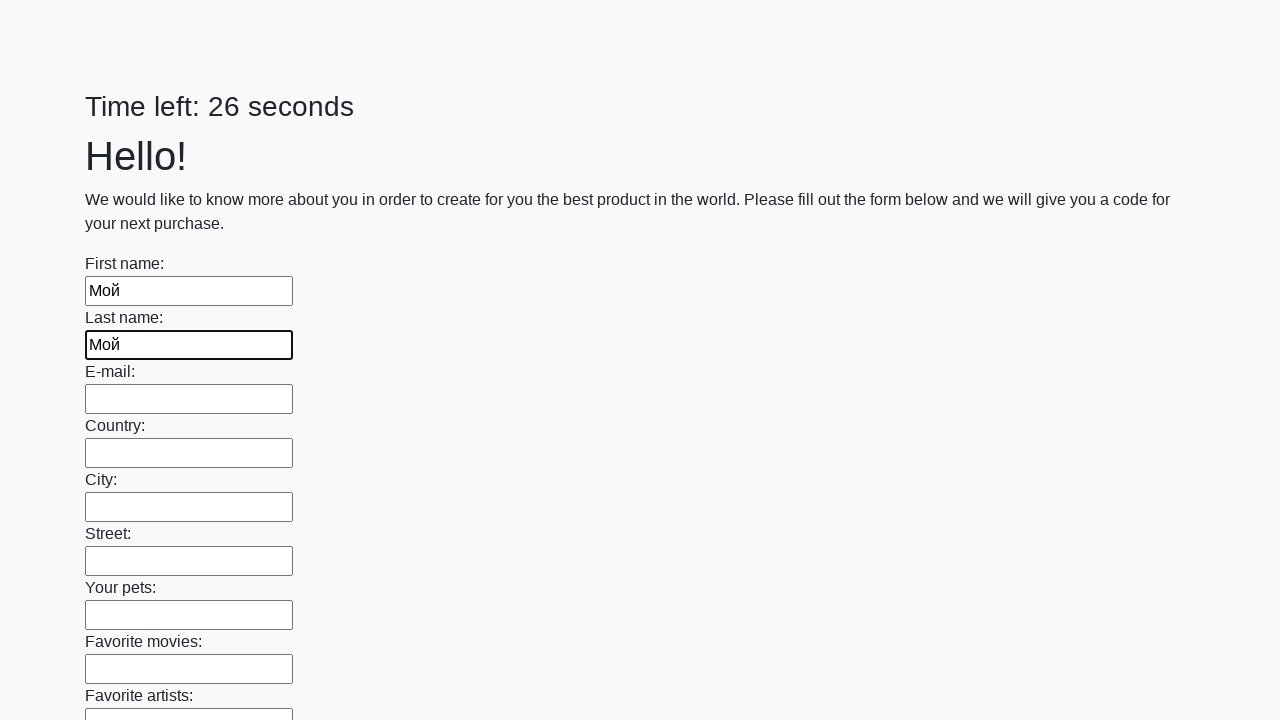

Filled input field 3 of 100 with 'Мой' on .first_block input >> nth=2
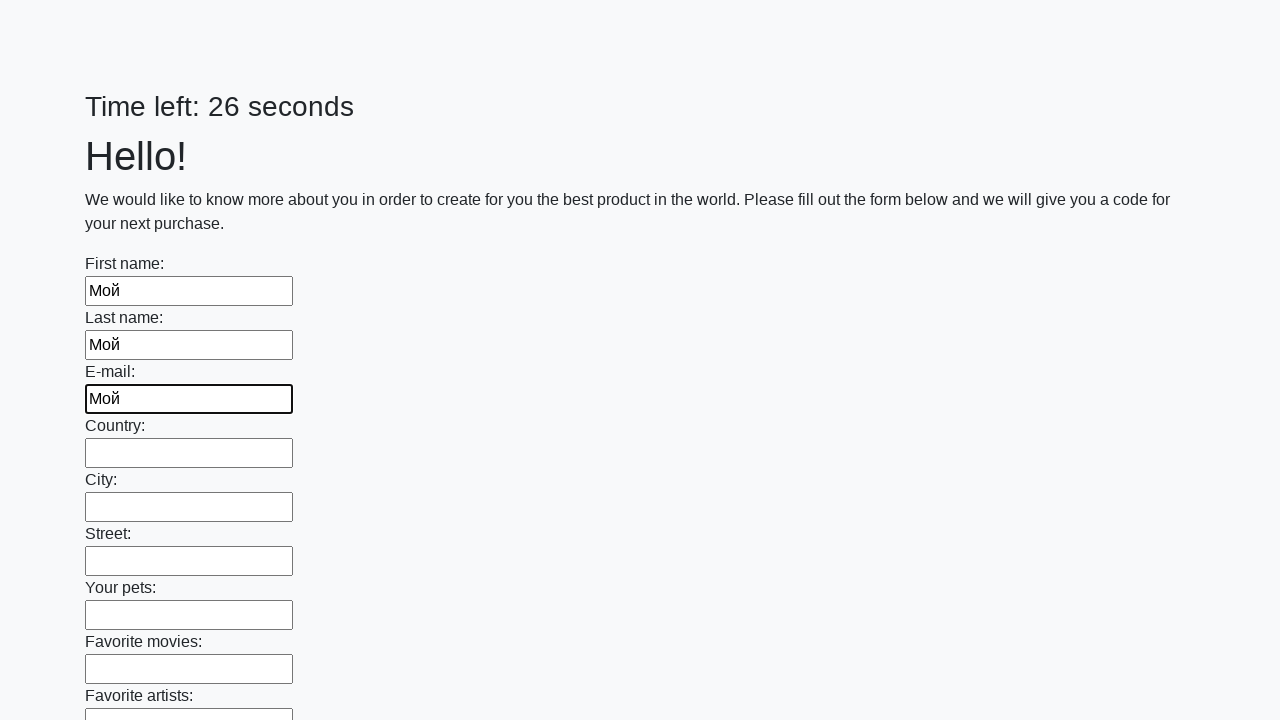

Filled input field 4 of 100 with 'Мой' on .first_block input >> nth=3
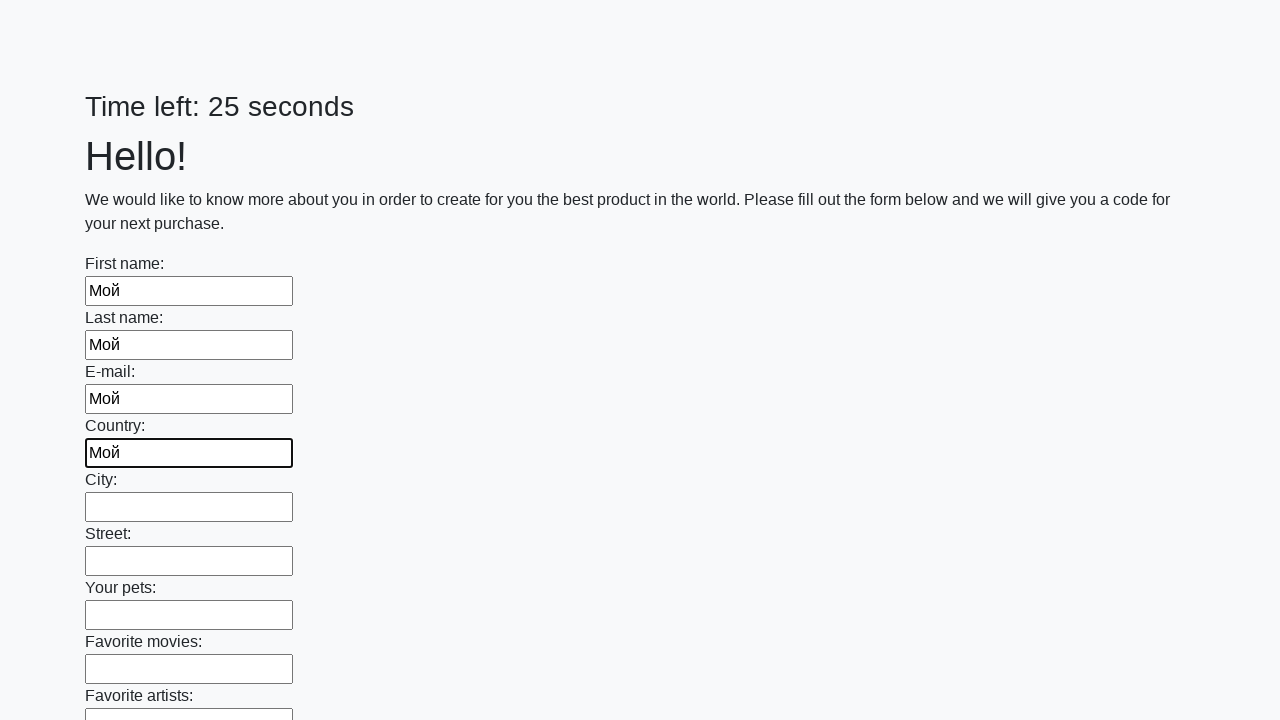

Filled input field 5 of 100 with 'Мой' on .first_block input >> nth=4
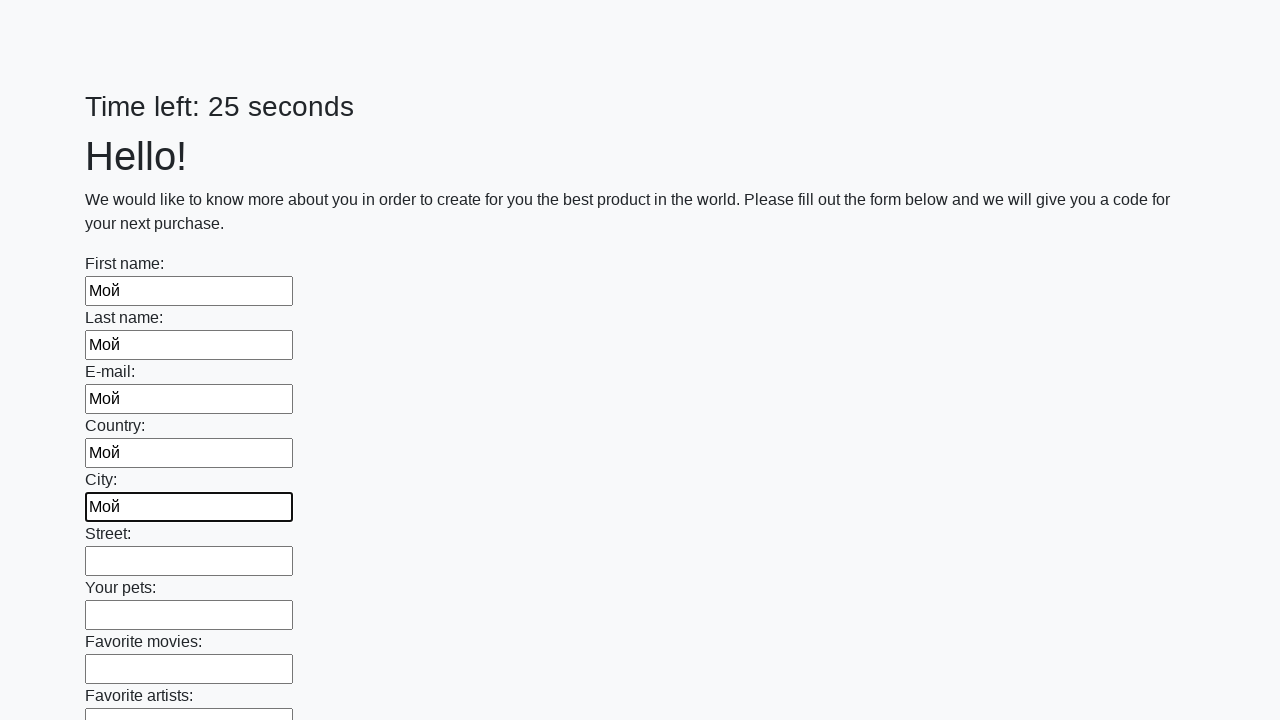

Filled input field 6 of 100 with 'Мой' on .first_block input >> nth=5
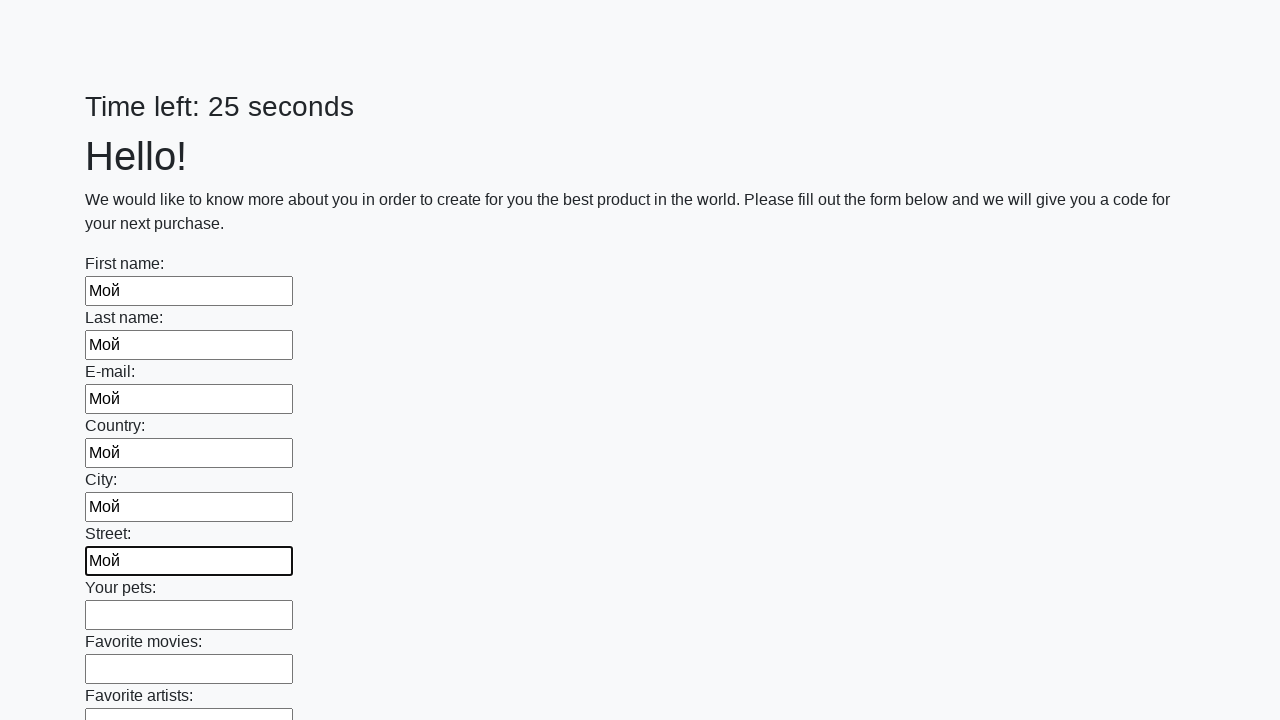

Filled input field 7 of 100 with 'Мой' on .first_block input >> nth=6
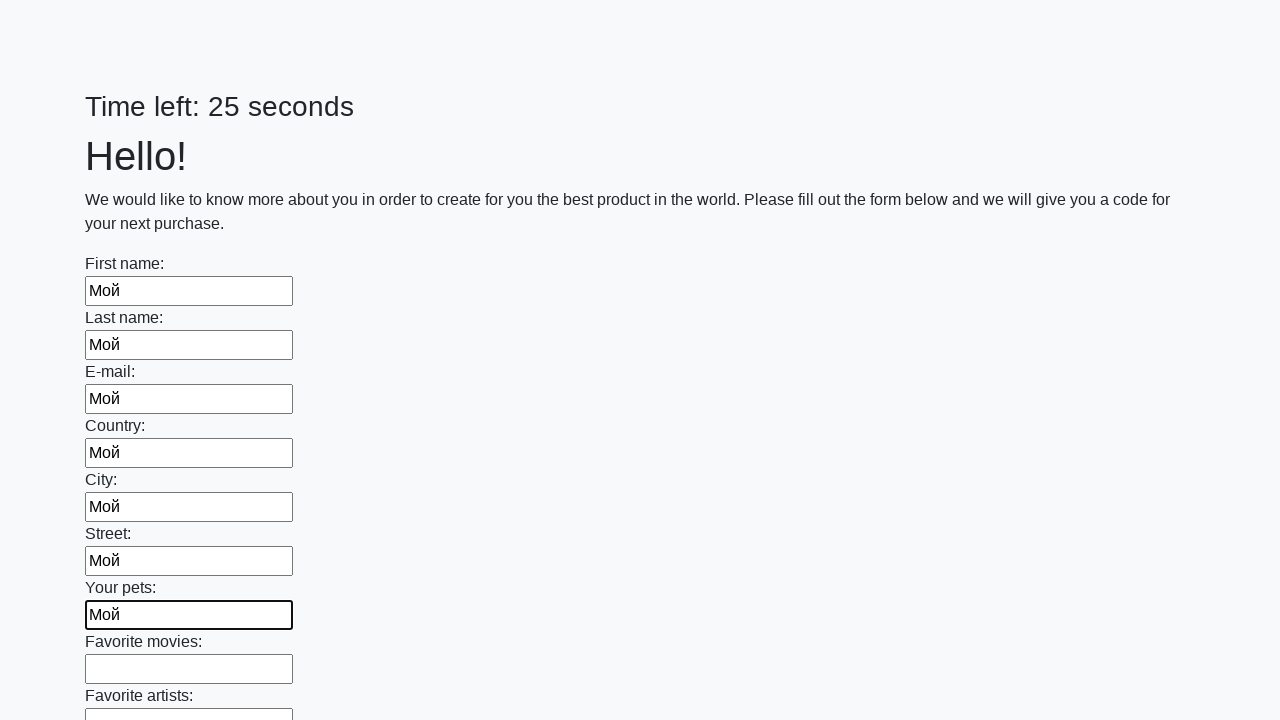

Filled input field 8 of 100 with 'Мой' on .first_block input >> nth=7
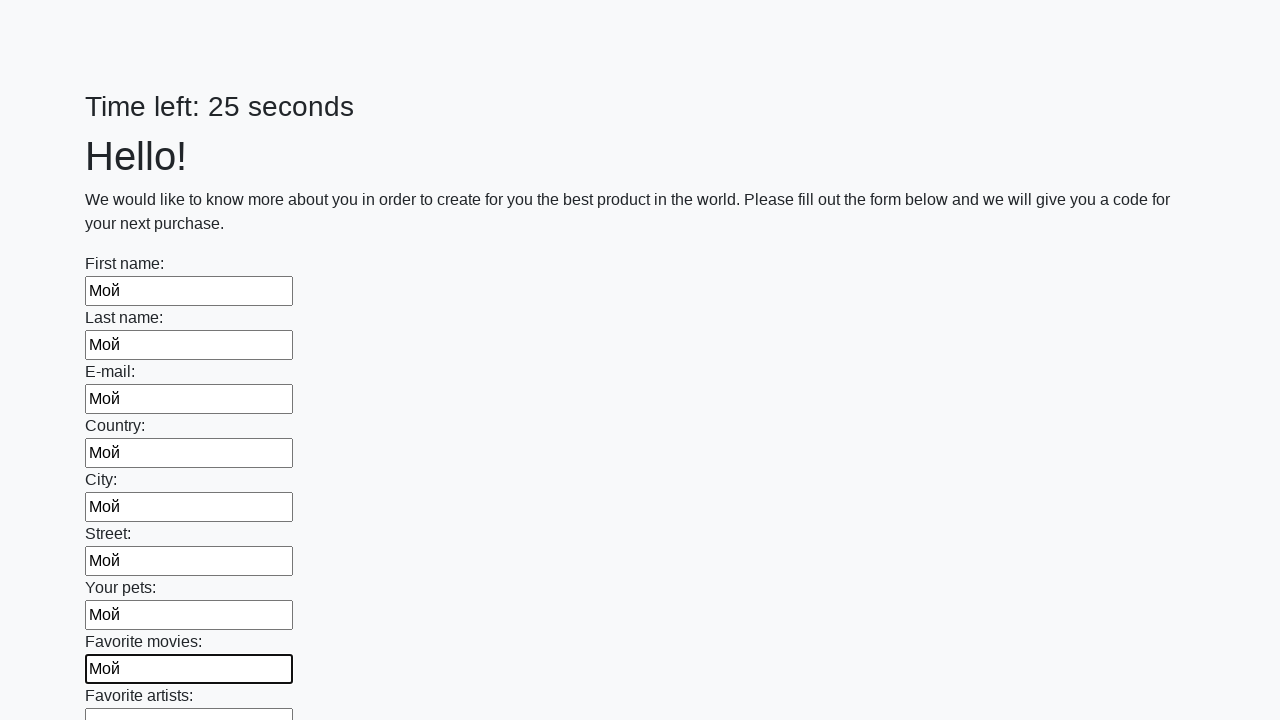

Filled input field 9 of 100 with 'Мой' on .first_block input >> nth=8
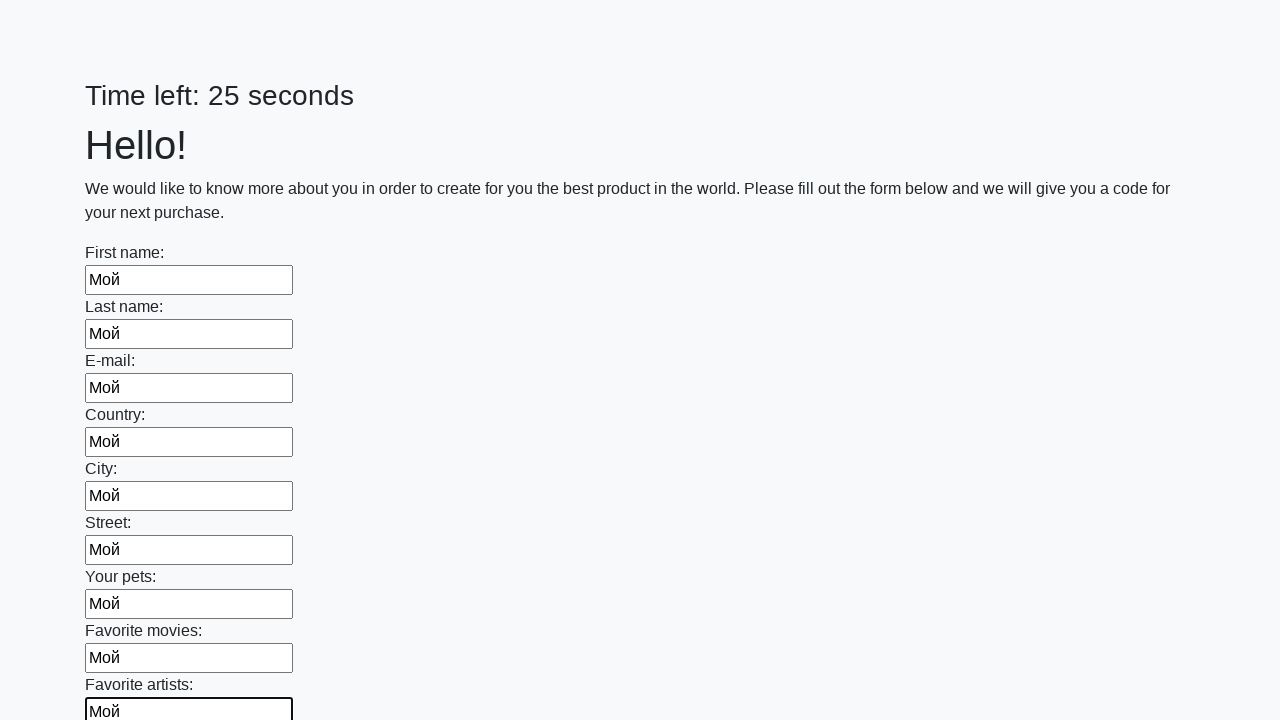

Filled input field 10 of 100 with 'Мой' on .first_block input >> nth=9
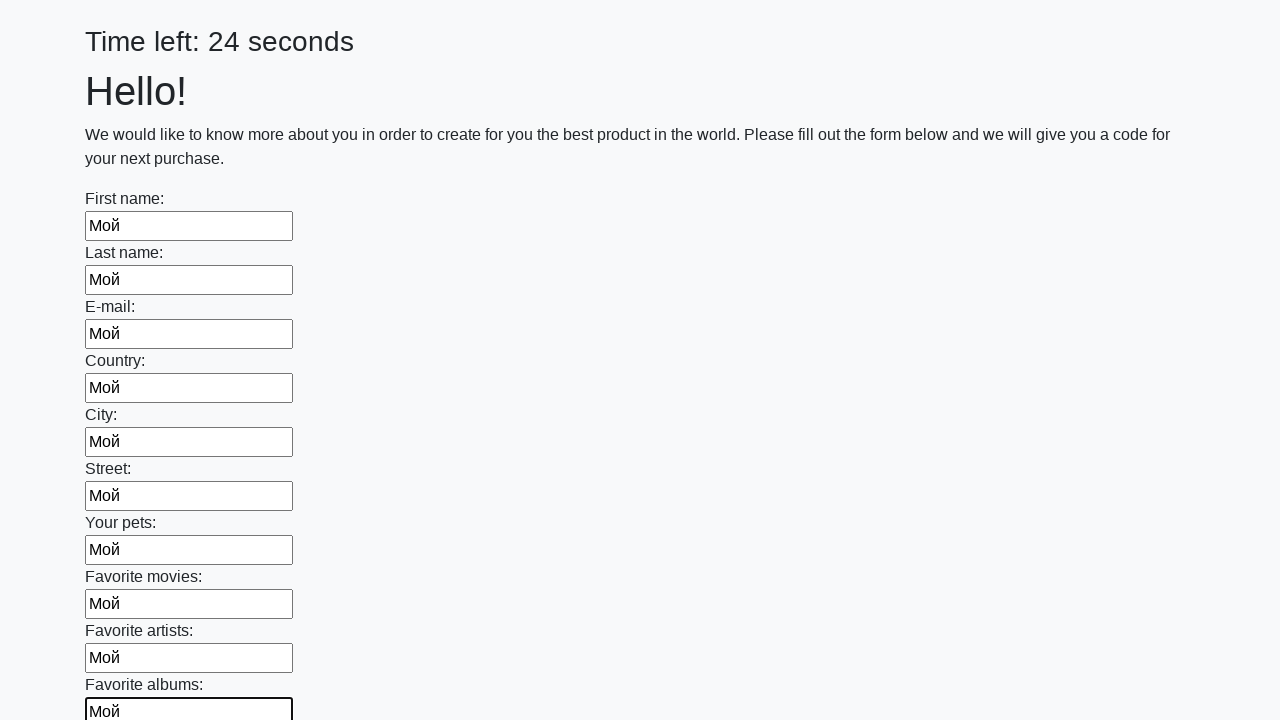

Filled input field 11 of 100 with 'Мой' on .first_block input >> nth=10
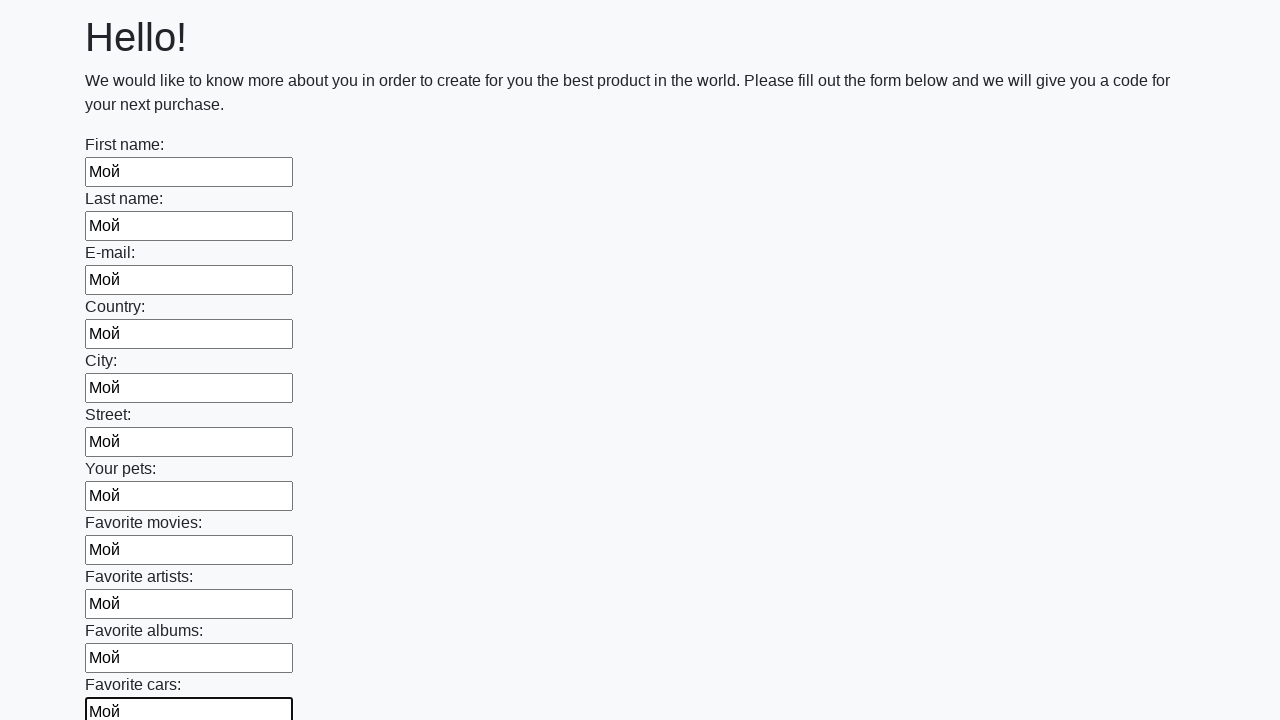

Filled input field 12 of 100 with 'Мой' on .first_block input >> nth=11
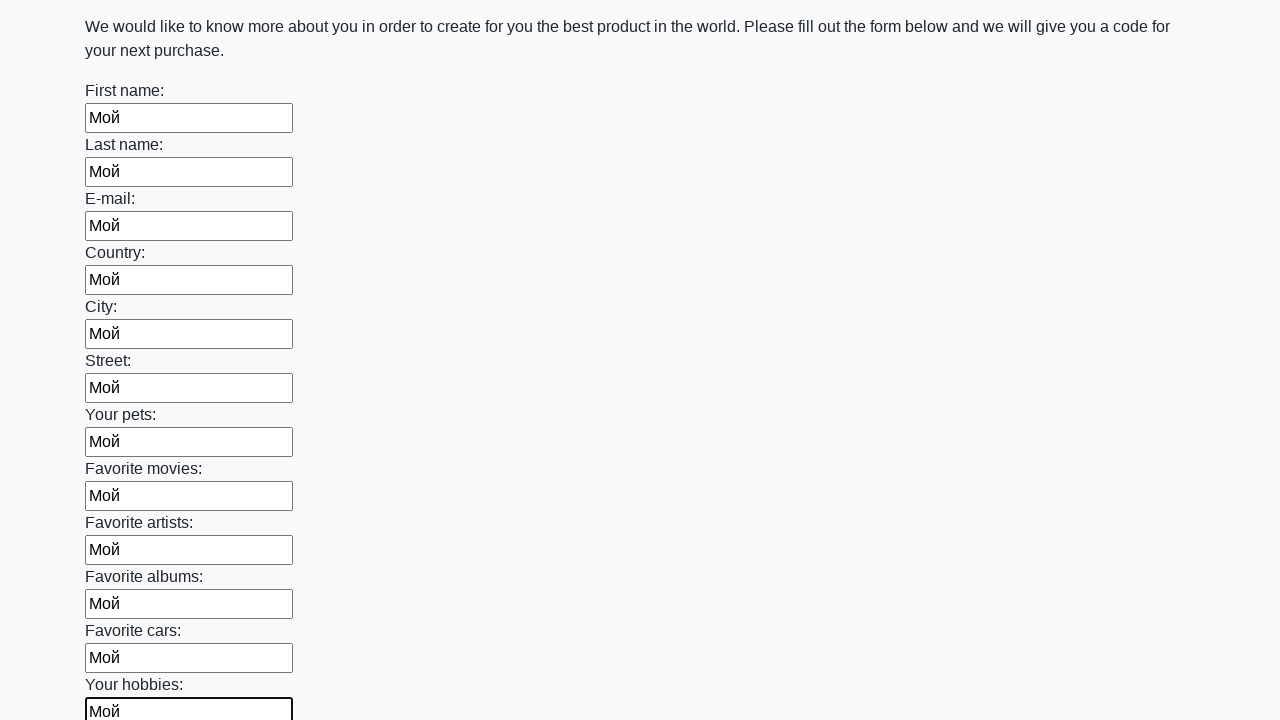

Filled input field 13 of 100 with 'Мой' on .first_block input >> nth=12
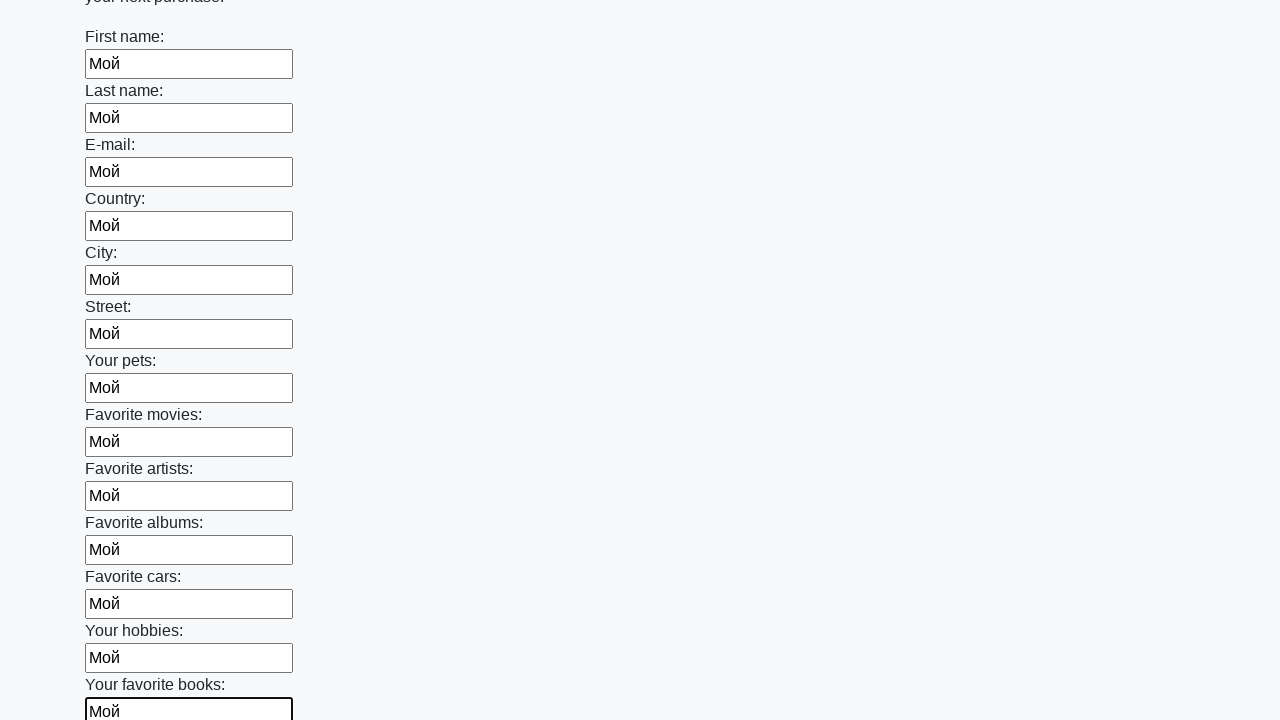

Filled input field 14 of 100 with 'Мой' on .first_block input >> nth=13
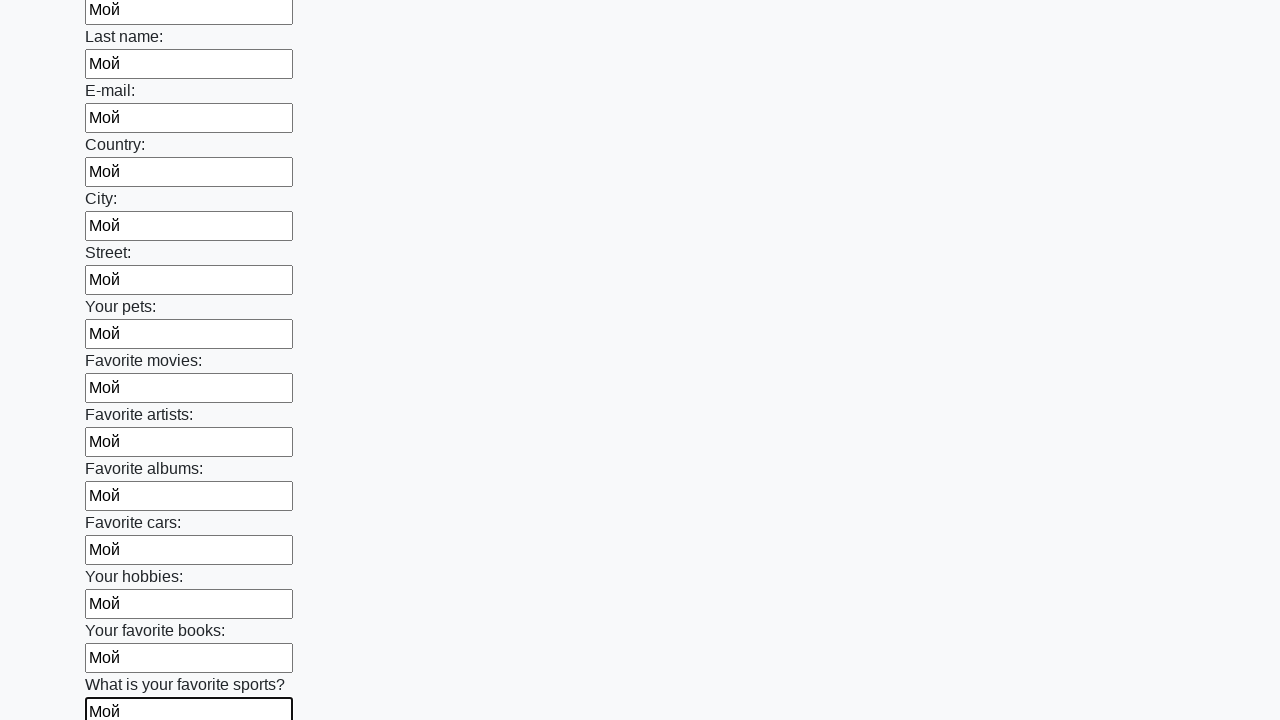

Filled input field 15 of 100 with 'Мой' on .first_block input >> nth=14
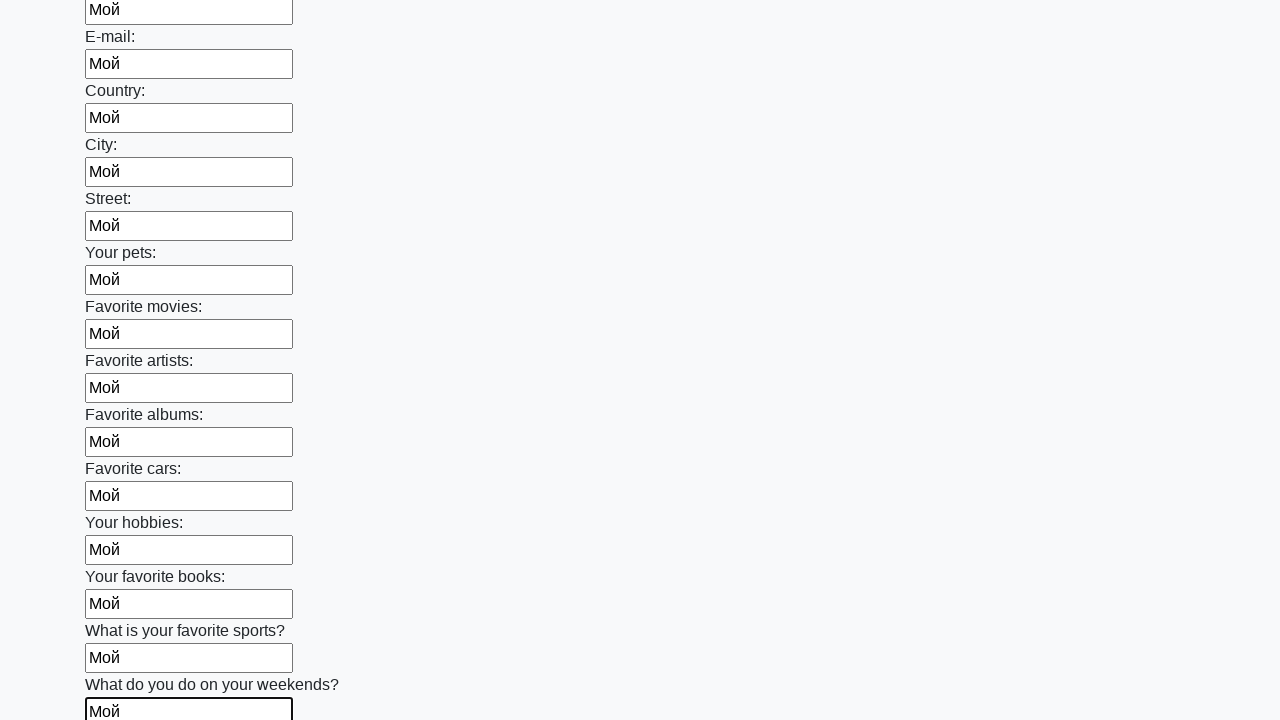

Filled input field 16 of 100 with 'Мой' on .first_block input >> nth=15
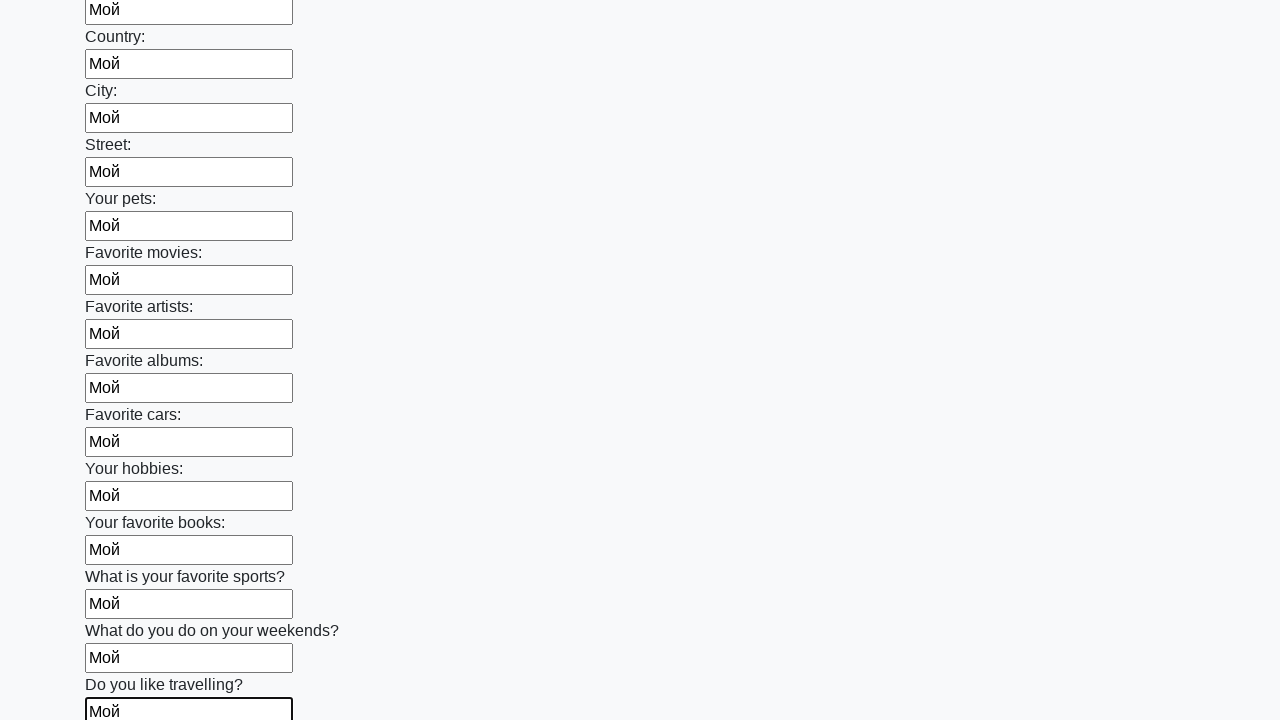

Filled input field 17 of 100 with 'Мой' on .first_block input >> nth=16
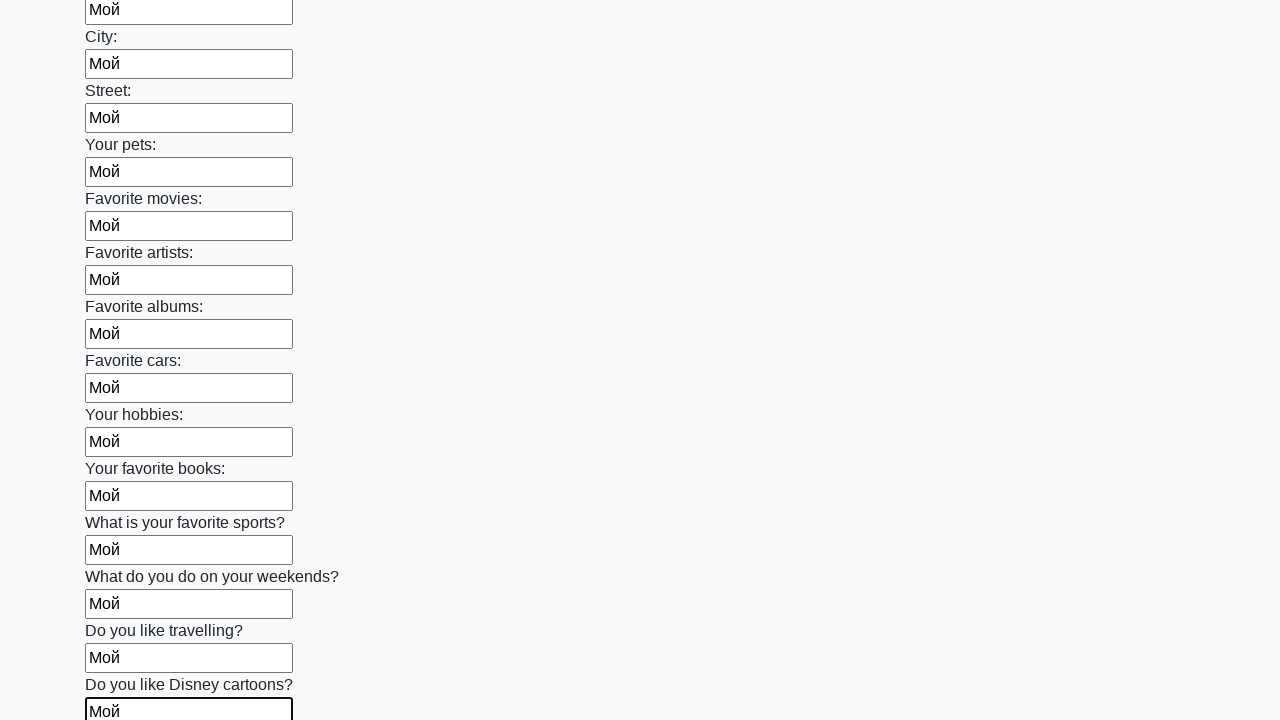

Filled input field 18 of 100 with 'Мой' on .first_block input >> nth=17
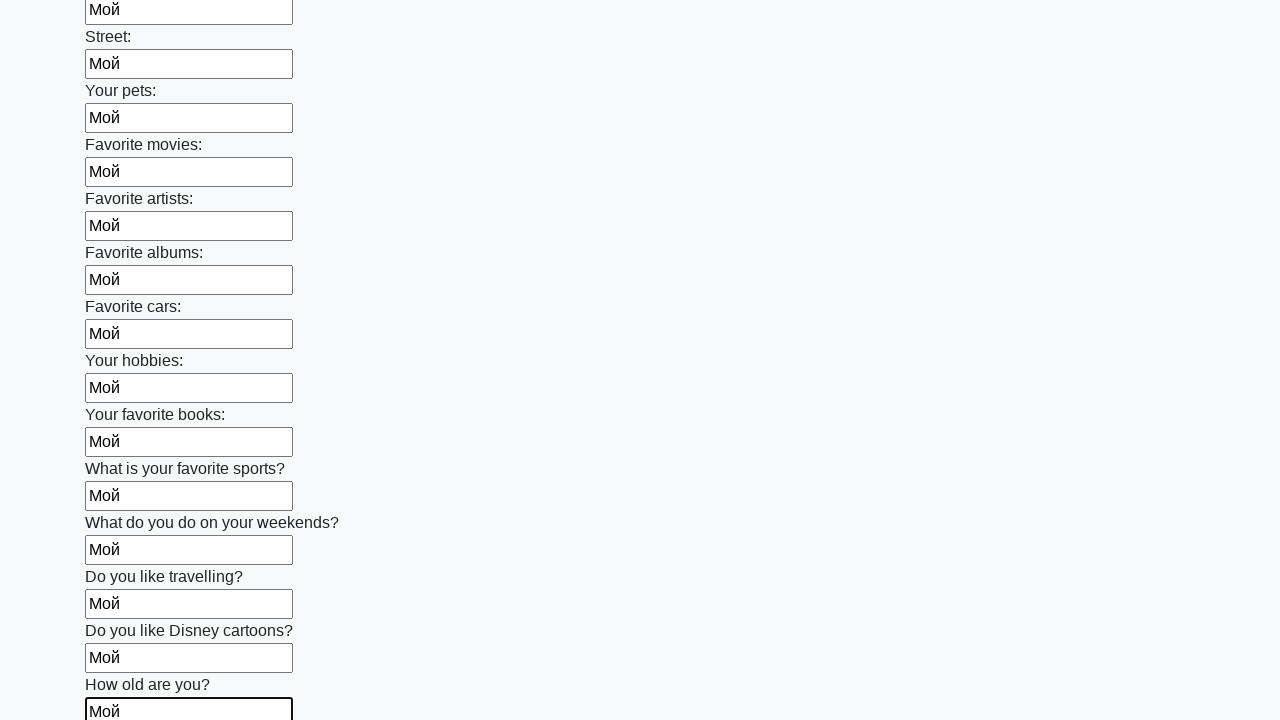

Filled input field 19 of 100 with 'Мой' on .first_block input >> nth=18
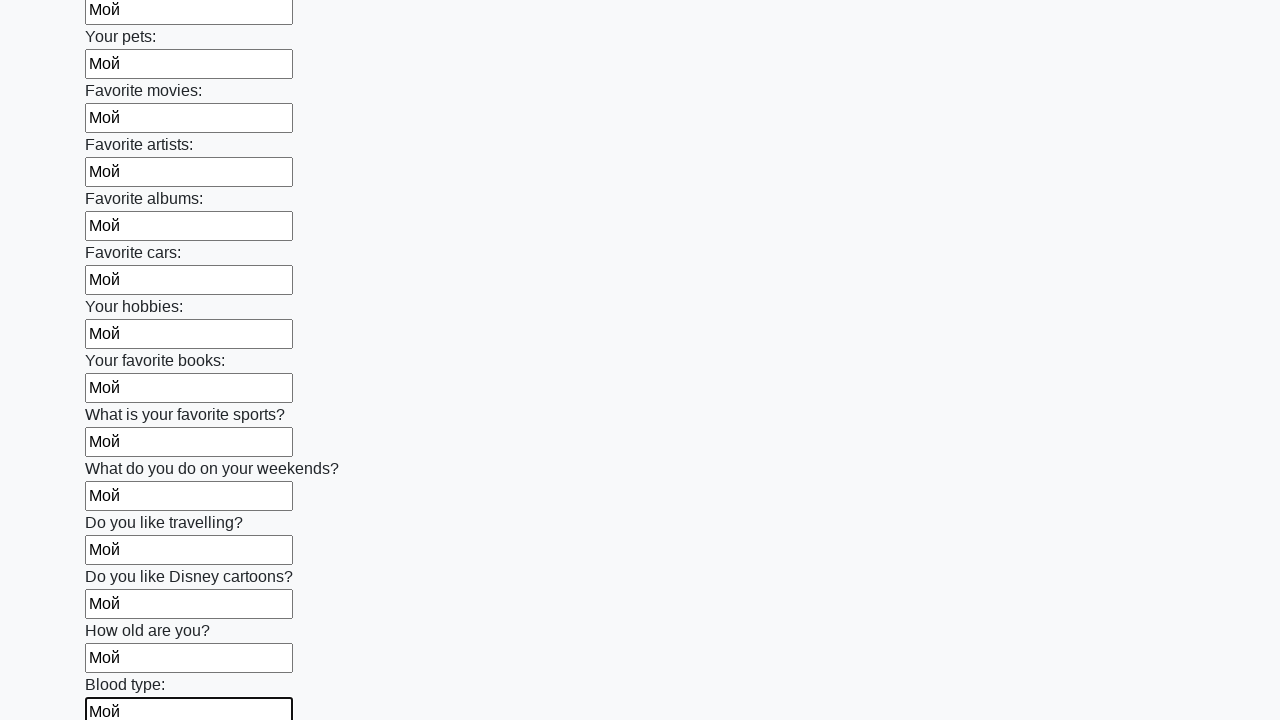

Filled input field 20 of 100 with 'Мой' on .first_block input >> nth=19
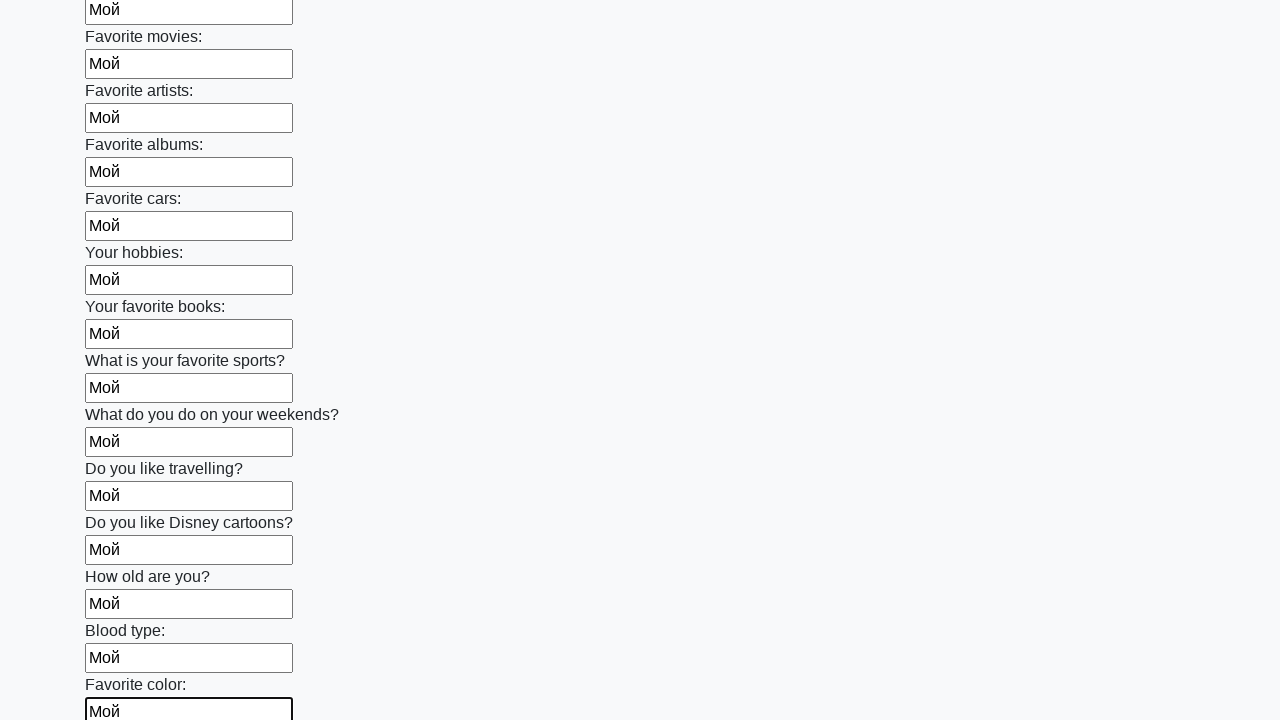

Filled input field 21 of 100 with 'Мой' on .first_block input >> nth=20
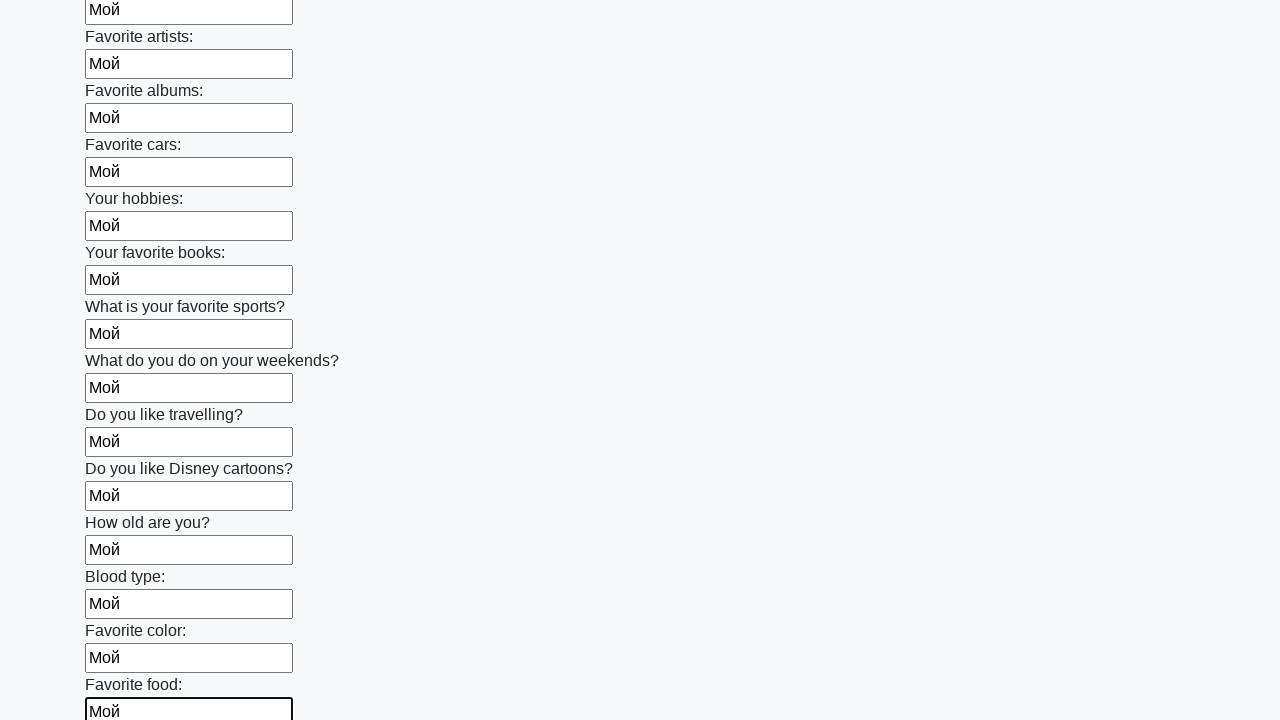

Filled input field 22 of 100 with 'Мой' on .first_block input >> nth=21
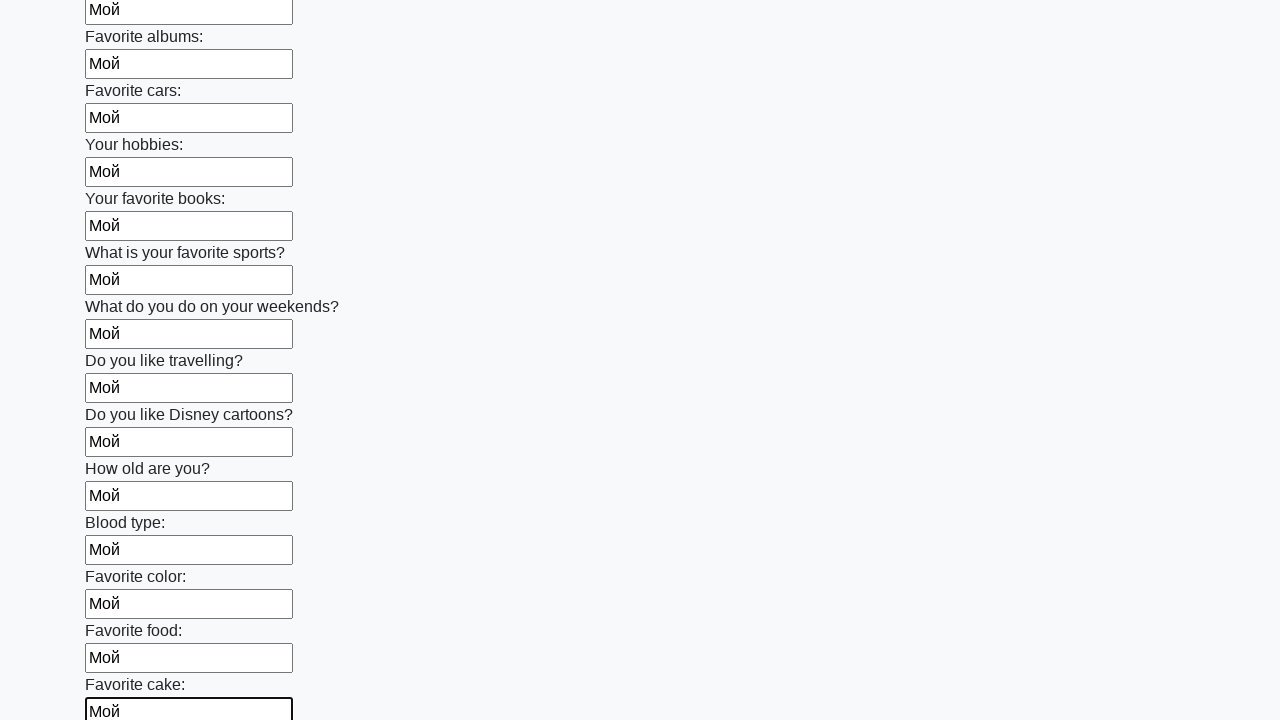

Filled input field 23 of 100 with 'Мой' on .first_block input >> nth=22
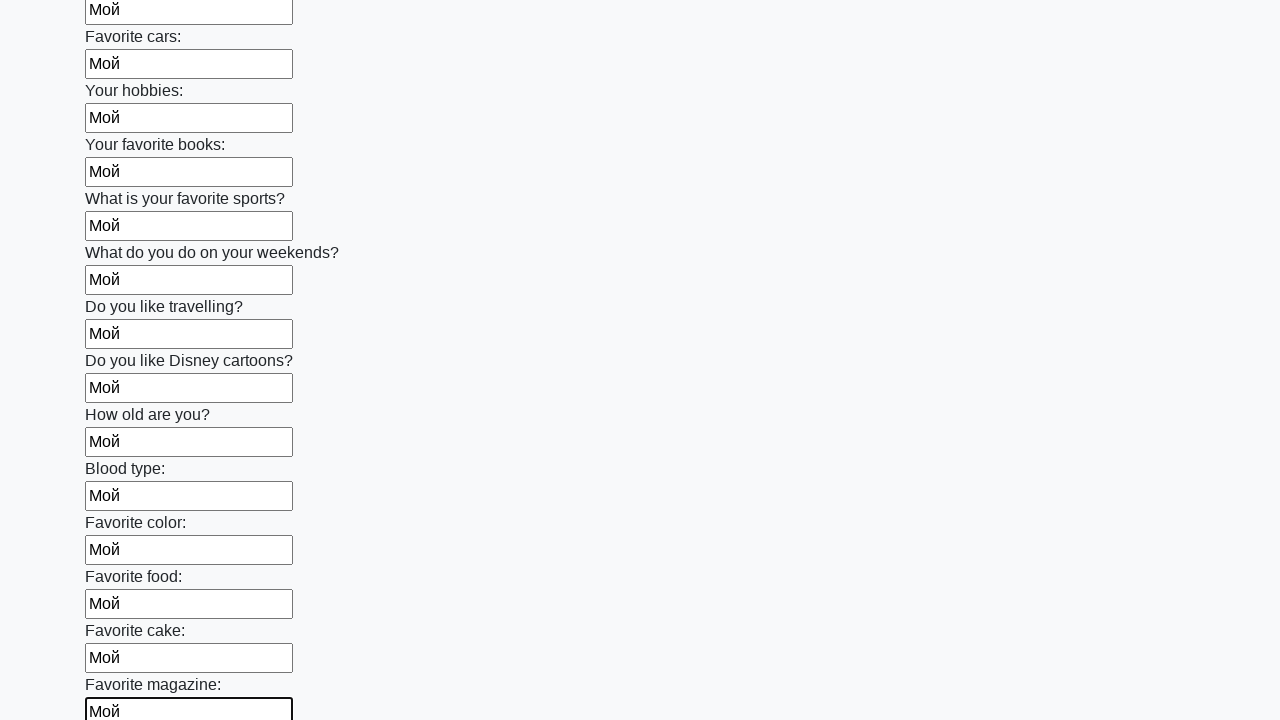

Filled input field 24 of 100 with 'Мой' on .first_block input >> nth=23
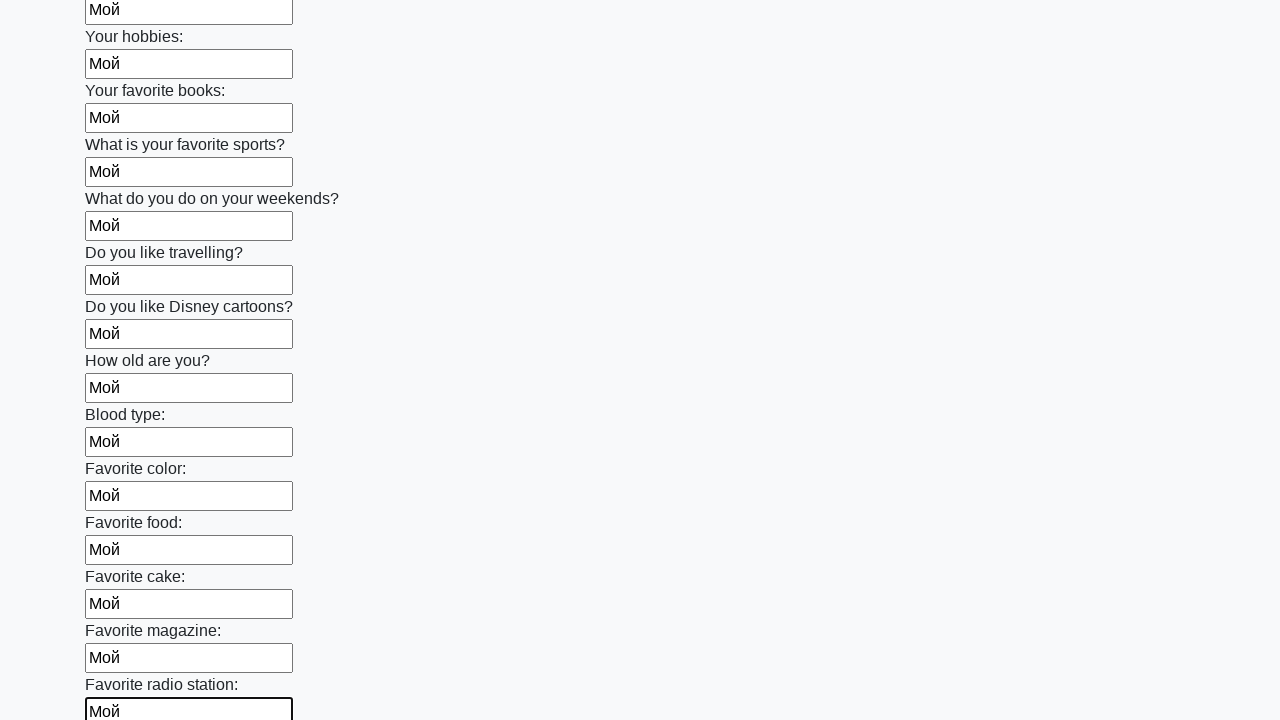

Filled input field 25 of 100 with 'Мой' on .first_block input >> nth=24
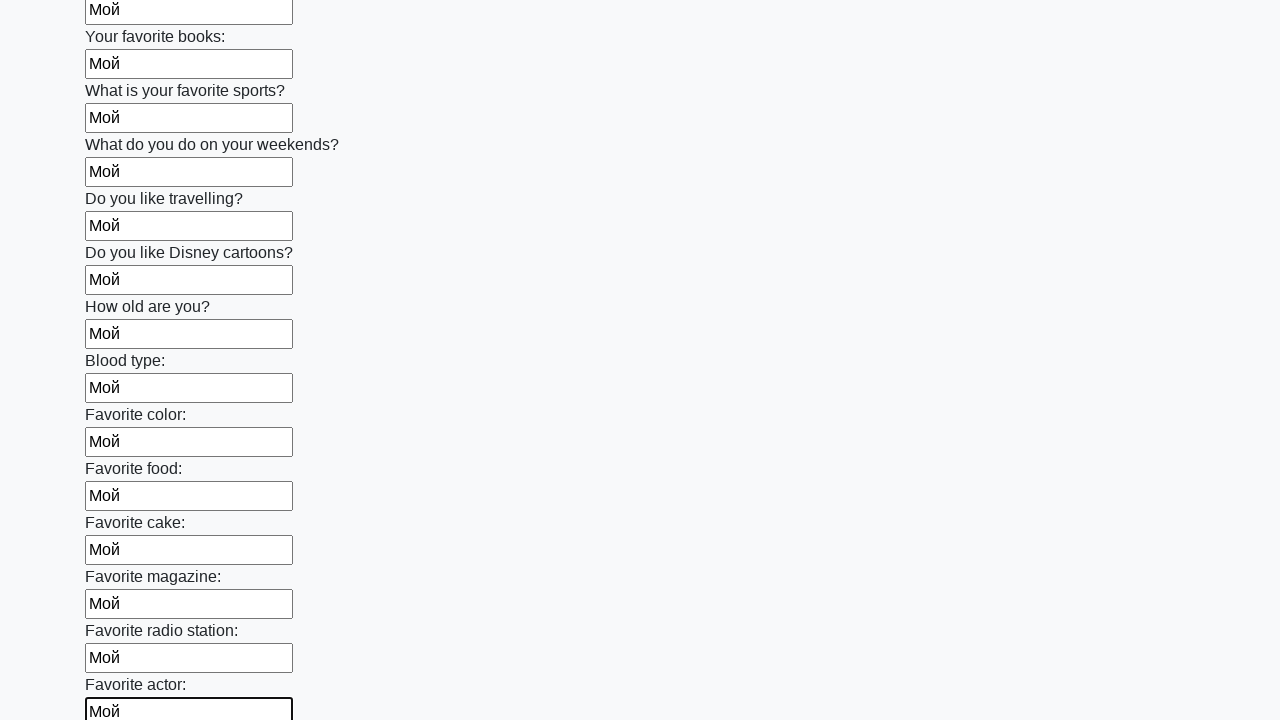

Filled input field 26 of 100 with 'Мой' on .first_block input >> nth=25
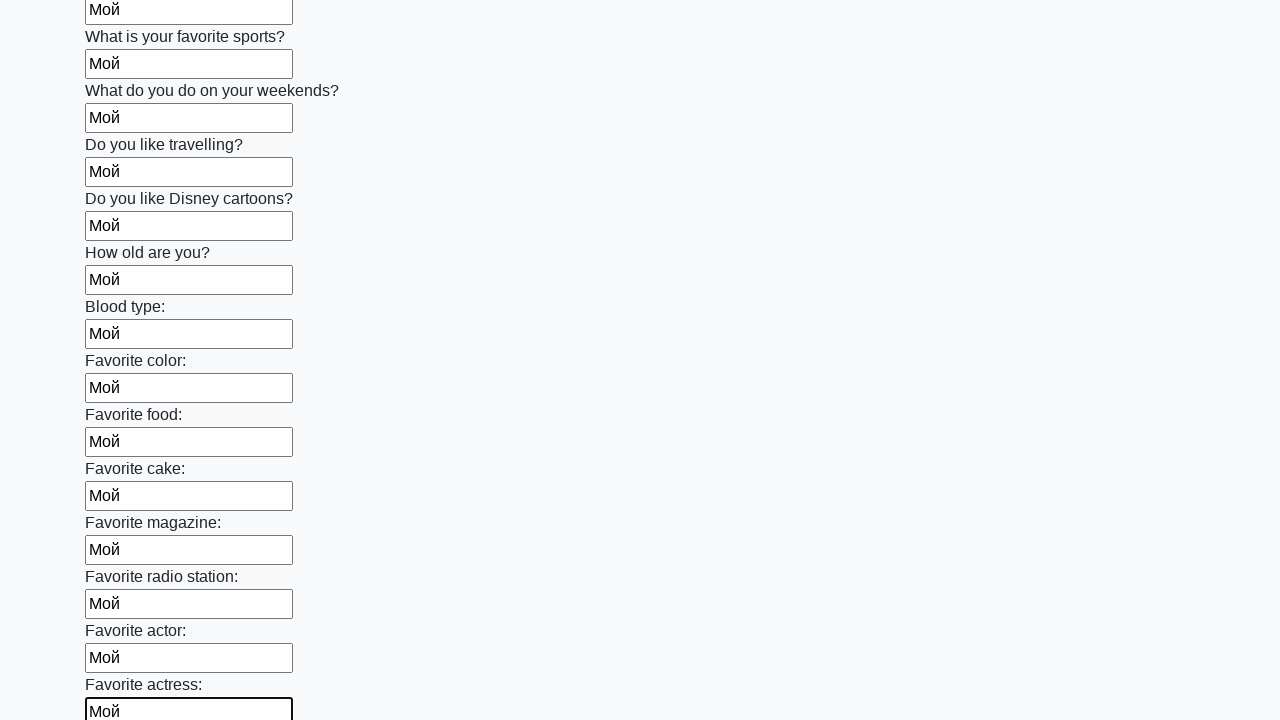

Filled input field 27 of 100 with 'Мой' on .first_block input >> nth=26
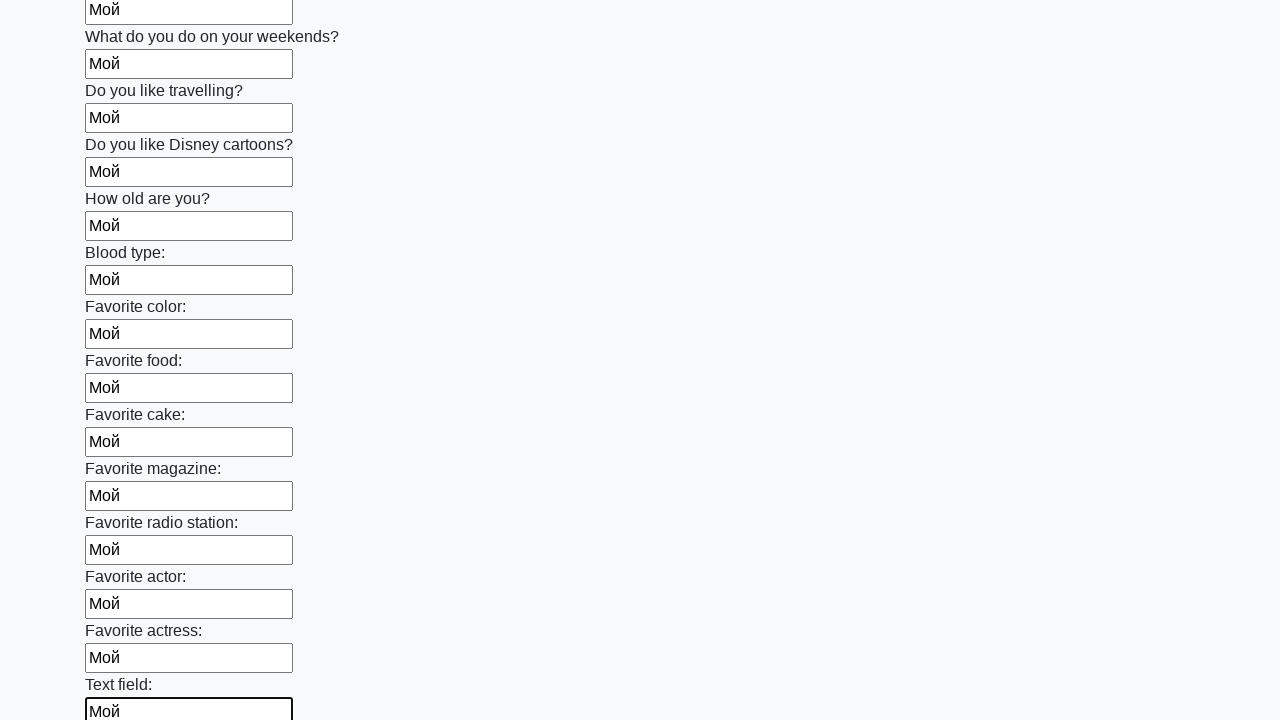

Filled input field 28 of 100 with 'Мой' on .first_block input >> nth=27
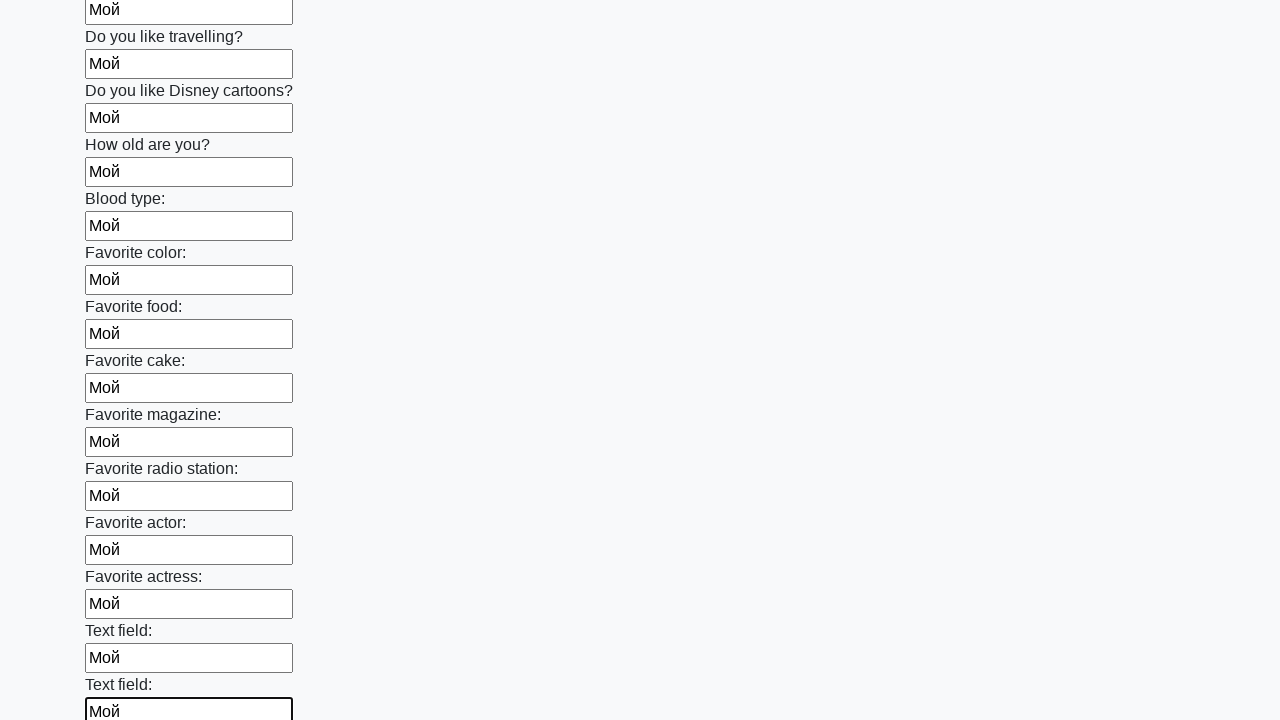

Filled input field 29 of 100 with 'Мой' on .first_block input >> nth=28
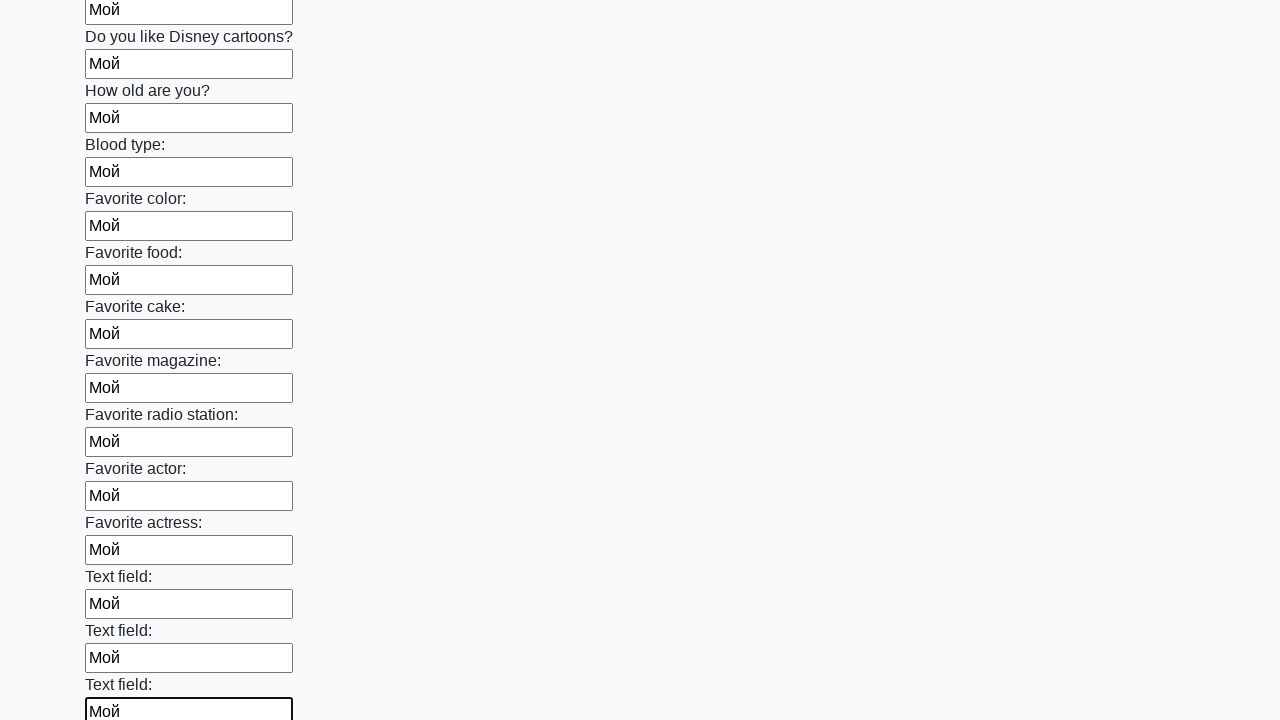

Filled input field 30 of 100 with 'Мой' on .first_block input >> nth=29
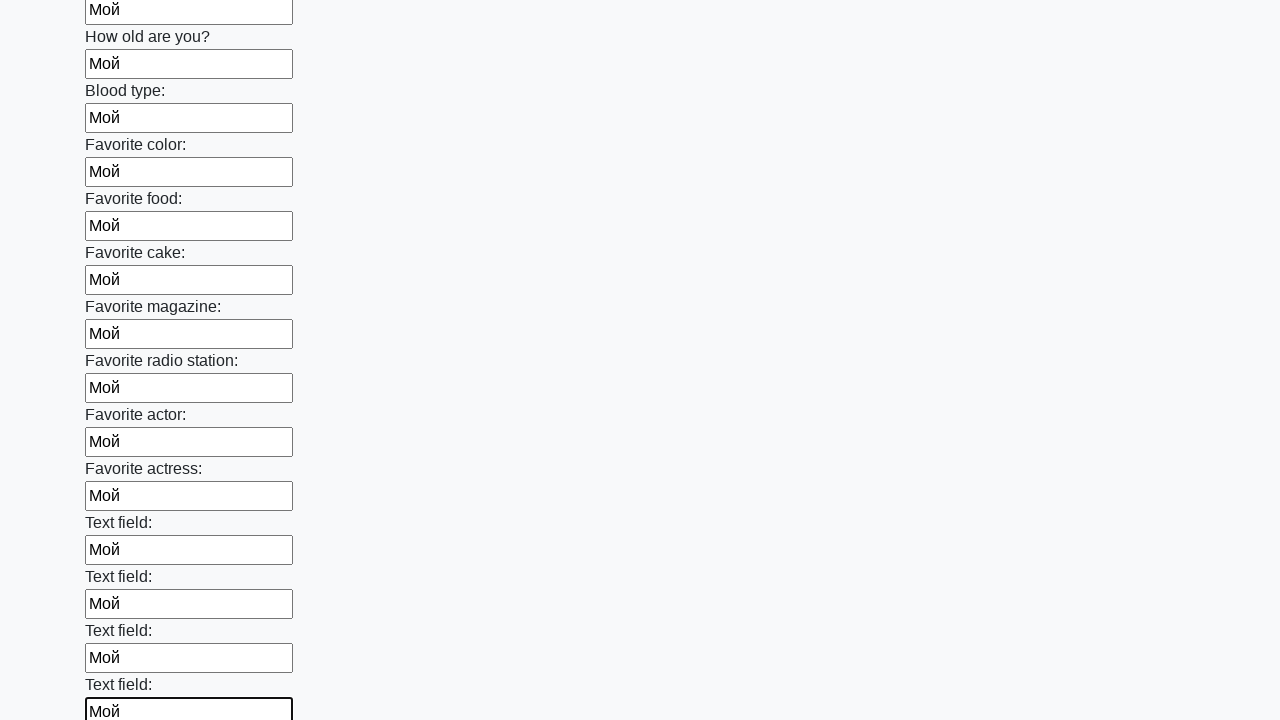

Filled input field 31 of 100 with 'Мой' on .first_block input >> nth=30
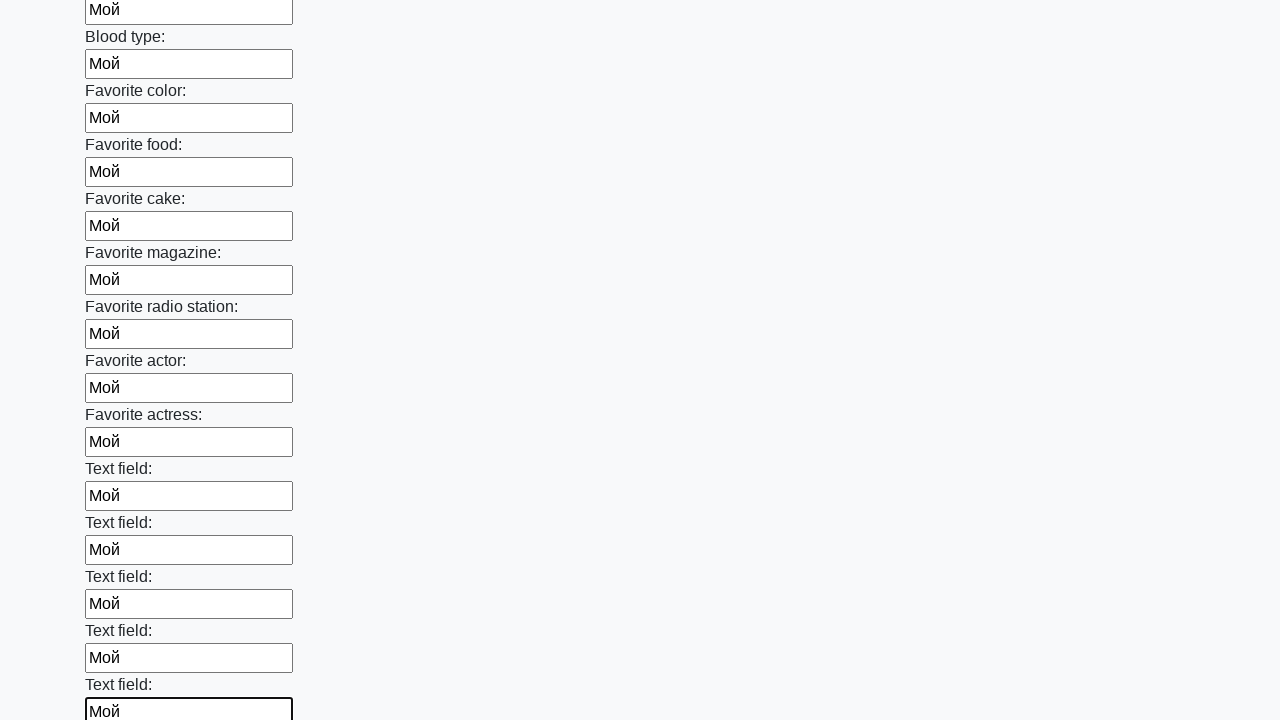

Filled input field 32 of 100 with 'Мой' on .first_block input >> nth=31
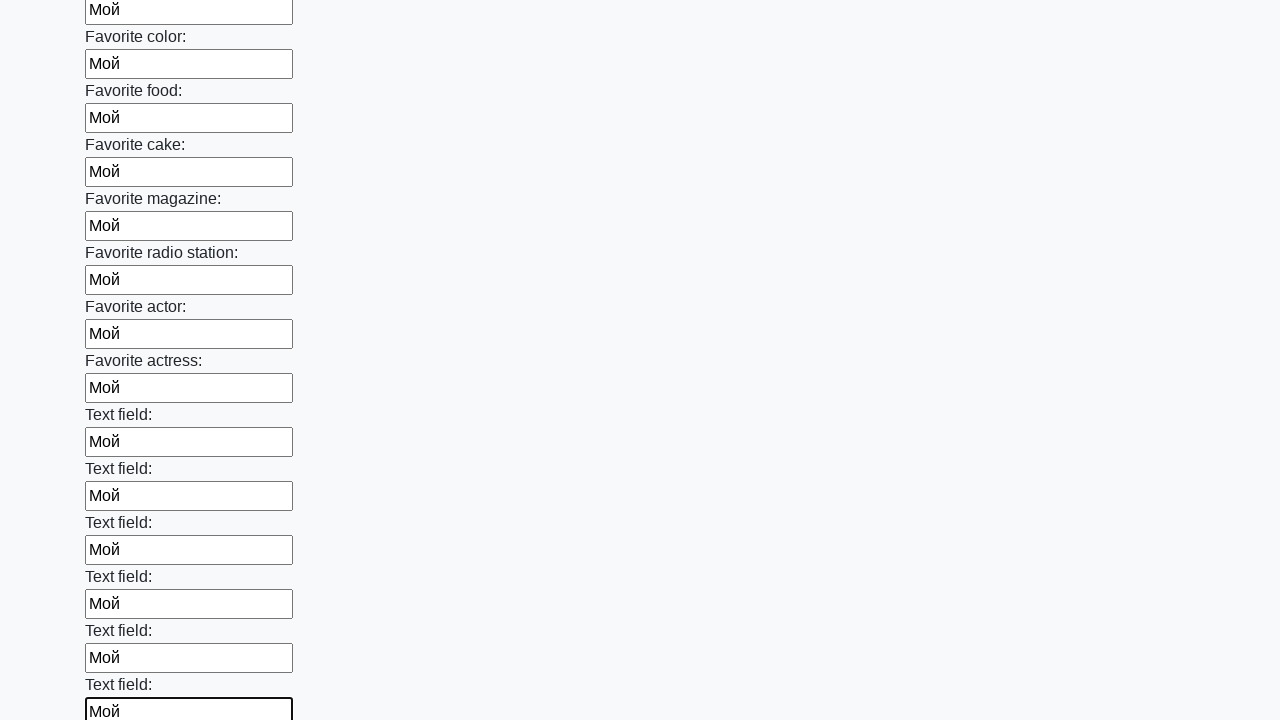

Filled input field 33 of 100 with 'Мой' on .first_block input >> nth=32
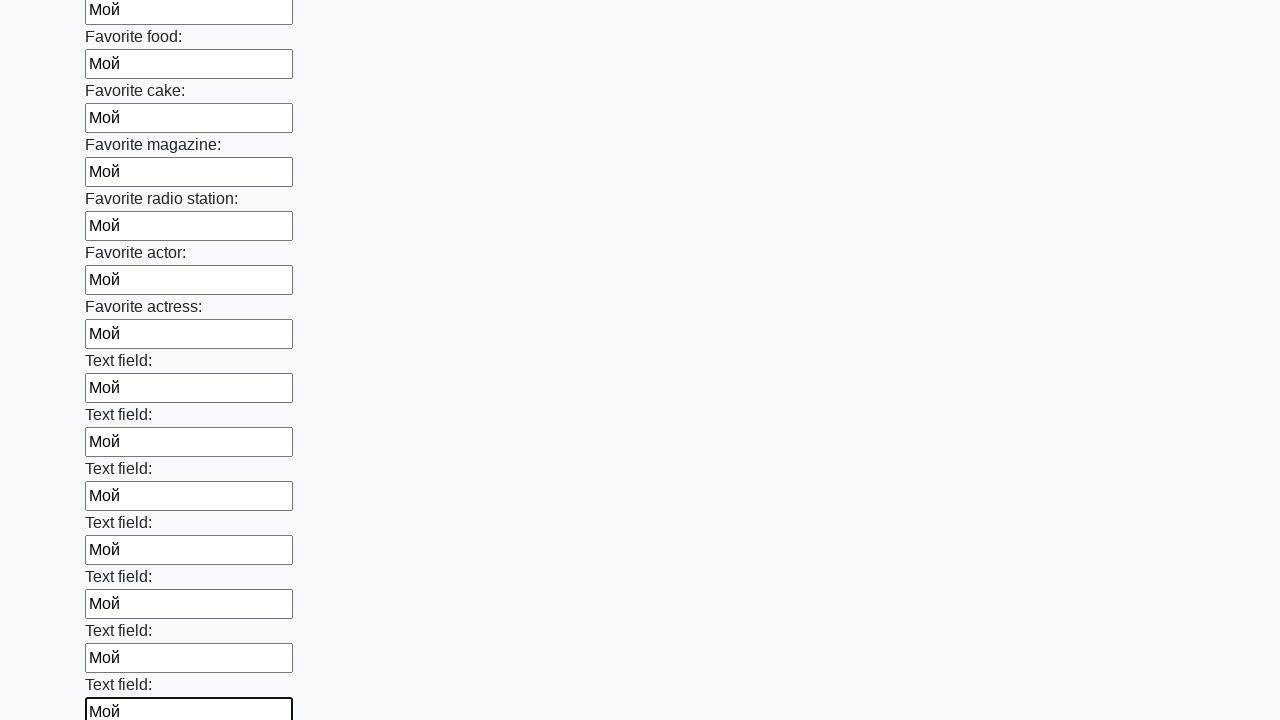

Filled input field 34 of 100 with 'Мой' on .first_block input >> nth=33
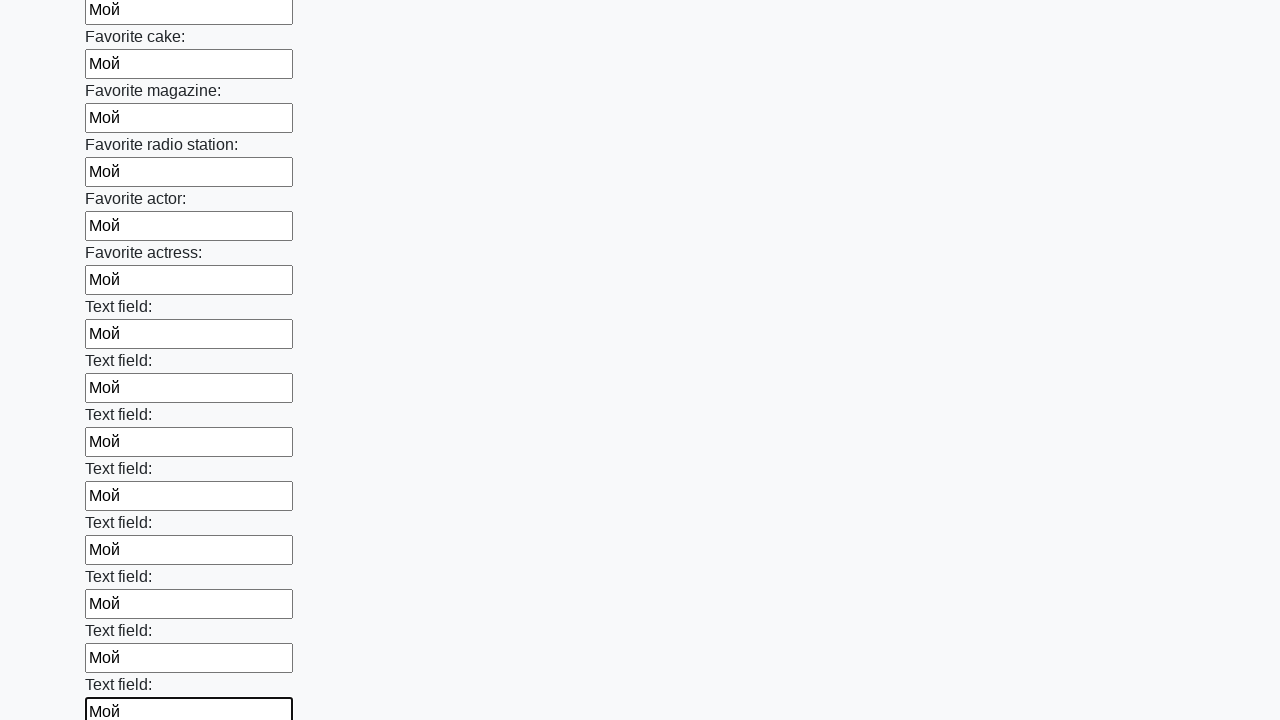

Filled input field 35 of 100 with 'Мой' on .first_block input >> nth=34
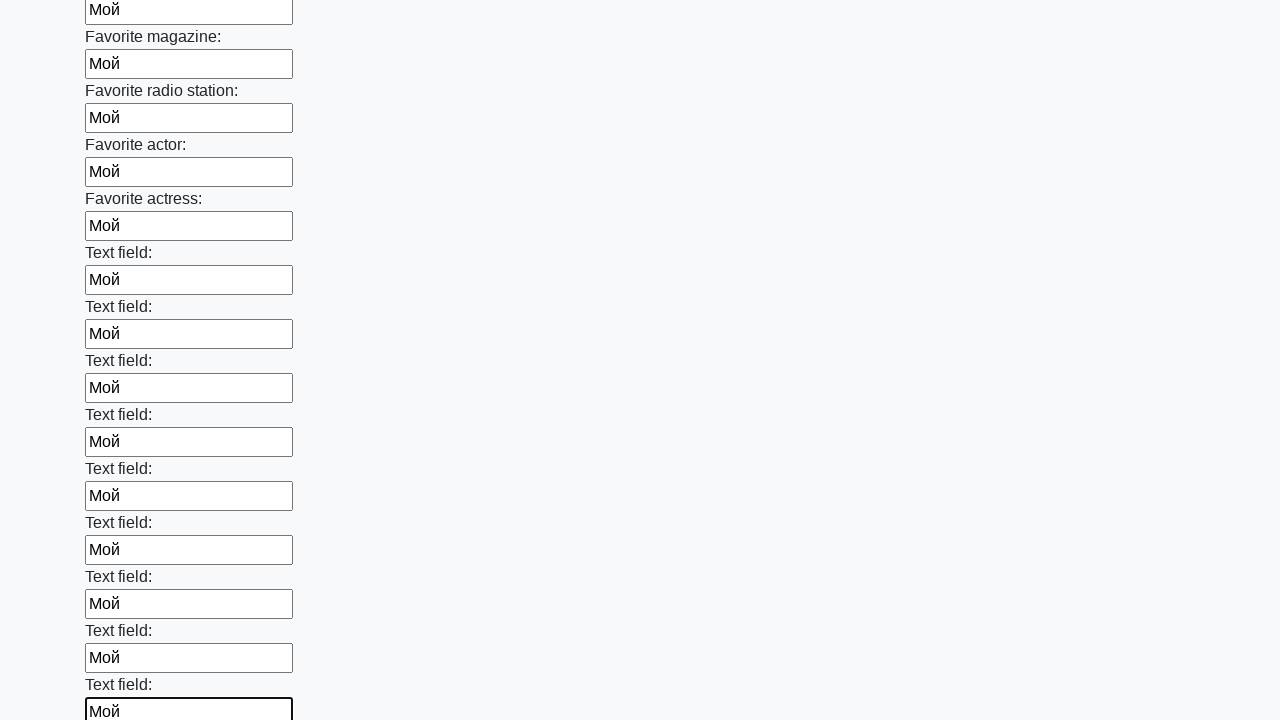

Filled input field 36 of 100 with 'Мой' on .first_block input >> nth=35
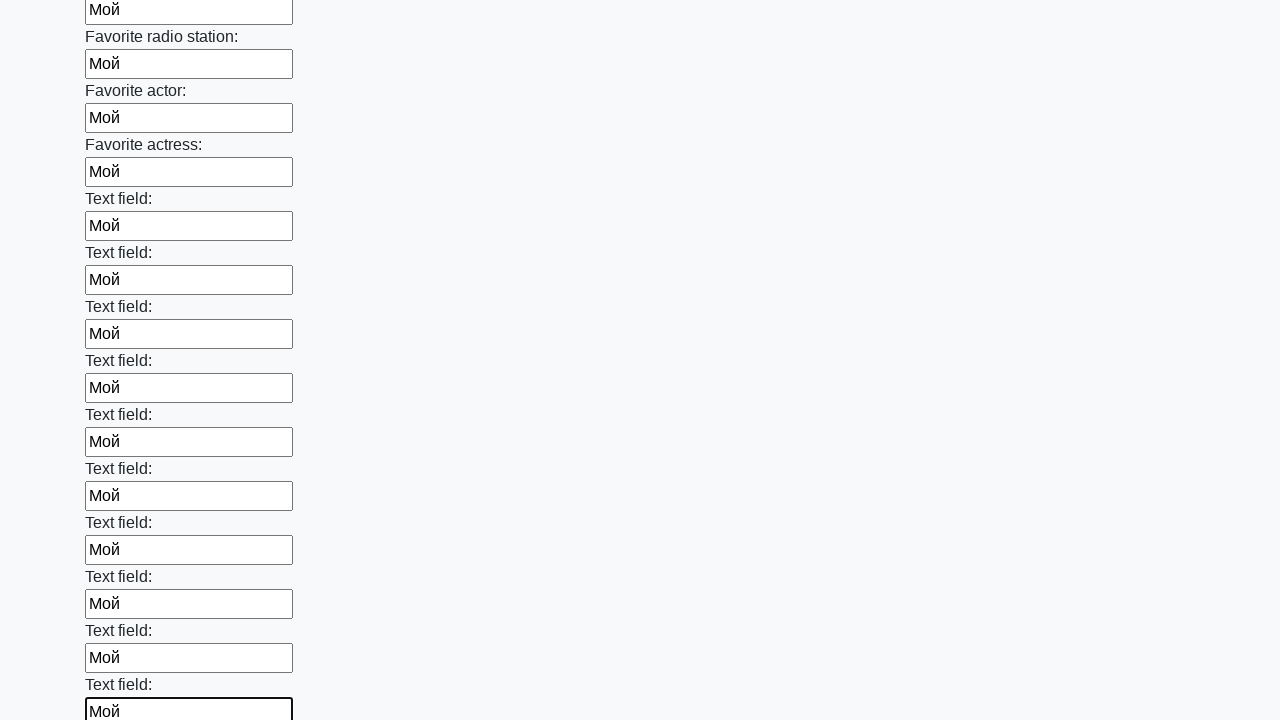

Filled input field 37 of 100 with 'Мой' on .first_block input >> nth=36
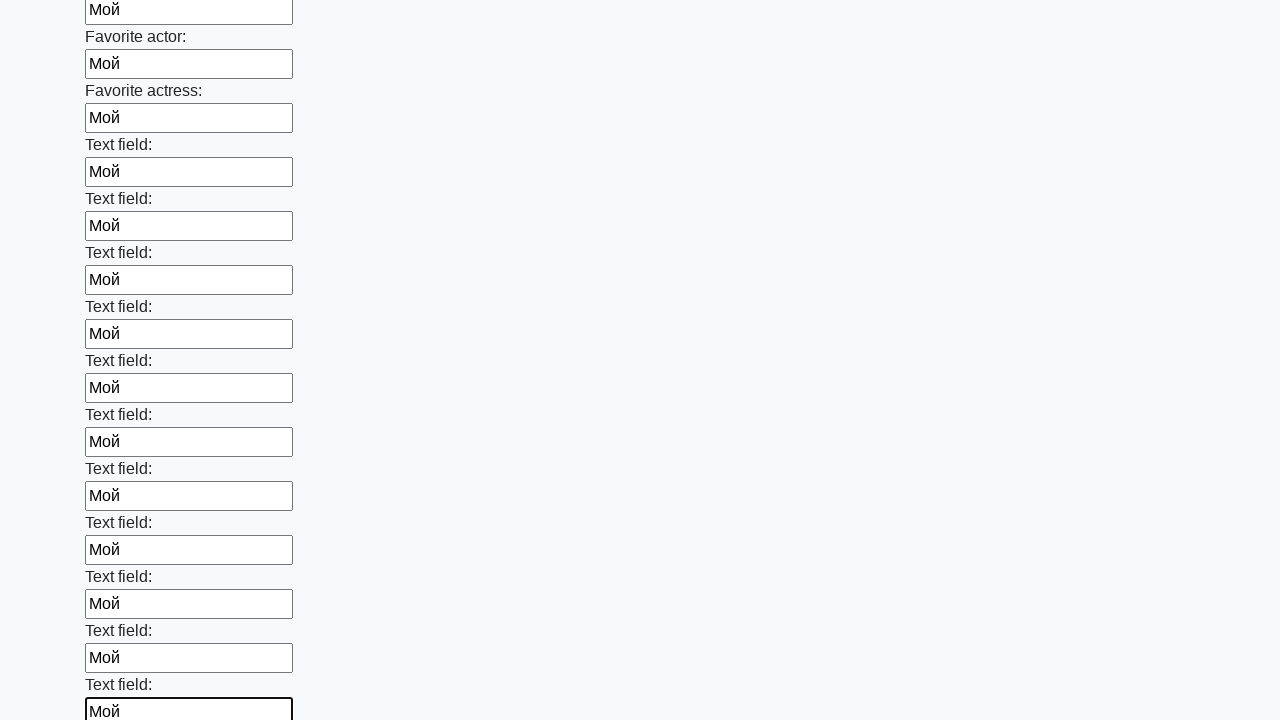

Filled input field 38 of 100 with 'Мой' on .first_block input >> nth=37
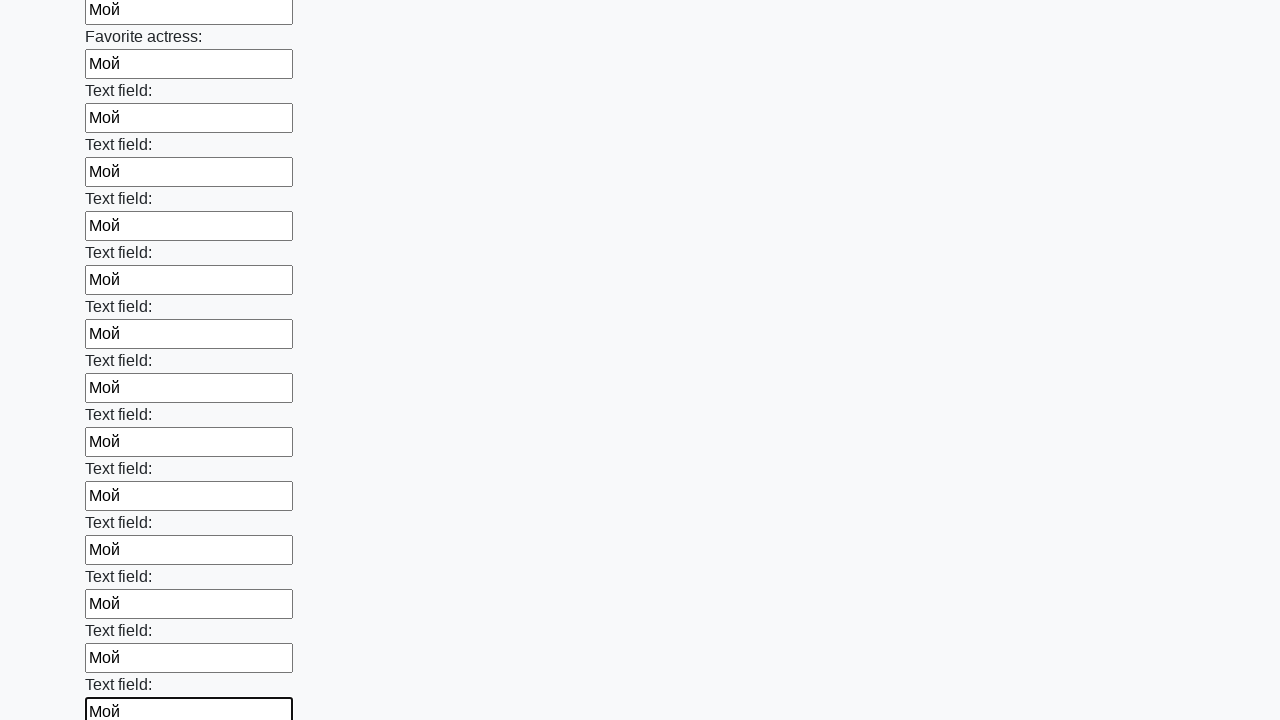

Filled input field 39 of 100 with 'Мой' on .first_block input >> nth=38
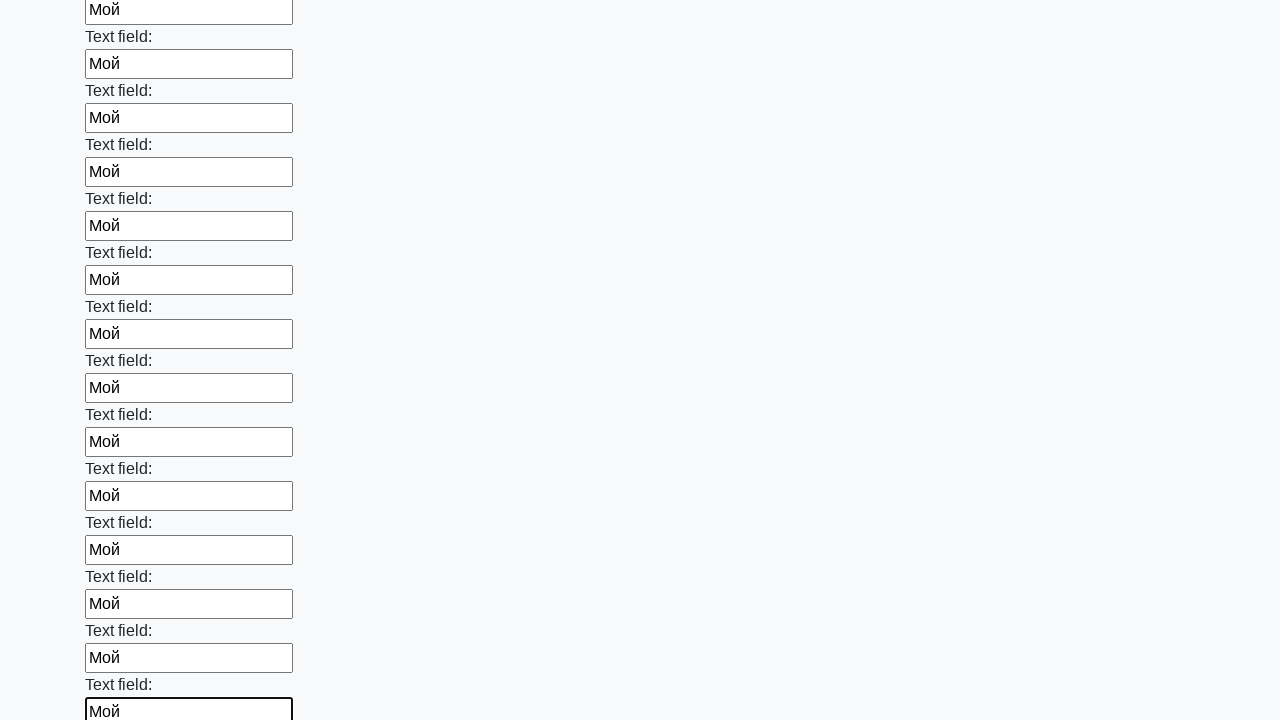

Filled input field 40 of 100 with 'Мой' on .first_block input >> nth=39
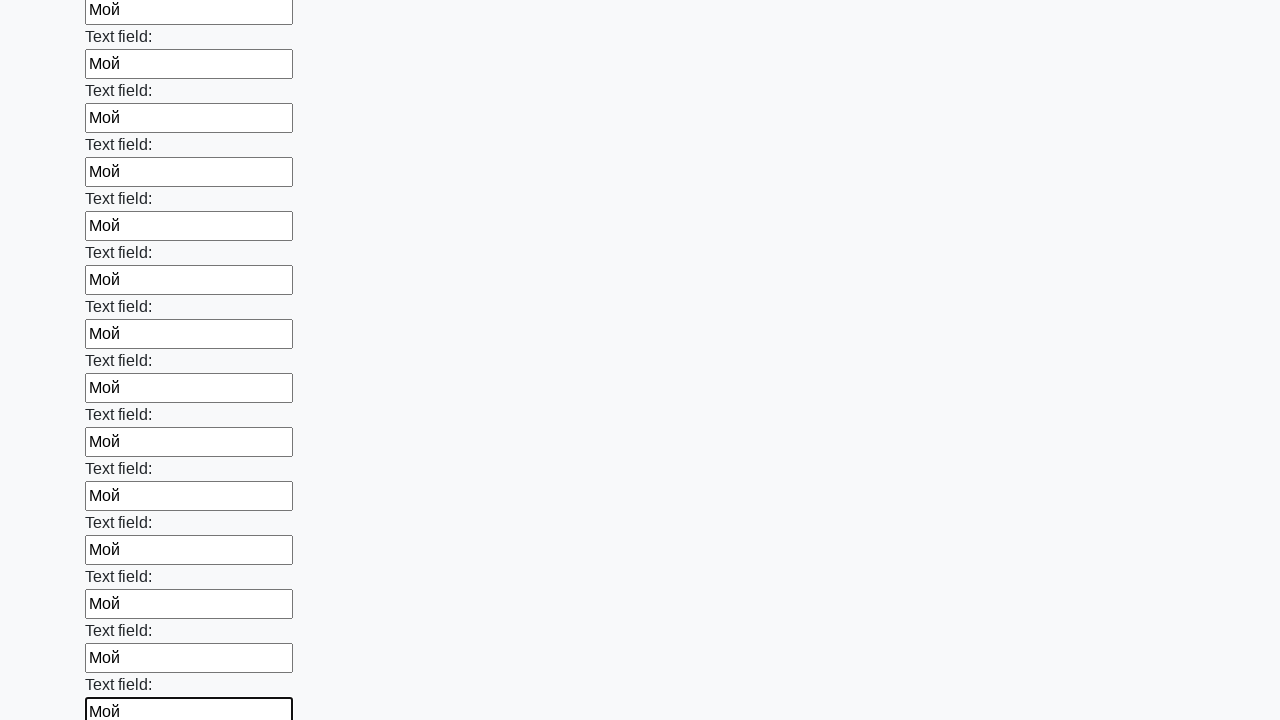

Filled input field 41 of 100 with 'Мой' on .first_block input >> nth=40
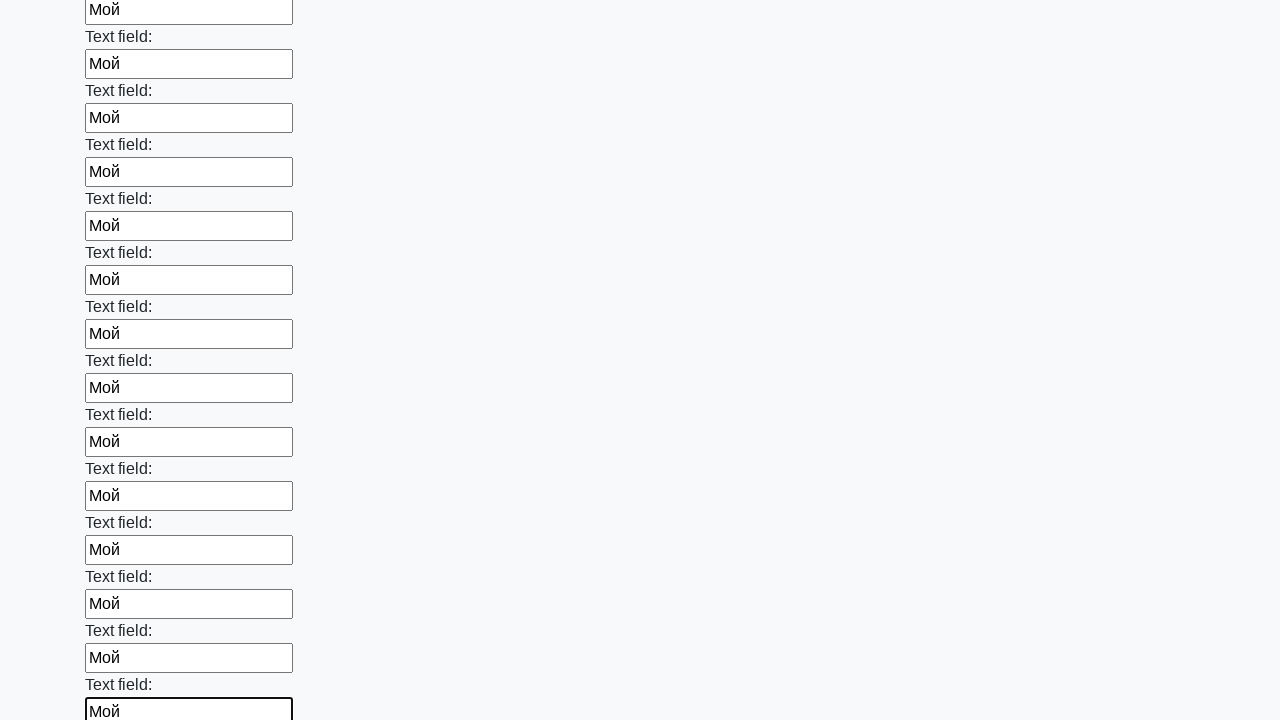

Filled input field 42 of 100 with 'Мой' on .first_block input >> nth=41
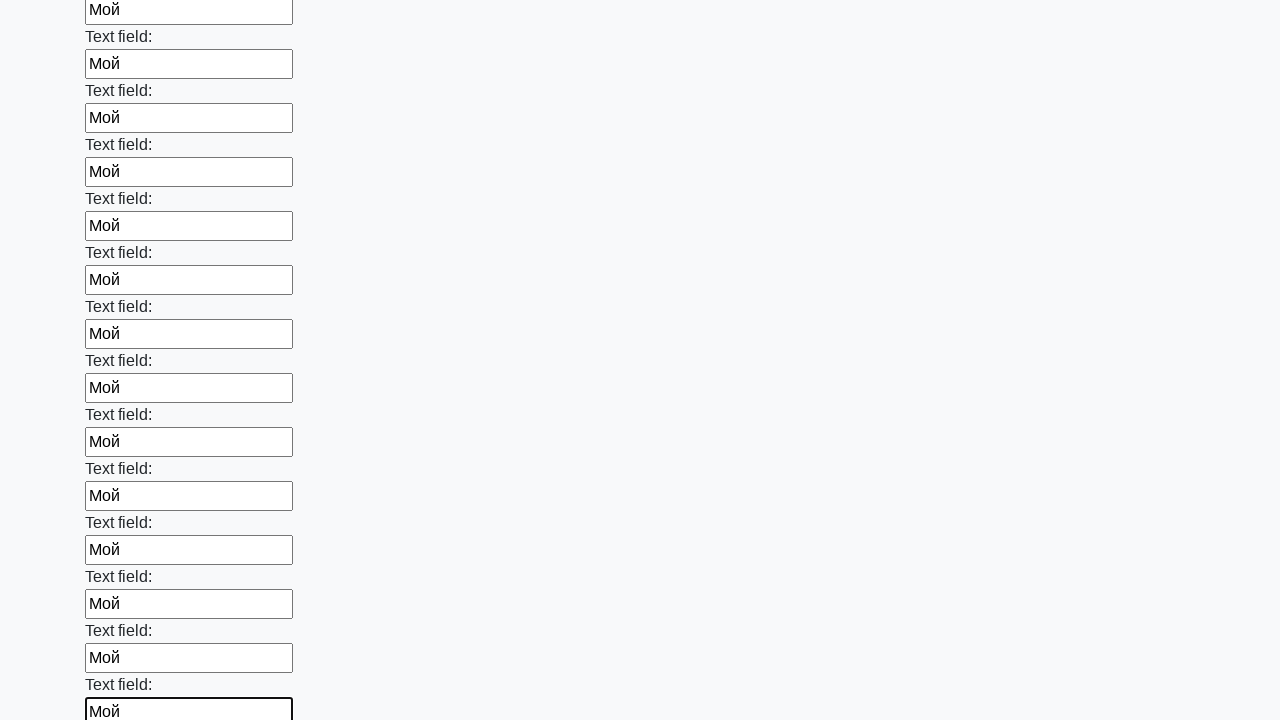

Filled input field 43 of 100 with 'Мой' on .first_block input >> nth=42
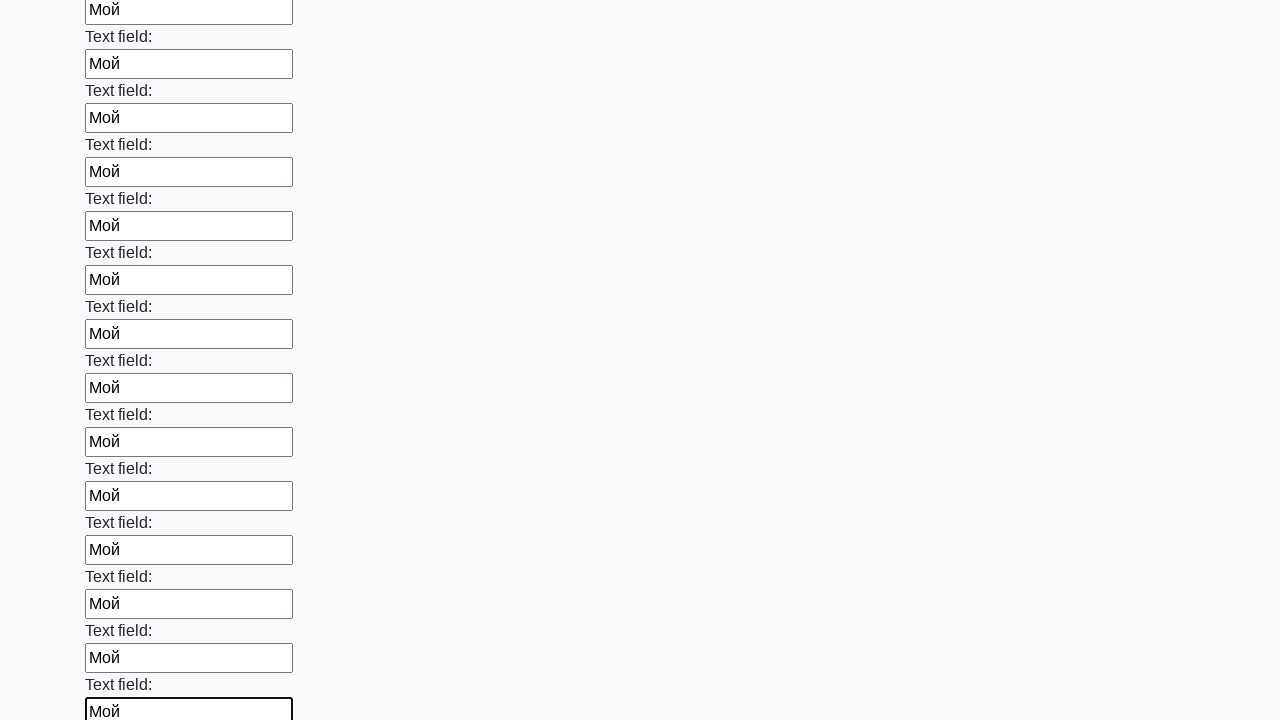

Filled input field 44 of 100 with 'Мой' on .first_block input >> nth=43
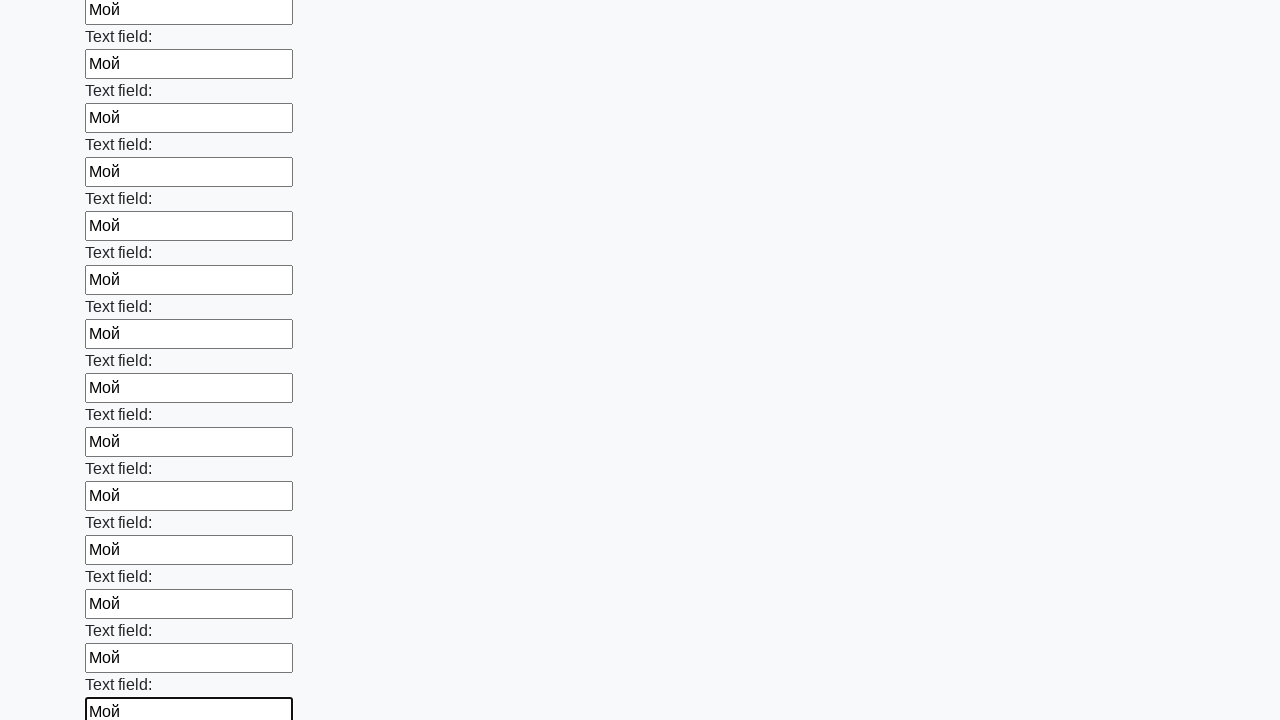

Filled input field 45 of 100 with 'Мой' on .first_block input >> nth=44
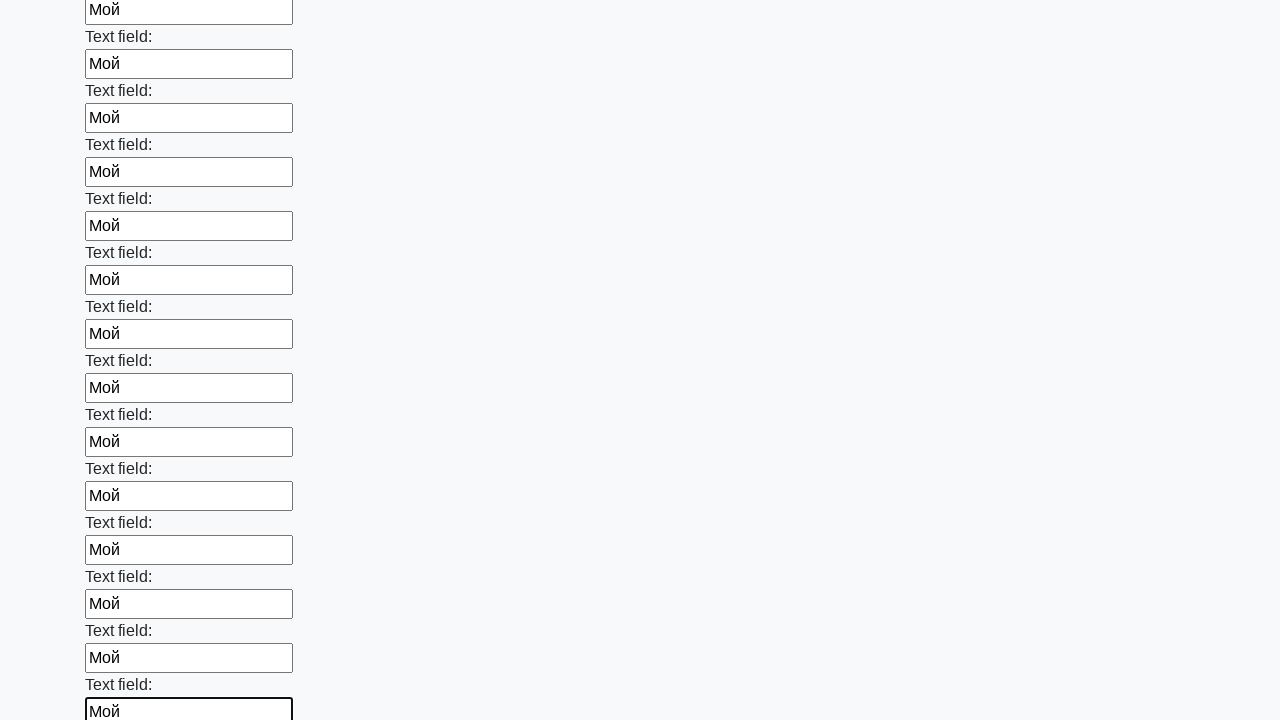

Filled input field 46 of 100 with 'Мой' on .first_block input >> nth=45
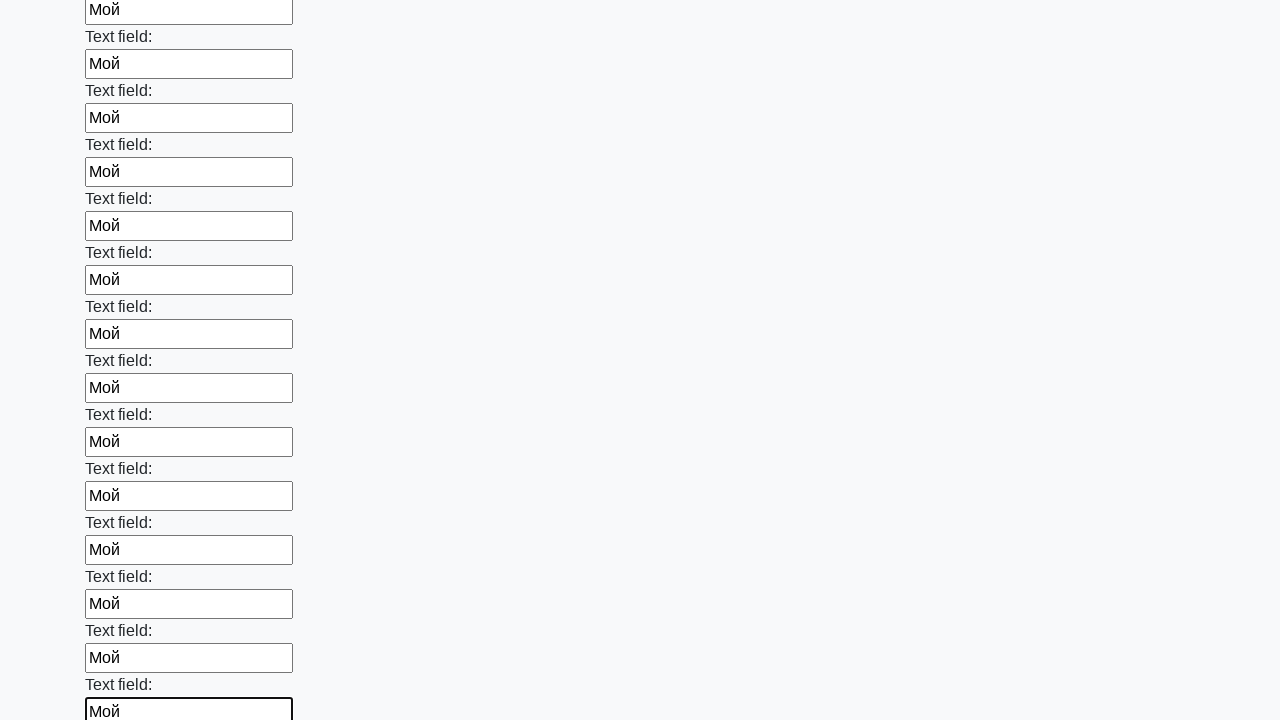

Filled input field 47 of 100 with 'Мой' on .first_block input >> nth=46
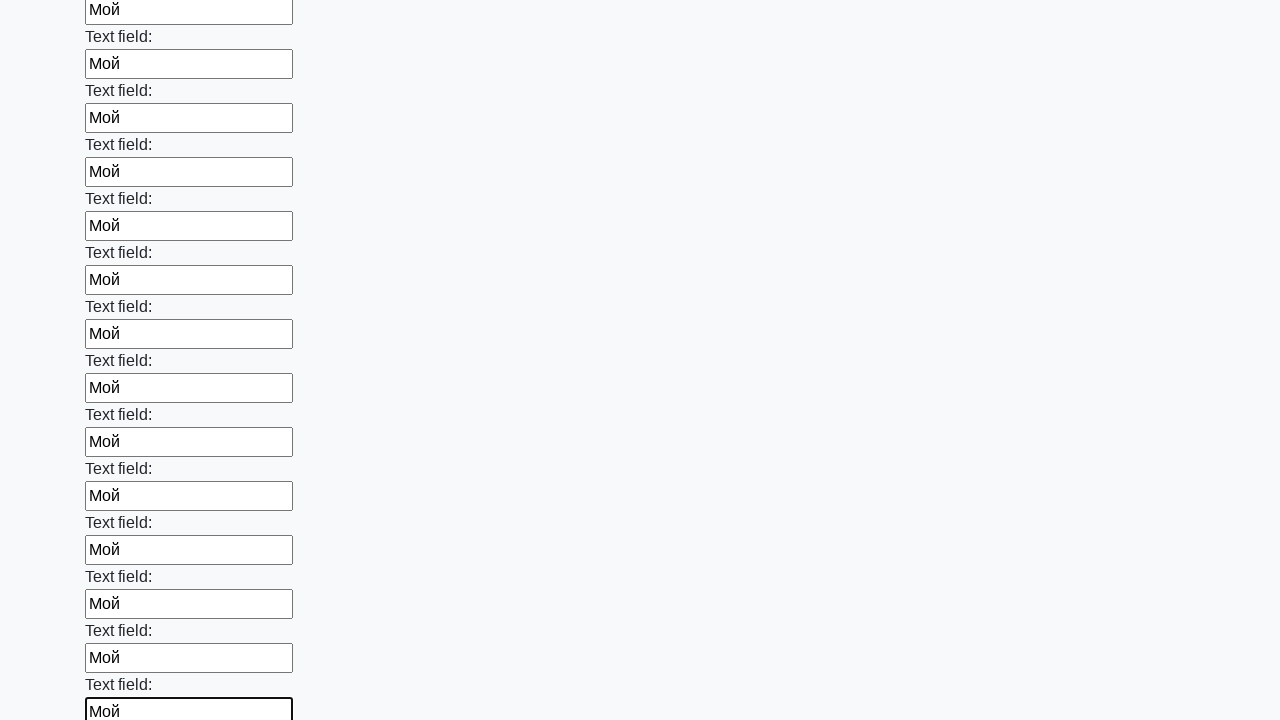

Filled input field 48 of 100 with 'Мой' on .first_block input >> nth=47
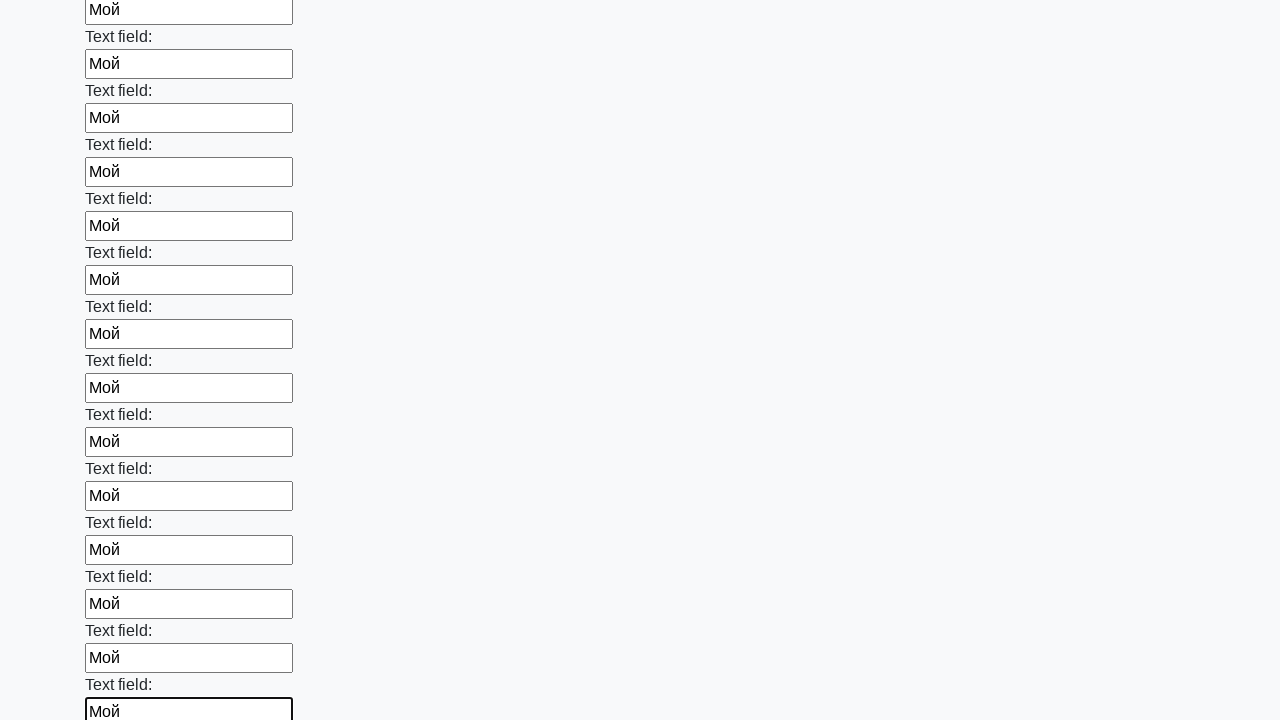

Filled input field 49 of 100 with 'Мой' on .first_block input >> nth=48
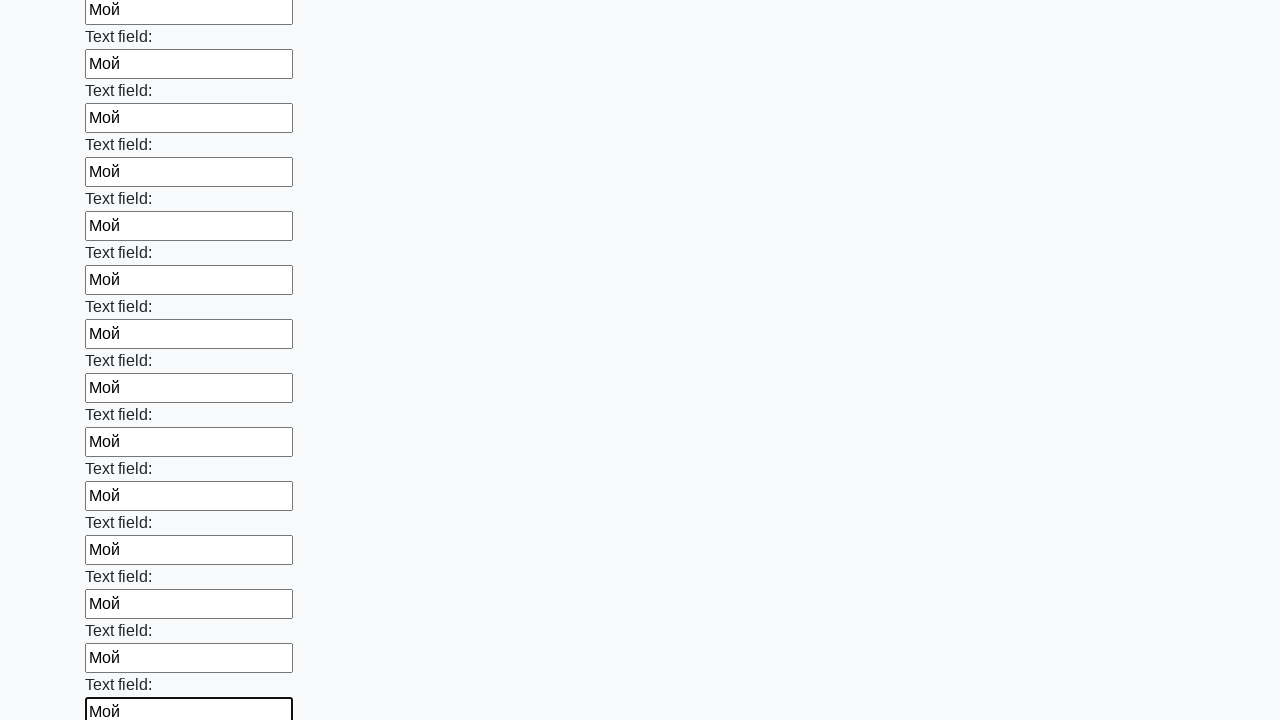

Filled input field 50 of 100 with 'Мой' on .first_block input >> nth=49
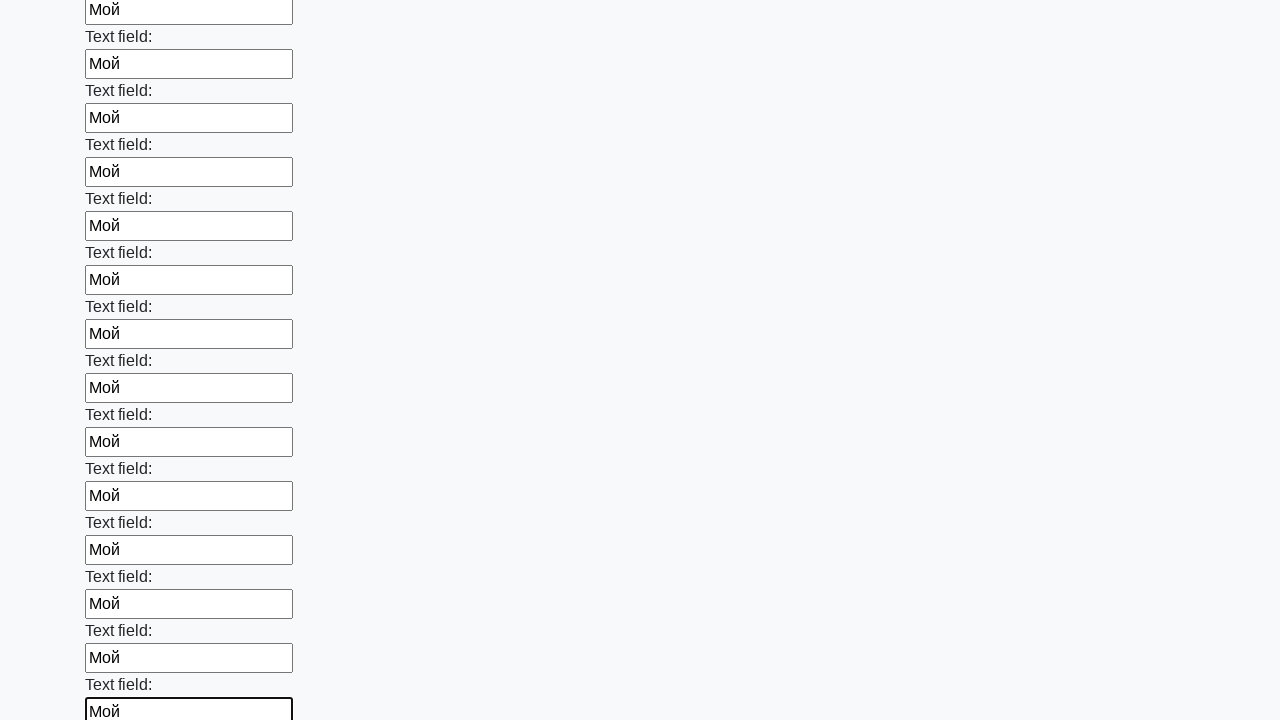

Filled input field 51 of 100 with 'Мой' on .first_block input >> nth=50
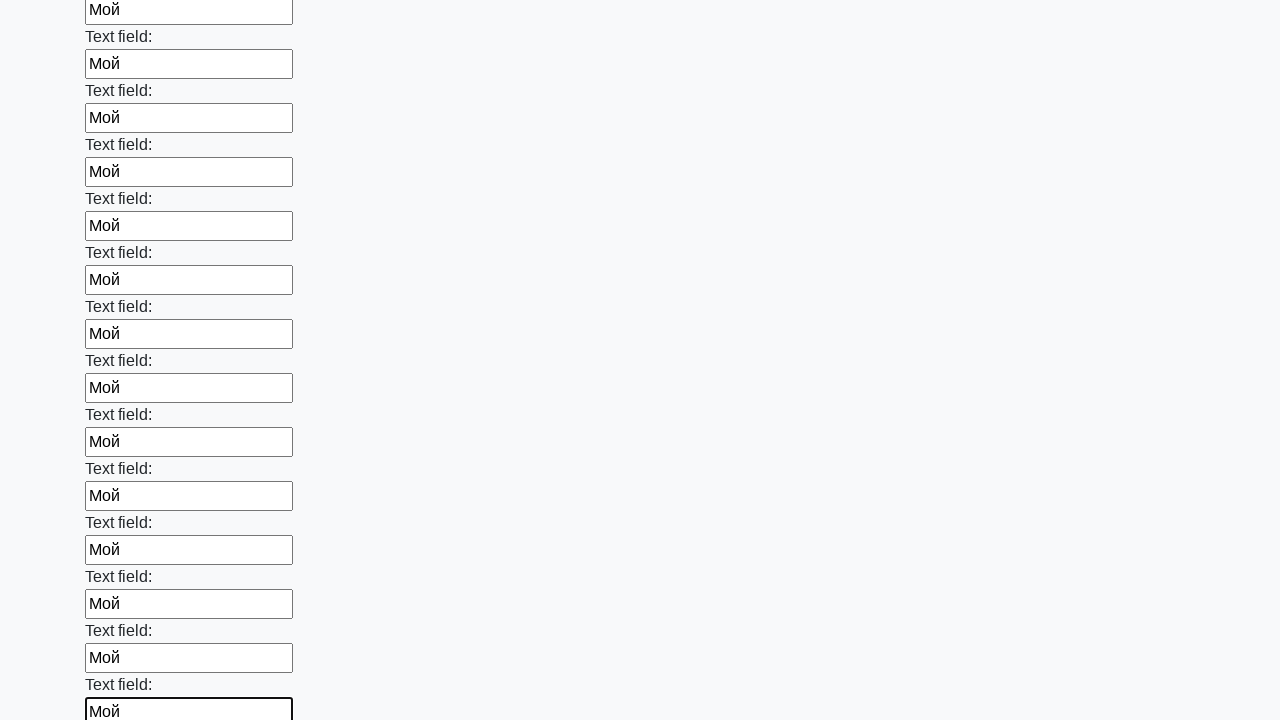

Filled input field 52 of 100 with 'Мой' on .first_block input >> nth=51
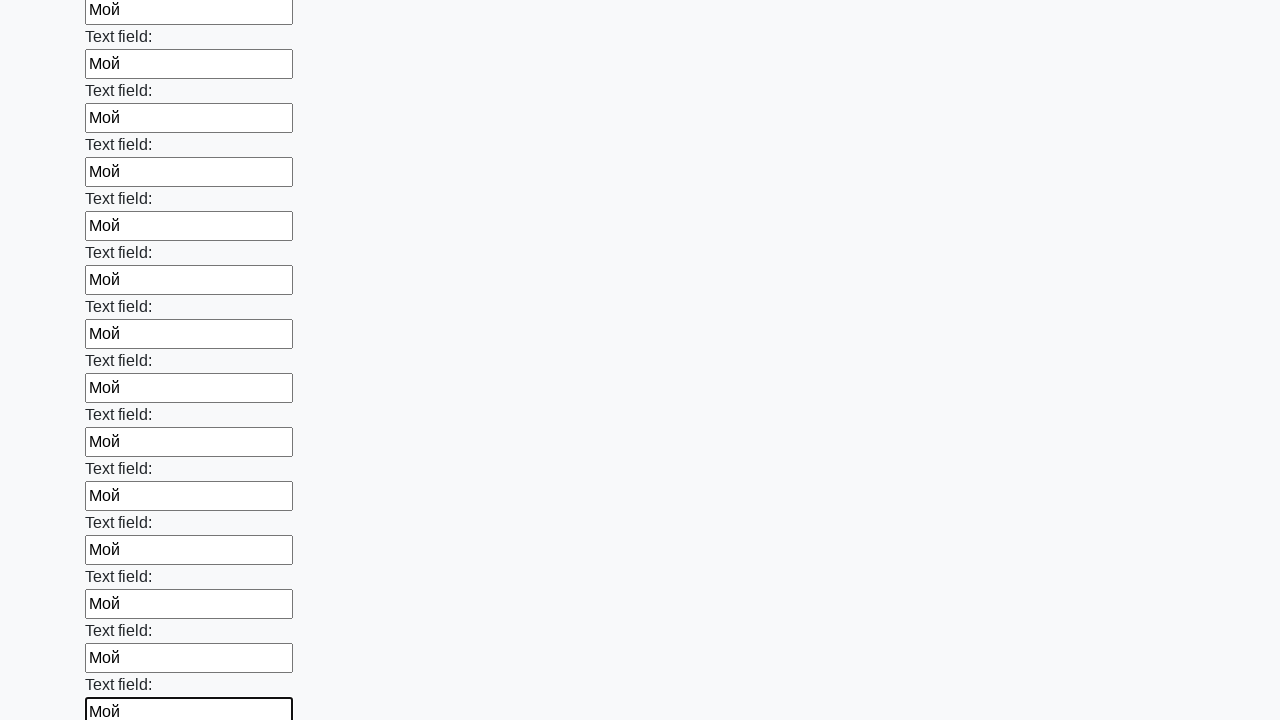

Filled input field 53 of 100 with 'Мой' on .first_block input >> nth=52
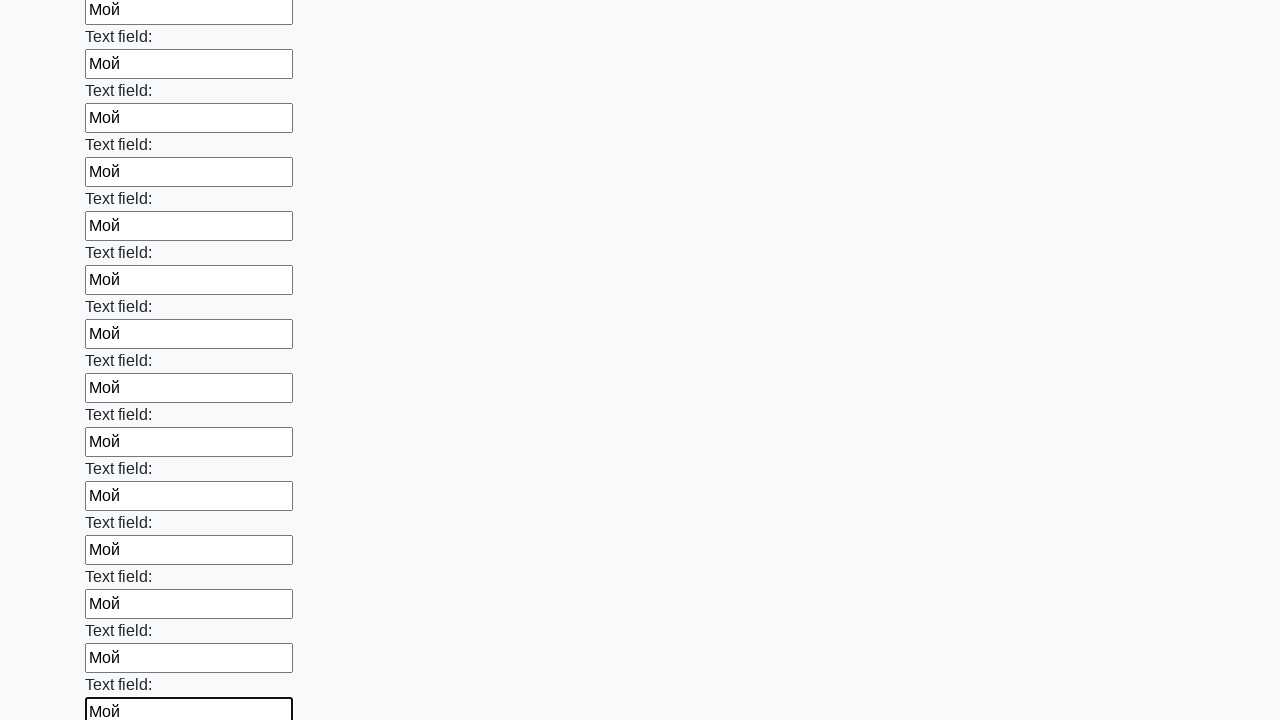

Filled input field 54 of 100 with 'Мой' on .first_block input >> nth=53
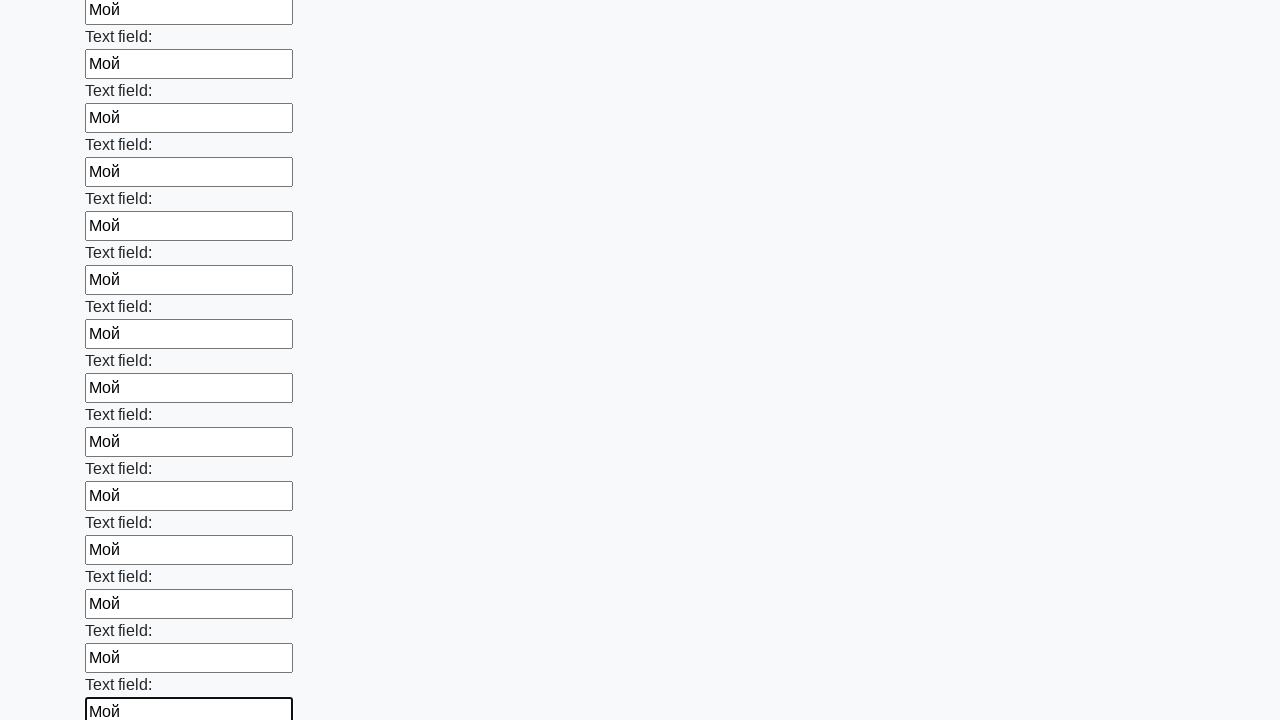

Filled input field 55 of 100 with 'Мой' on .first_block input >> nth=54
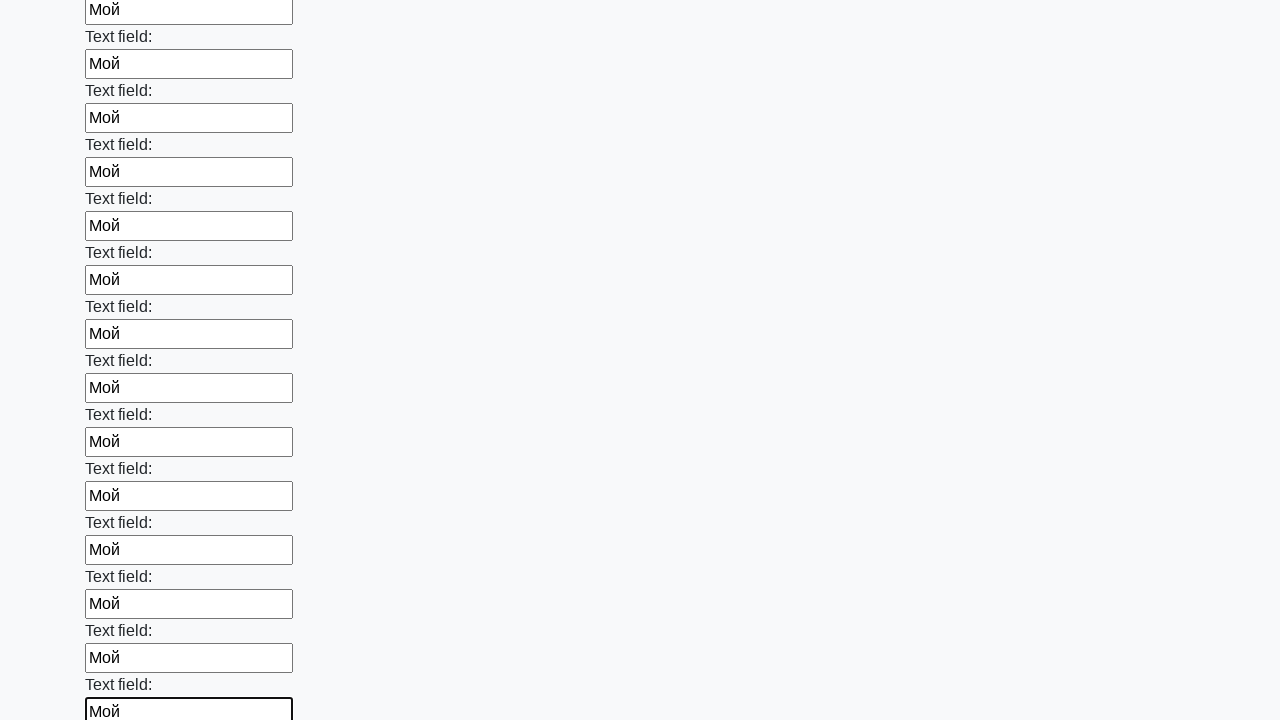

Filled input field 56 of 100 with 'Мой' on .first_block input >> nth=55
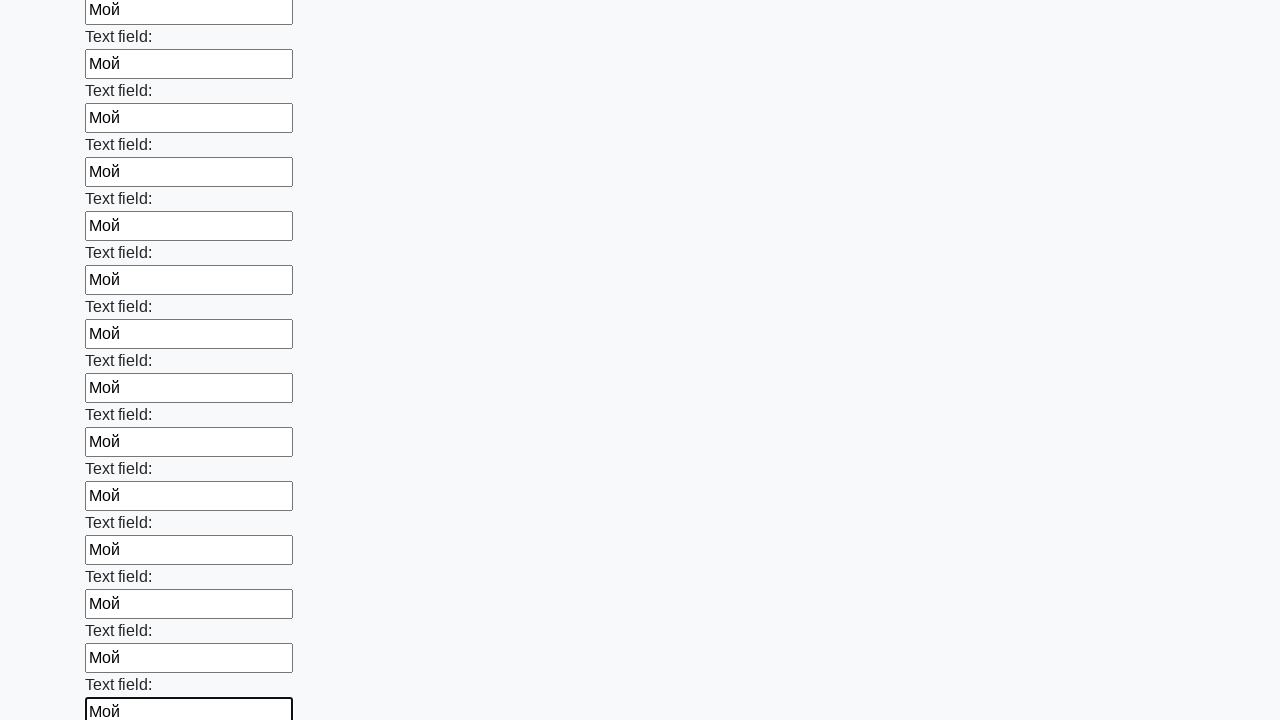

Filled input field 57 of 100 with 'Мой' on .first_block input >> nth=56
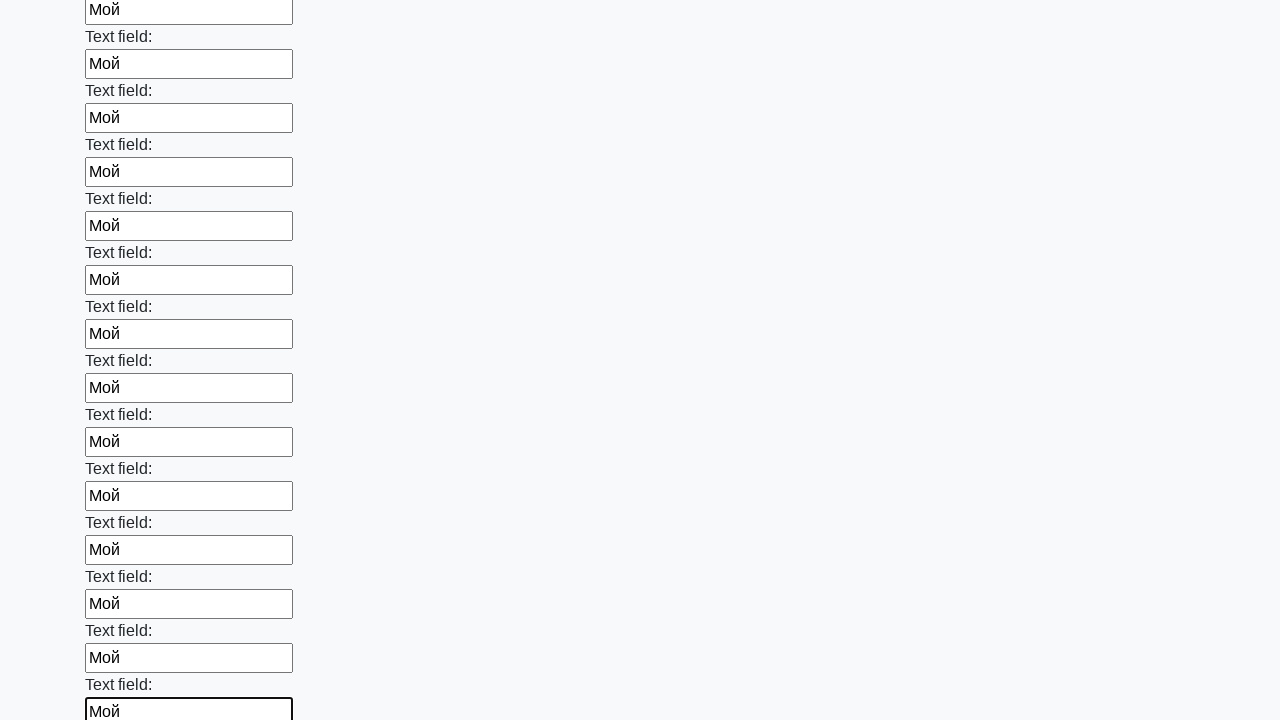

Filled input field 58 of 100 with 'Мой' on .first_block input >> nth=57
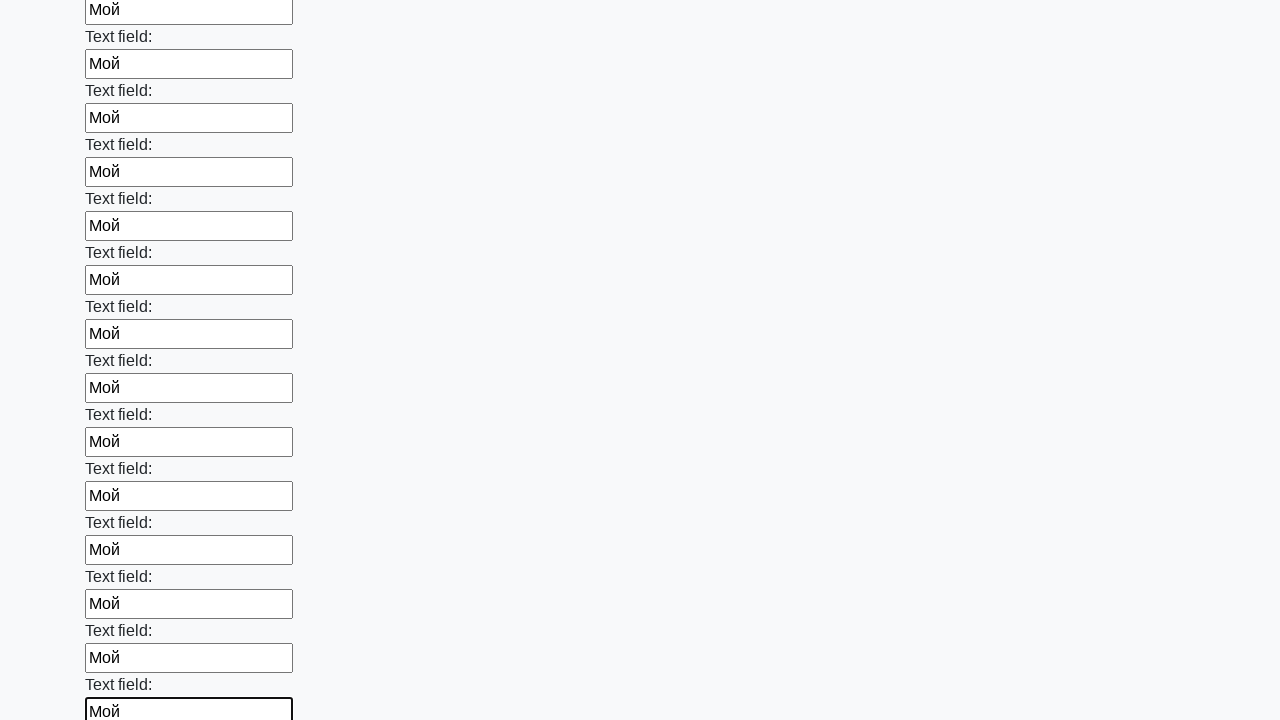

Filled input field 59 of 100 with 'Мой' on .first_block input >> nth=58
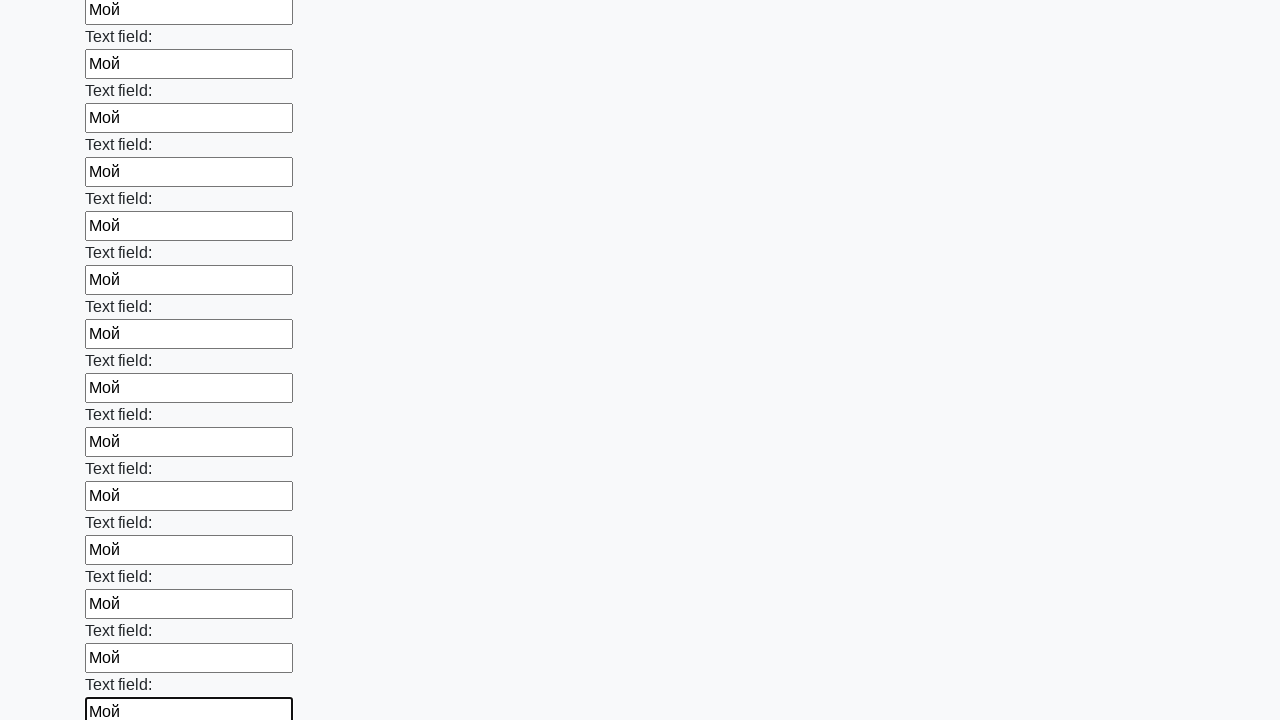

Filled input field 60 of 100 with 'Мой' on .first_block input >> nth=59
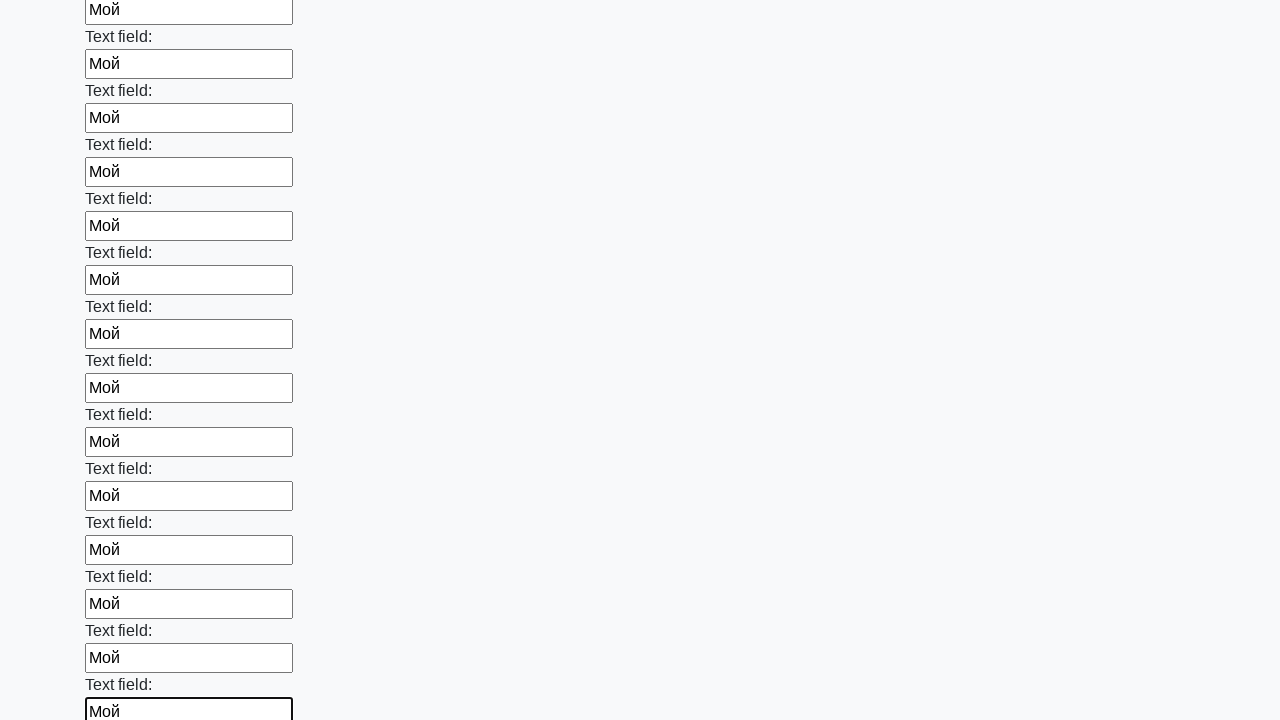

Filled input field 61 of 100 with 'Мой' on .first_block input >> nth=60
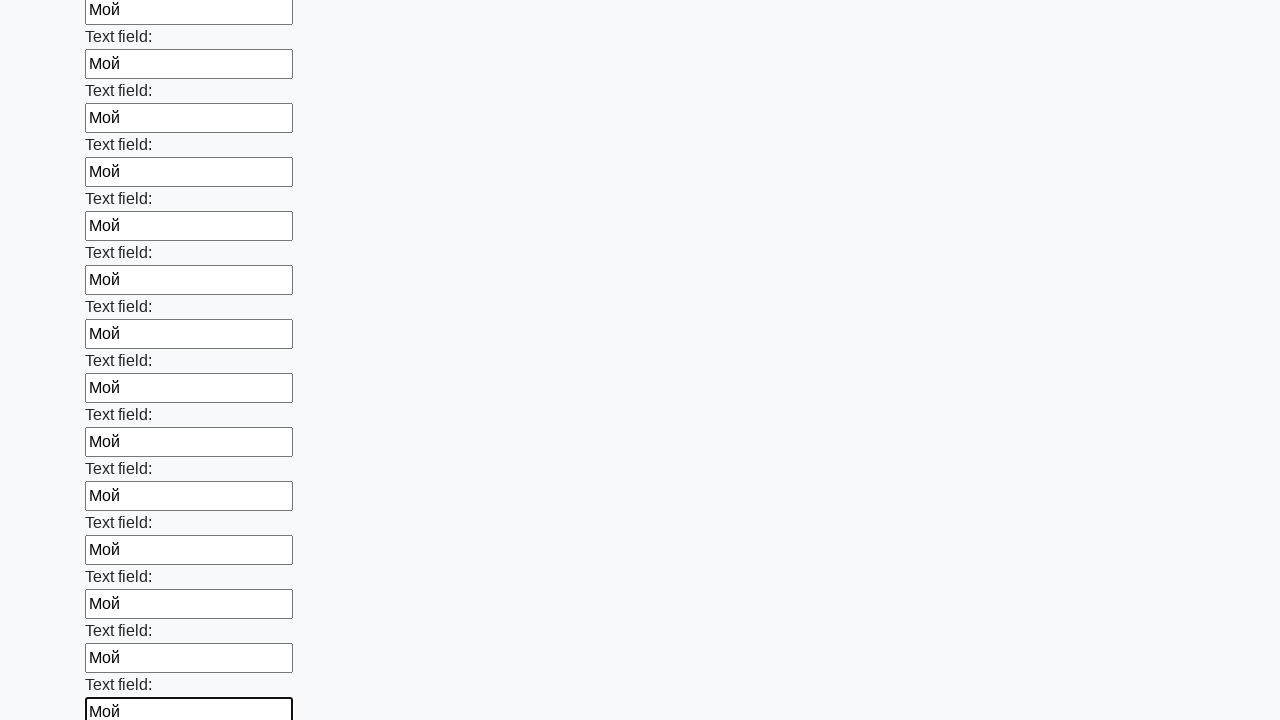

Filled input field 62 of 100 with 'Мой' on .first_block input >> nth=61
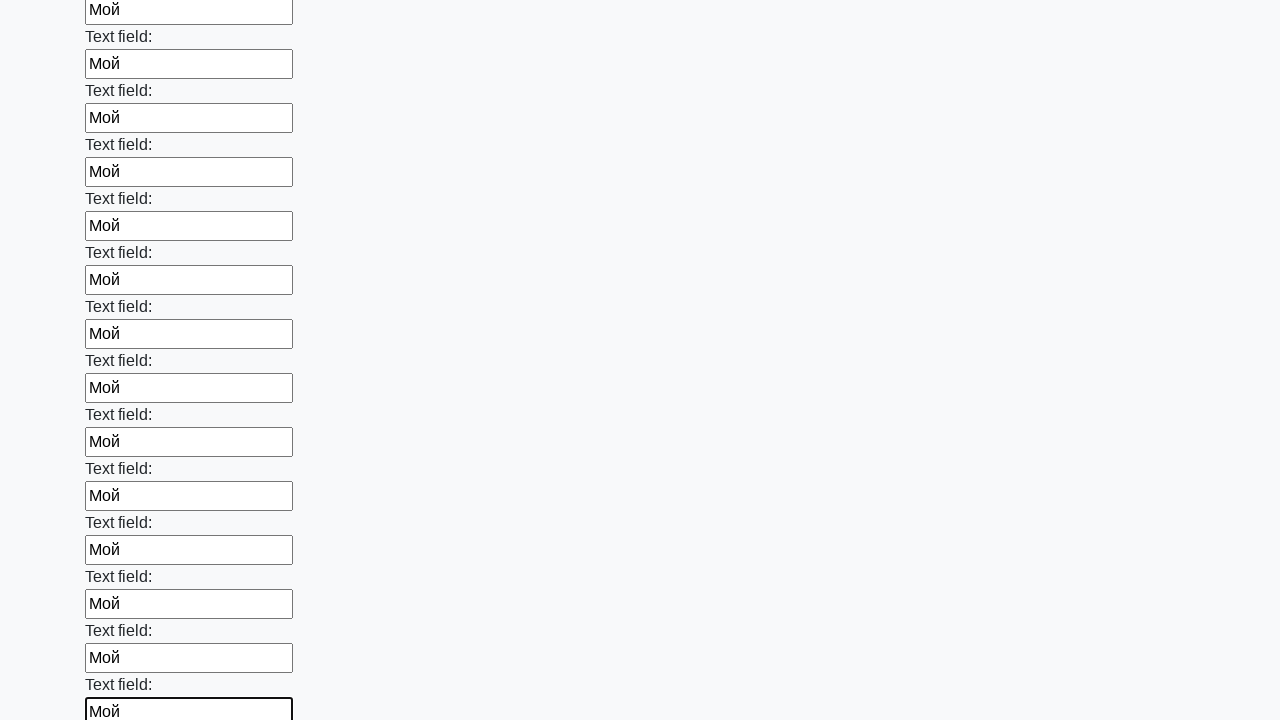

Filled input field 63 of 100 with 'Мой' on .first_block input >> nth=62
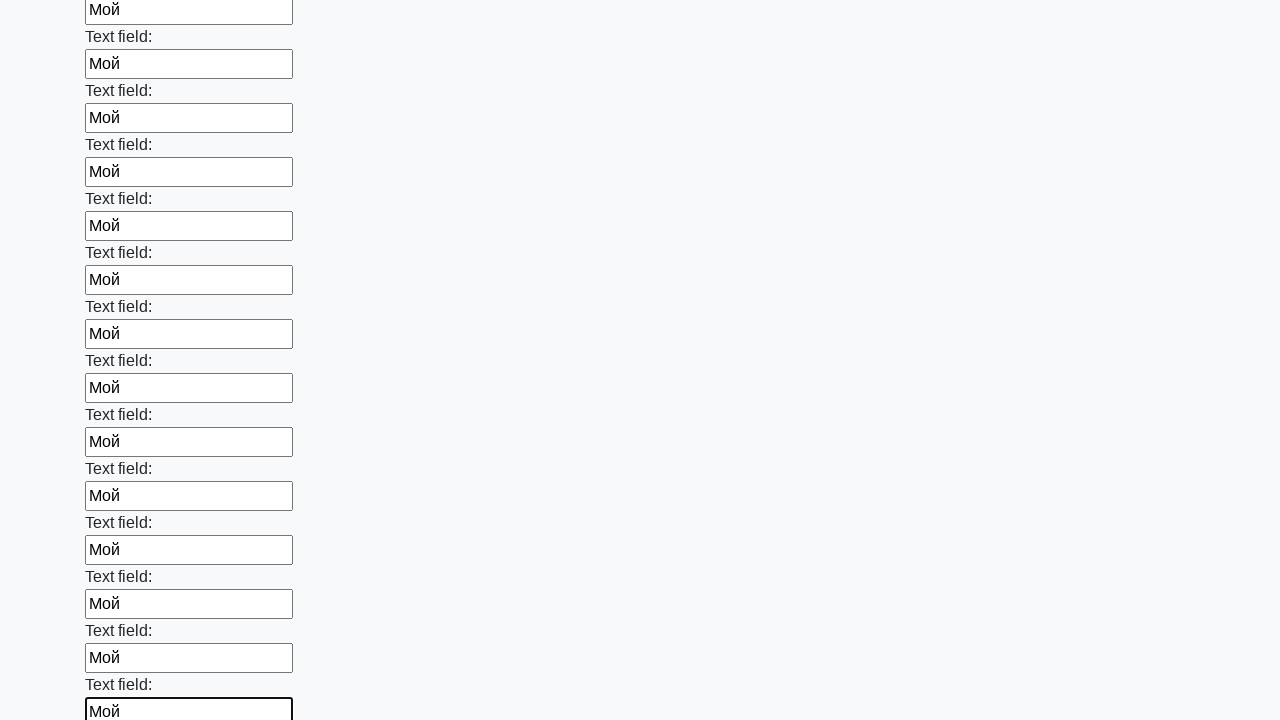

Filled input field 64 of 100 with 'Мой' on .first_block input >> nth=63
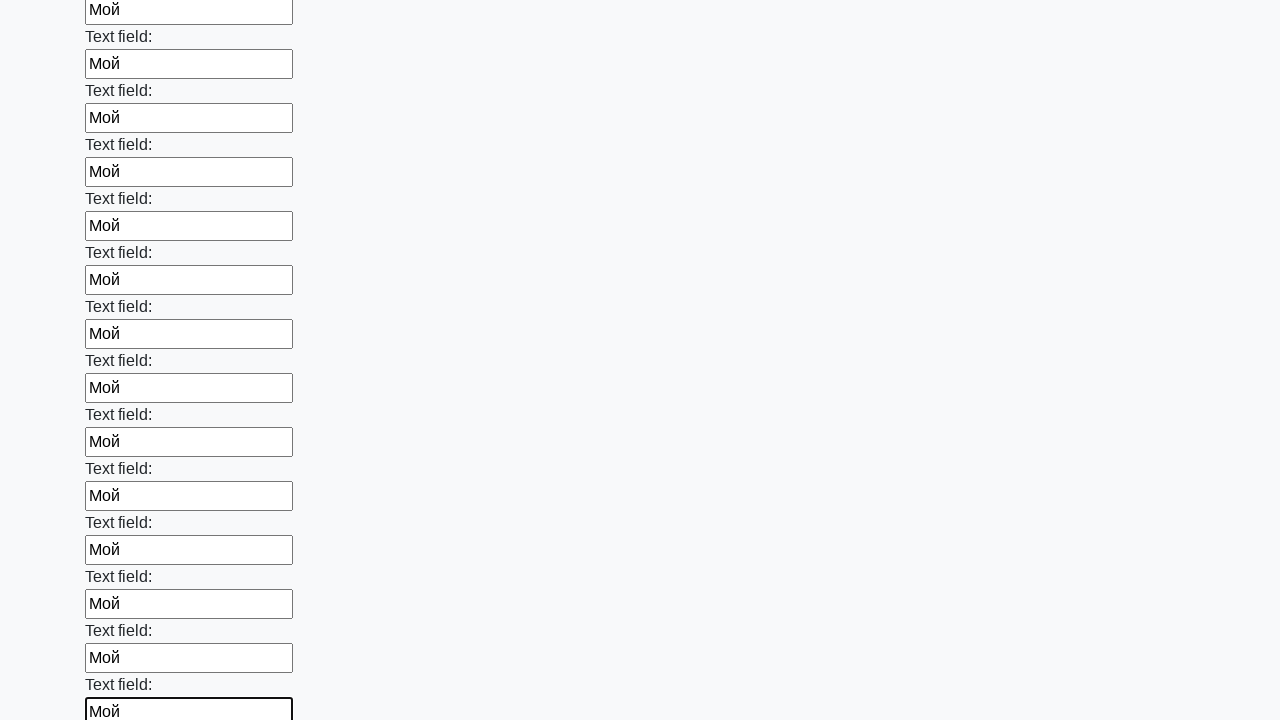

Filled input field 65 of 100 with 'Мой' on .first_block input >> nth=64
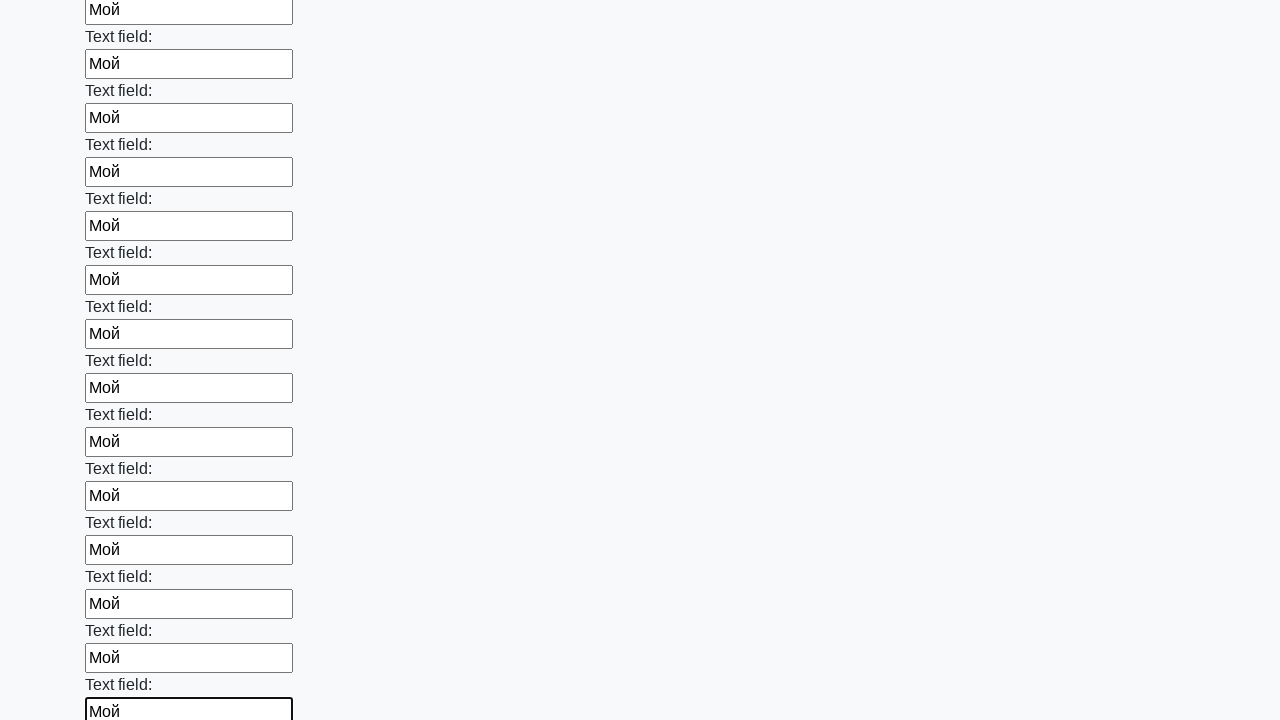

Filled input field 66 of 100 with 'Мой' on .first_block input >> nth=65
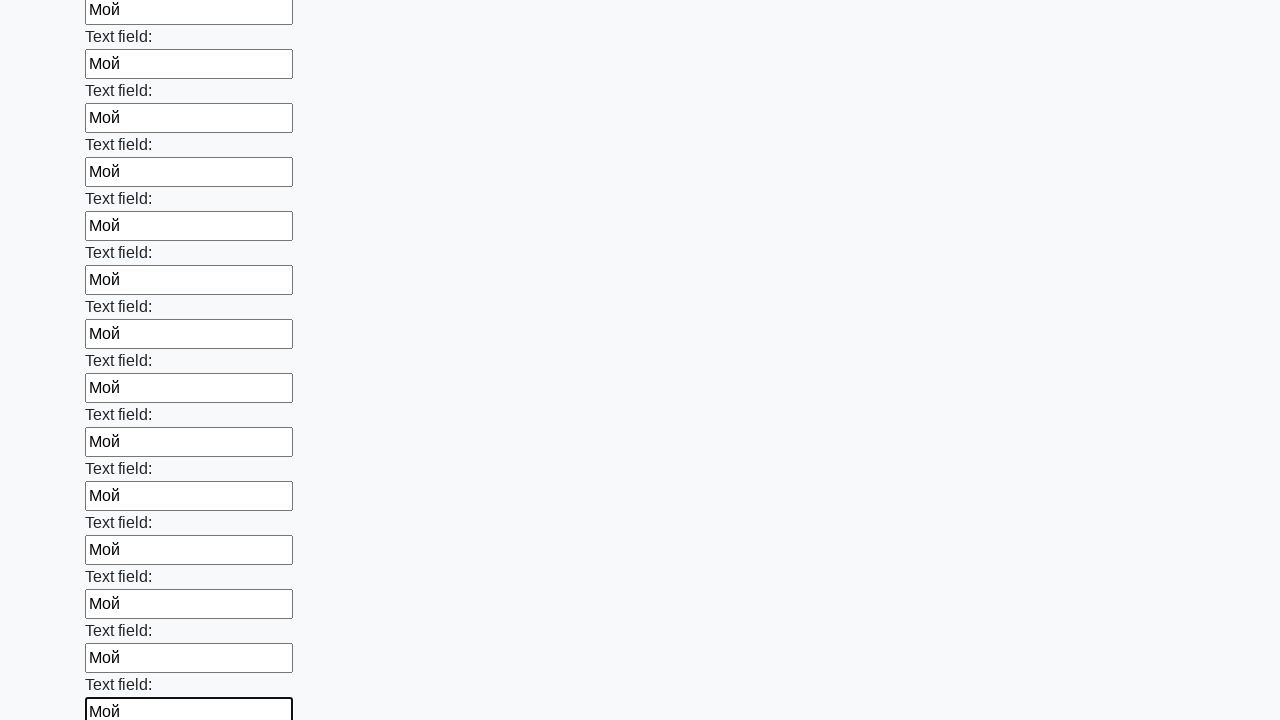

Filled input field 67 of 100 with 'Мой' on .first_block input >> nth=66
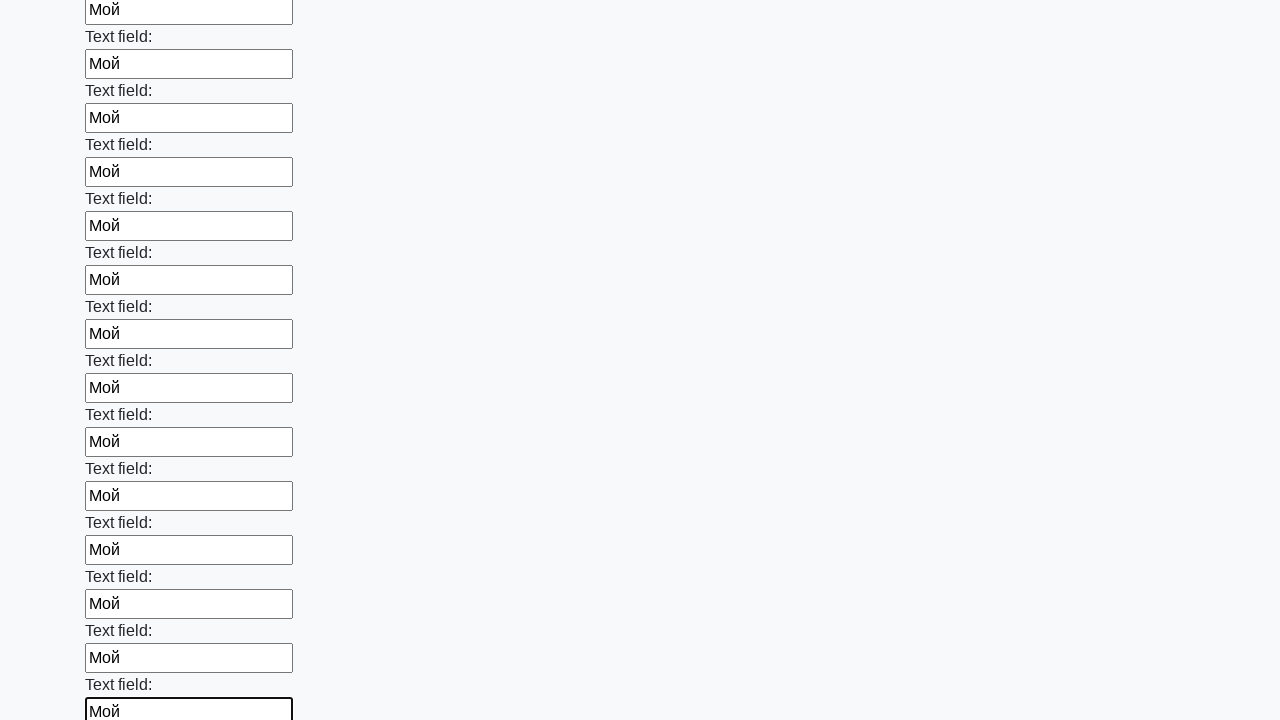

Filled input field 68 of 100 with 'Мой' on .first_block input >> nth=67
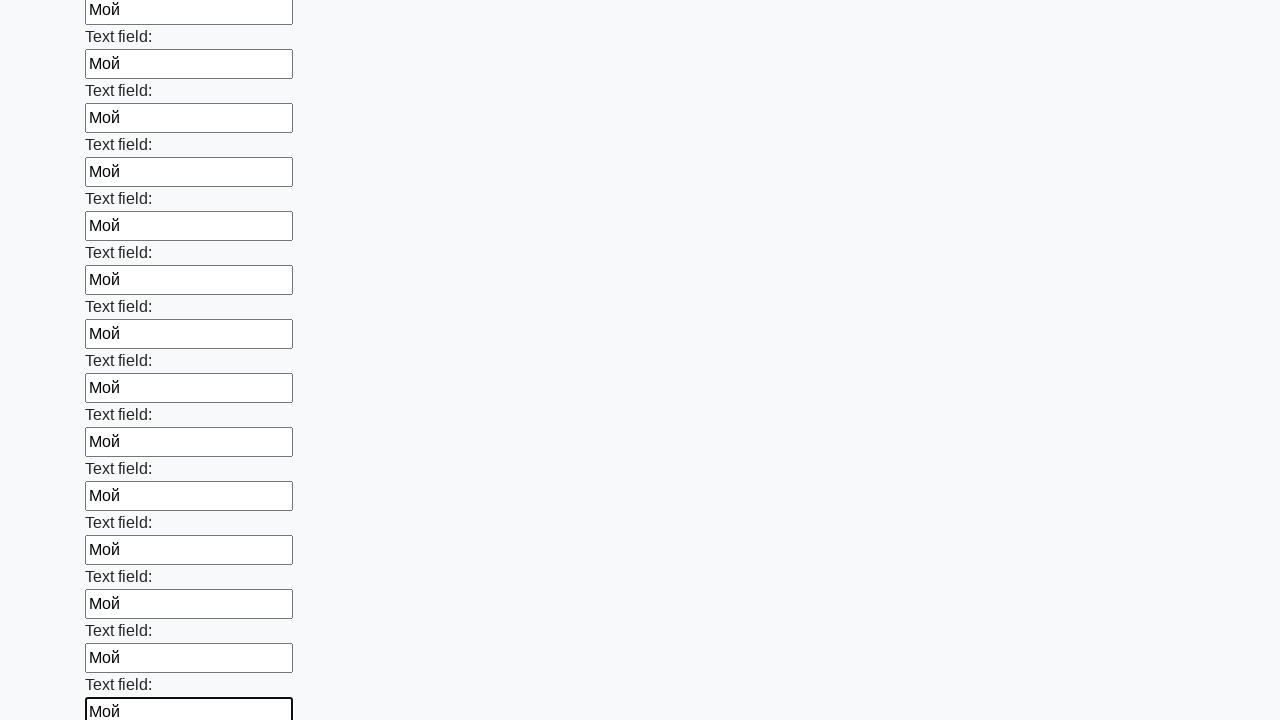

Filled input field 69 of 100 with 'Мой' on .first_block input >> nth=68
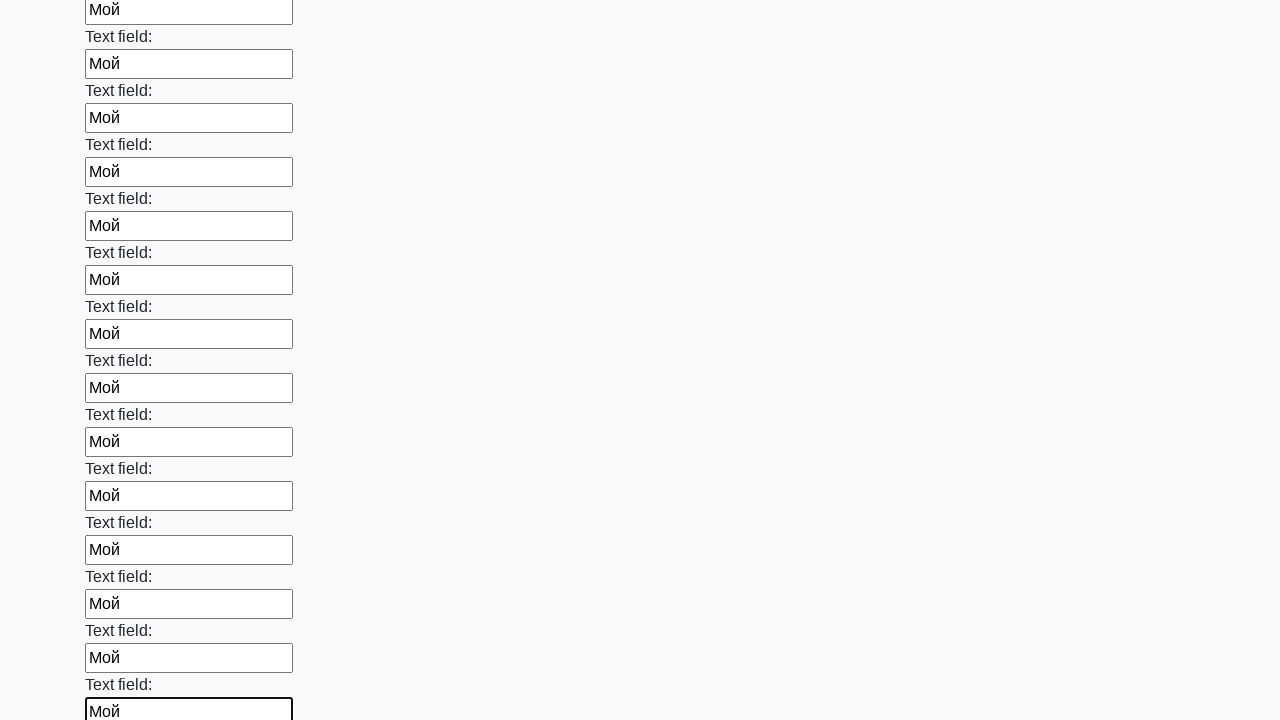

Filled input field 70 of 100 with 'Мой' on .first_block input >> nth=69
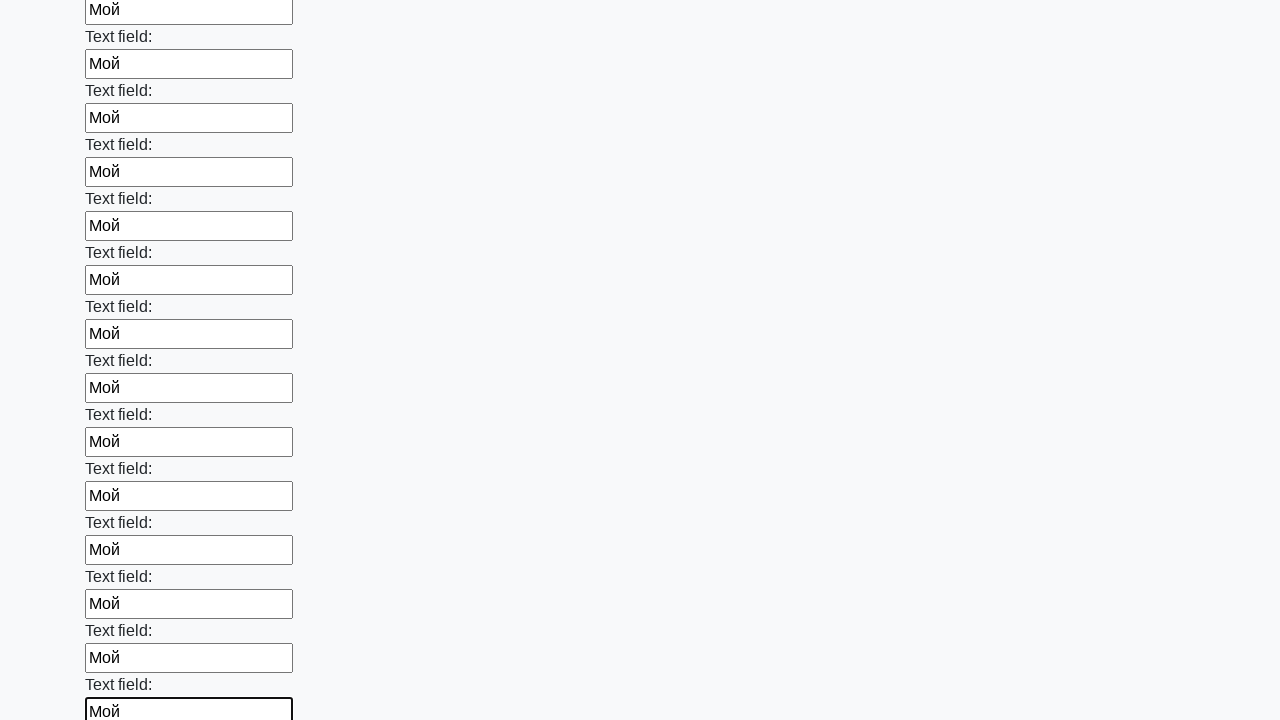

Filled input field 71 of 100 with 'Мой' on .first_block input >> nth=70
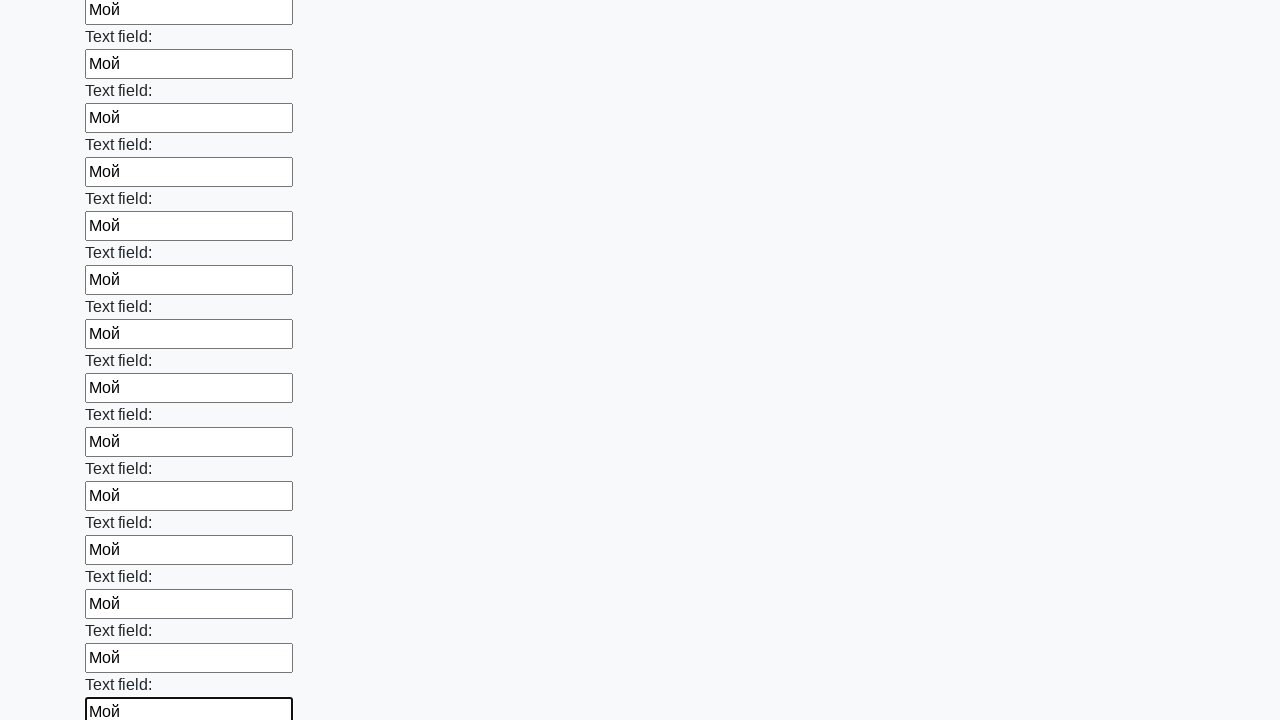

Filled input field 72 of 100 with 'Мой' on .first_block input >> nth=71
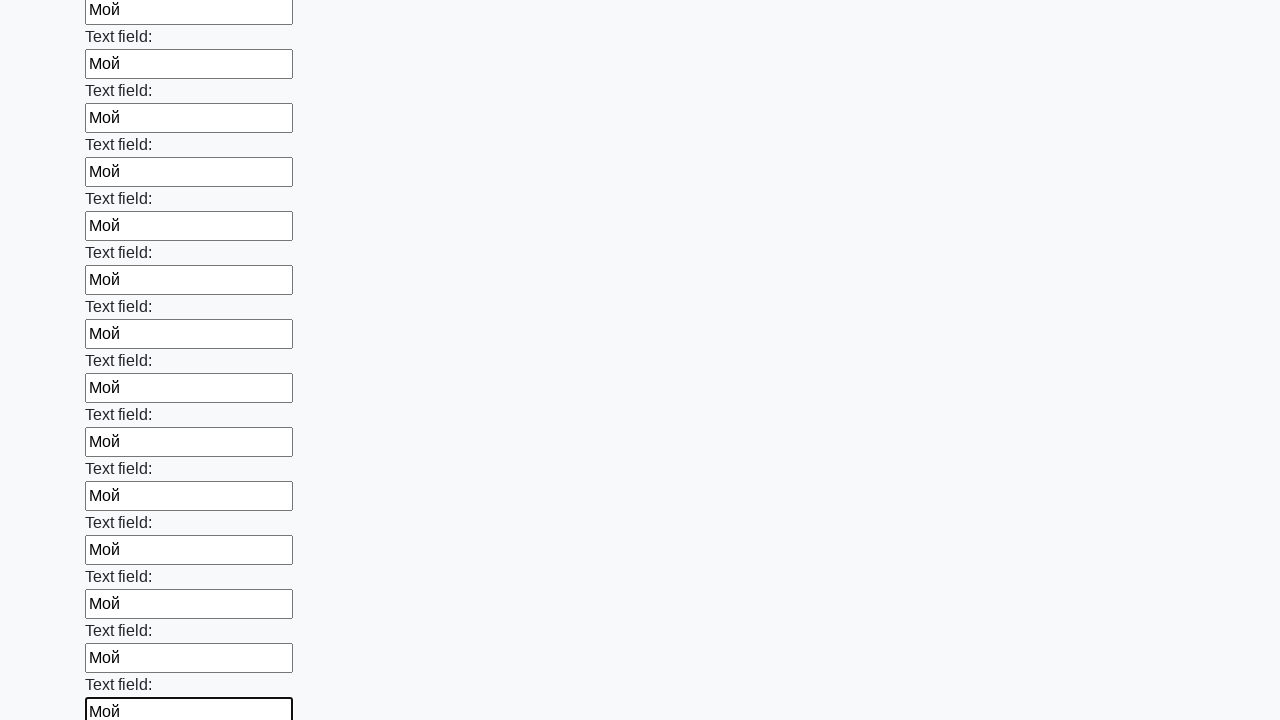

Filled input field 73 of 100 with 'Мой' on .first_block input >> nth=72
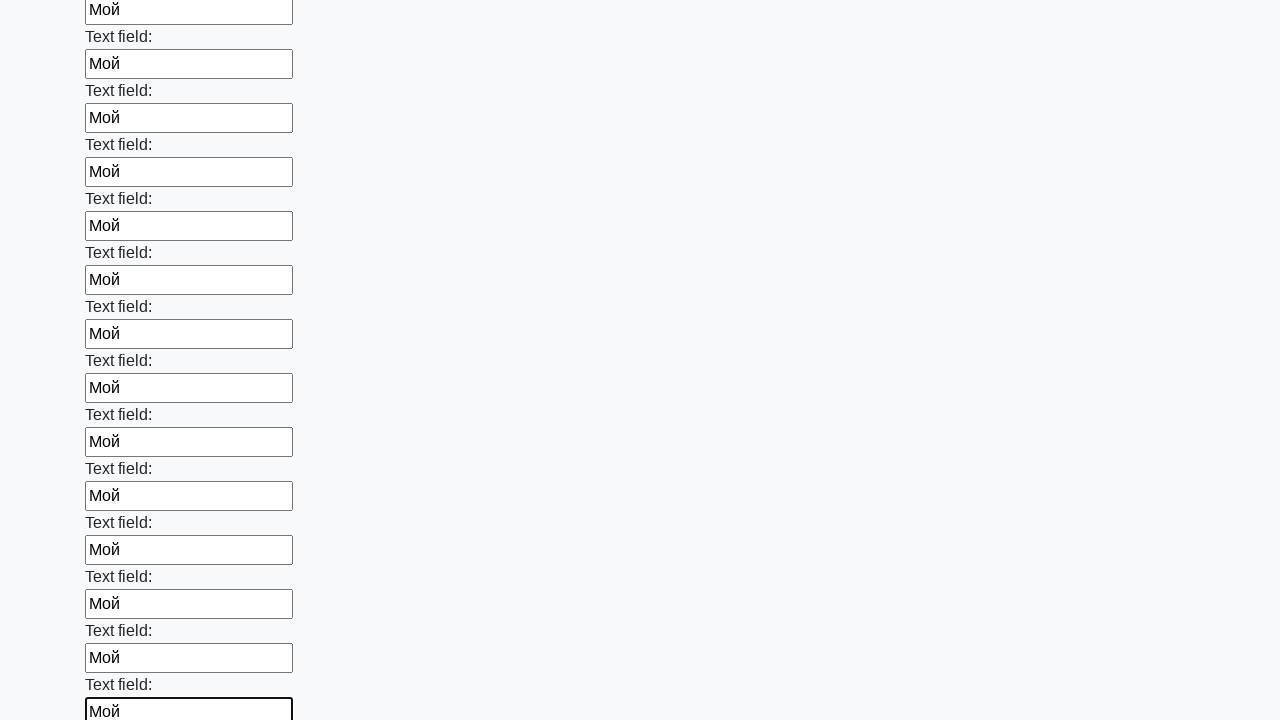

Filled input field 74 of 100 with 'Мой' on .first_block input >> nth=73
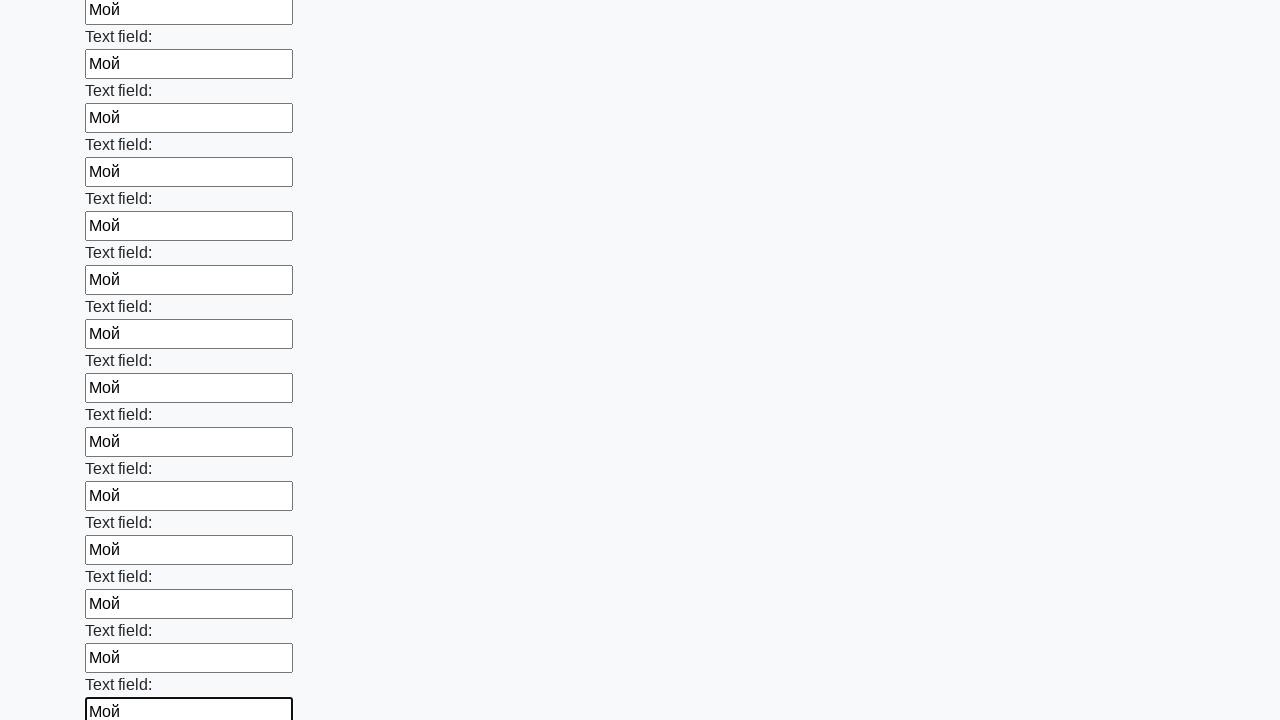

Filled input field 75 of 100 with 'Мой' on .first_block input >> nth=74
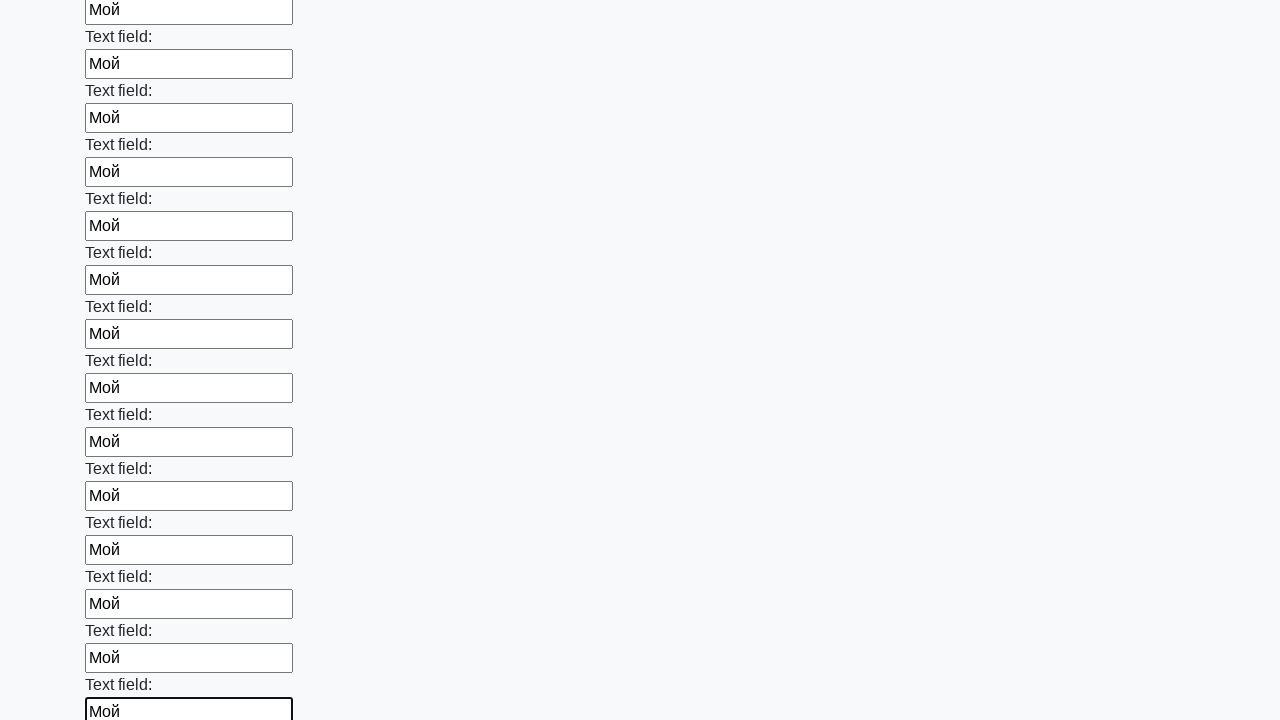

Filled input field 76 of 100 with 'Мой' on .first_block input >> nth=75
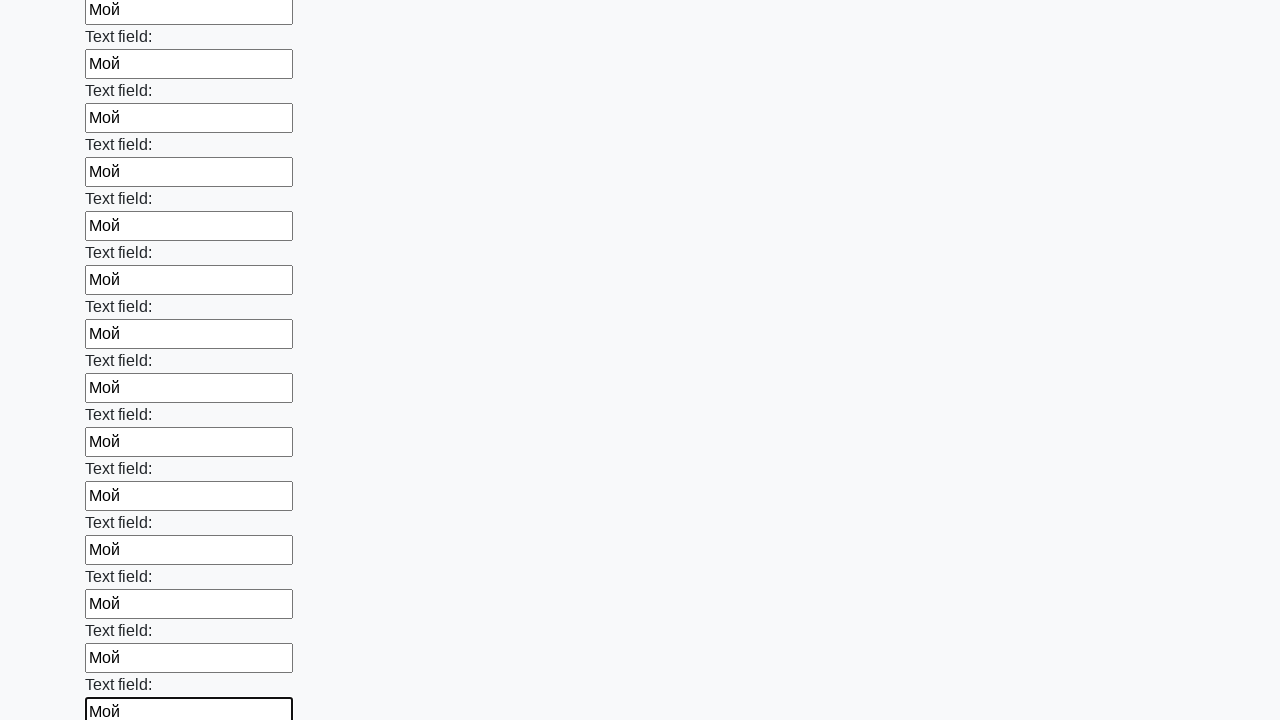

Filled input field 77 of 100 with 'Мой' on .first_block input >> nth=76
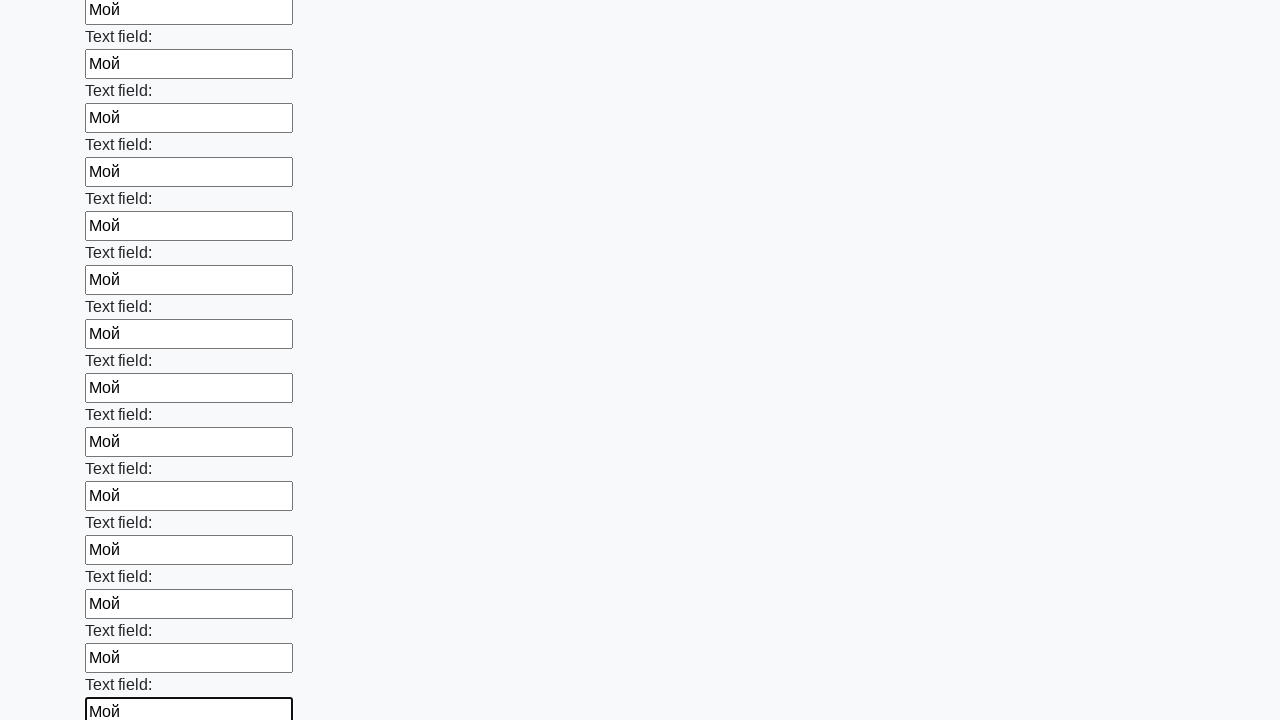

Filled input field 78 of 100 with 'Мой' on .first_block input >> nth=77
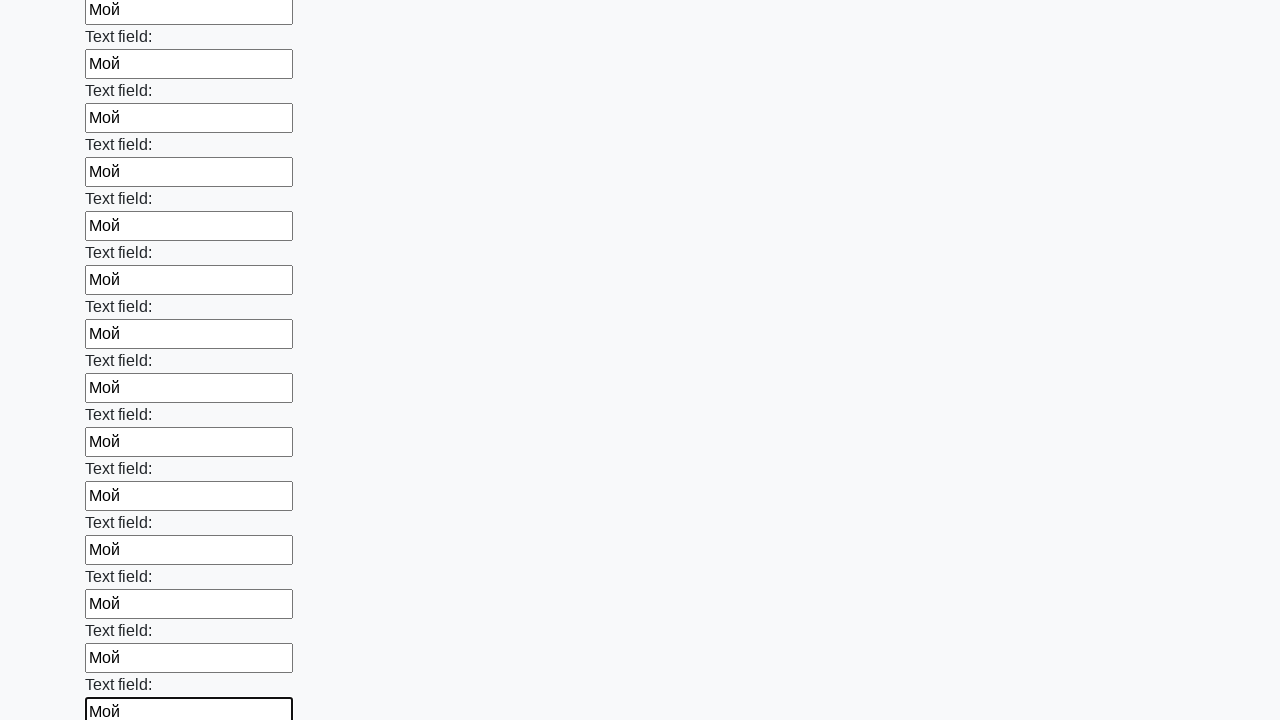

Filled input field 79 of 100 with 'Мой' on .first_block input >> nth=78
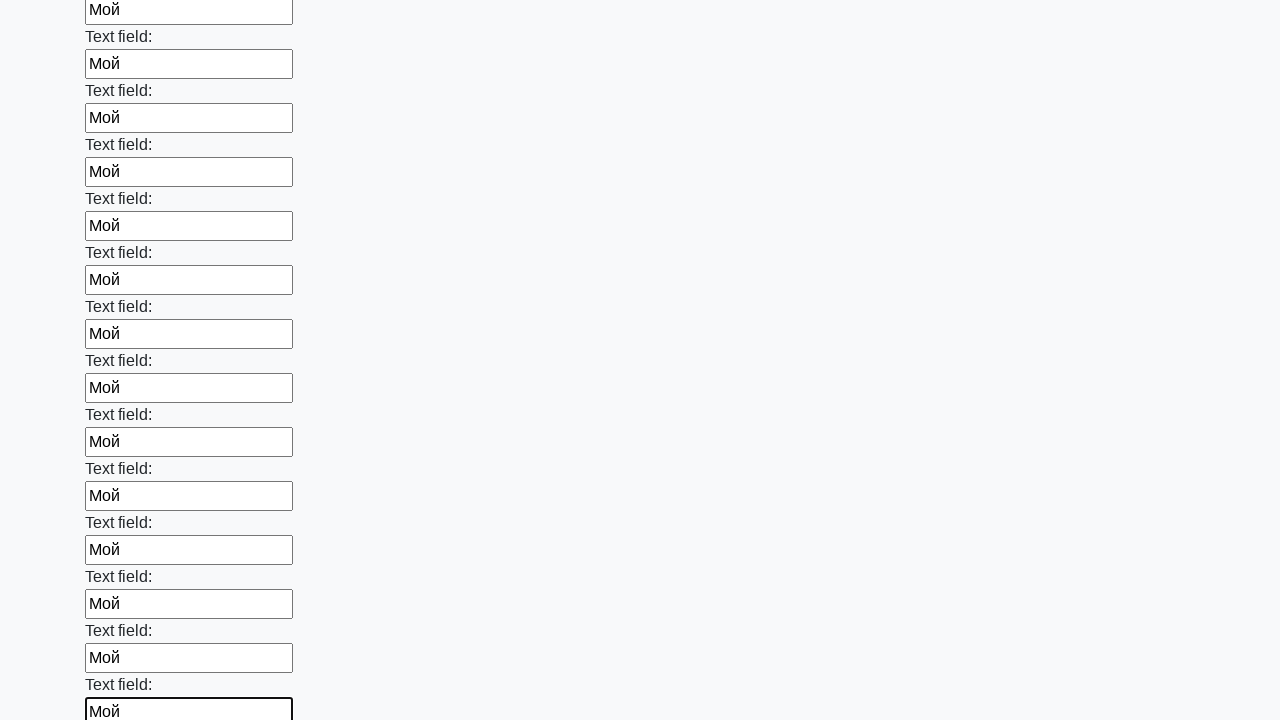

Filled input field 80 of 100 with 'Мой' on .first_block input >> nth=79
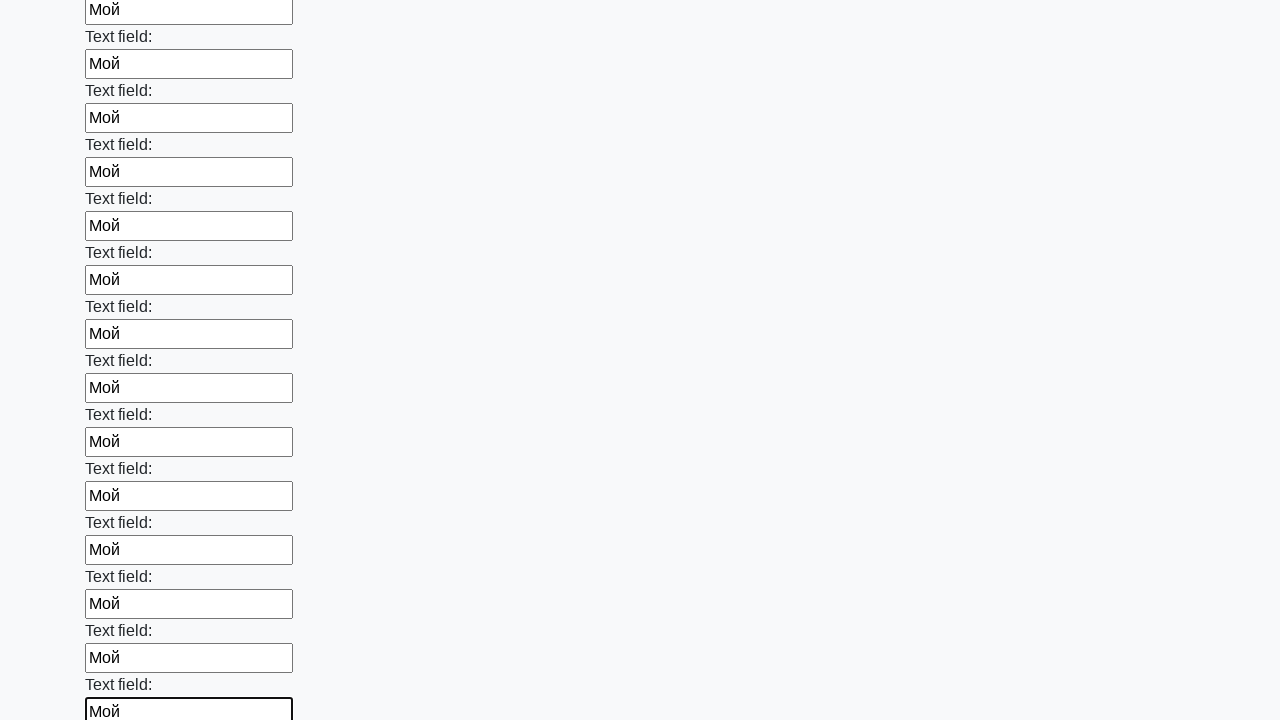

Filled input field 81 of 100 with 'Мой' on .first_block input >> nth=80
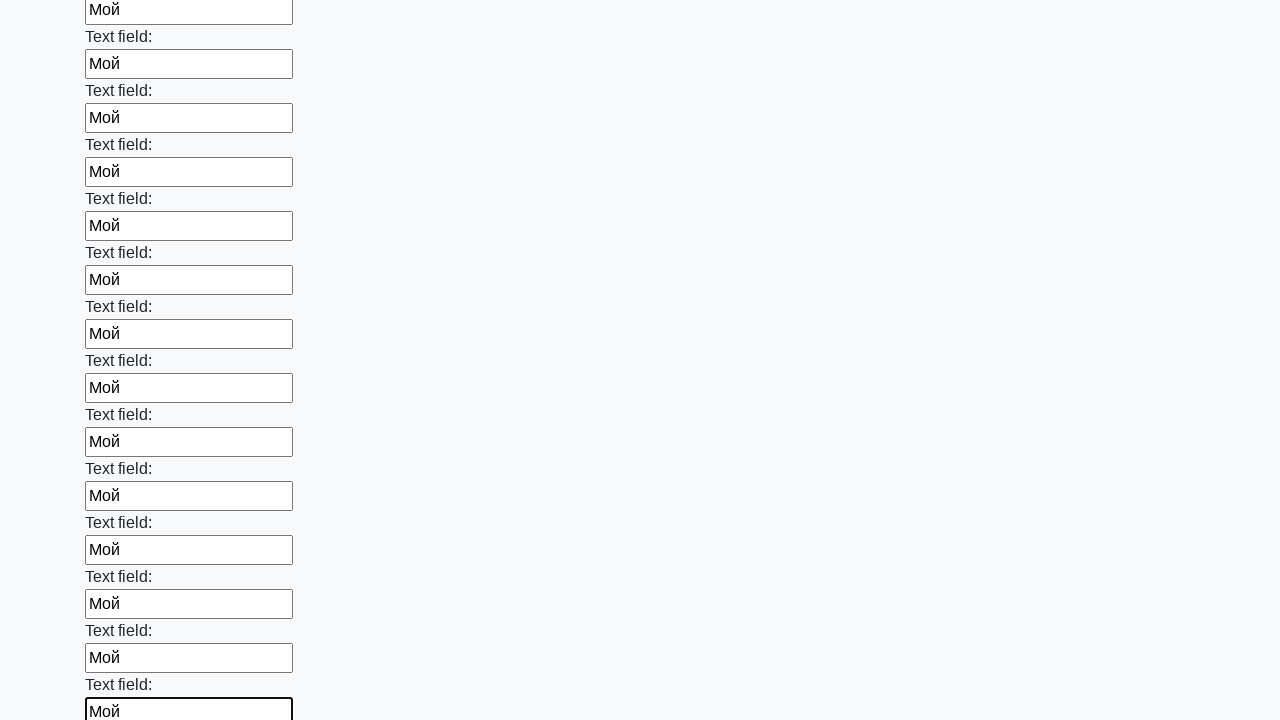

Filled input field 82 of 100 with 'Мой' on .first_block input >> nth=81
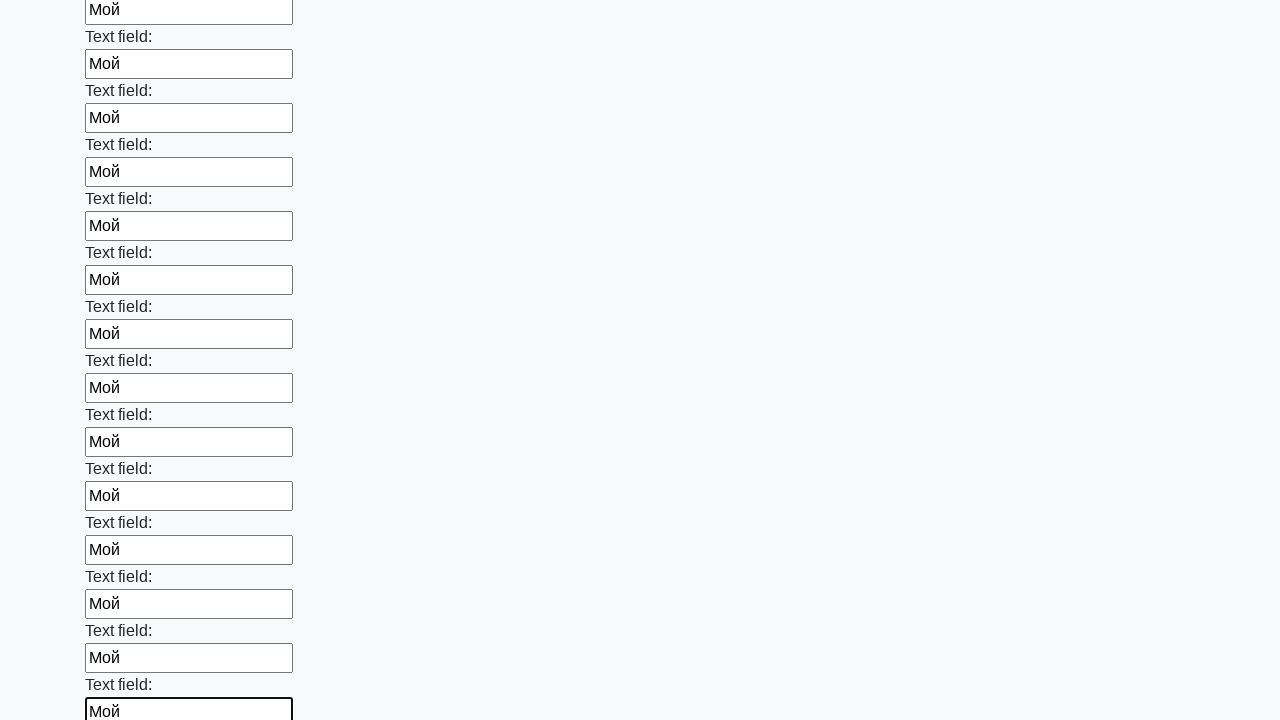

Filled input field 83 of 100 with 'Мой' on .first_block input >> nth=82
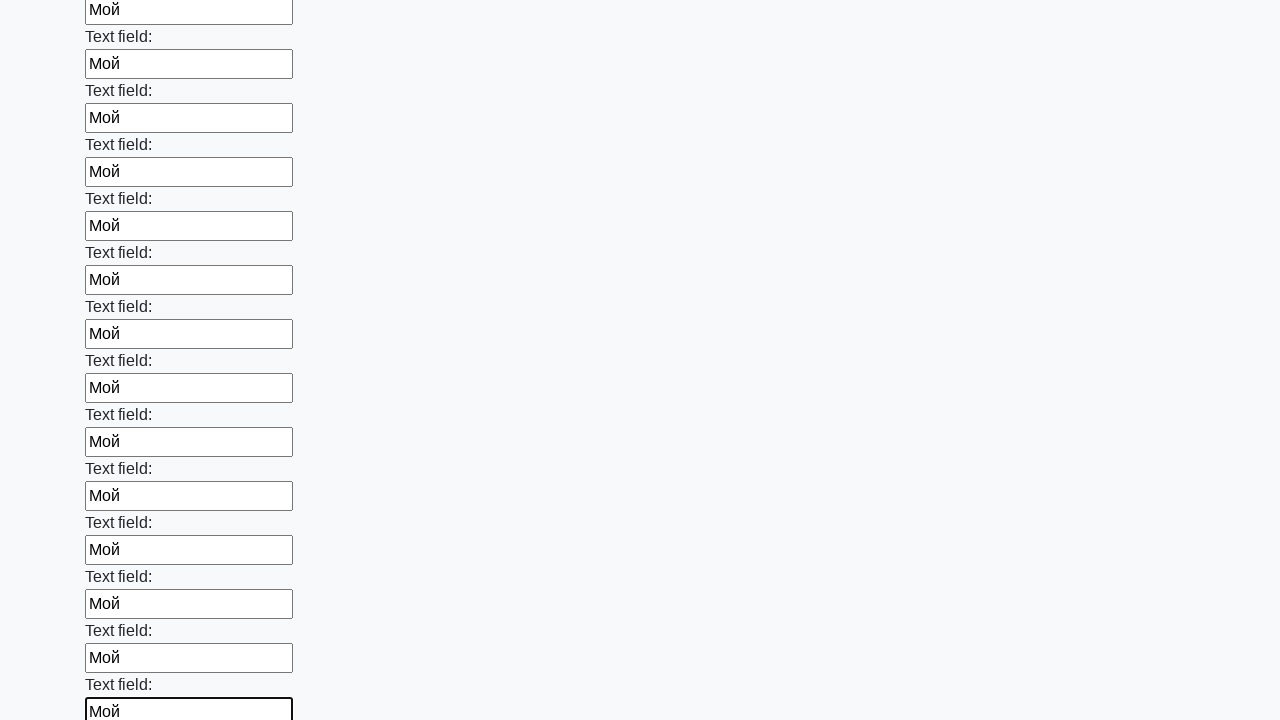

Filled input field 84 of 100 with 'Мой' on .first_block input >> nth=83
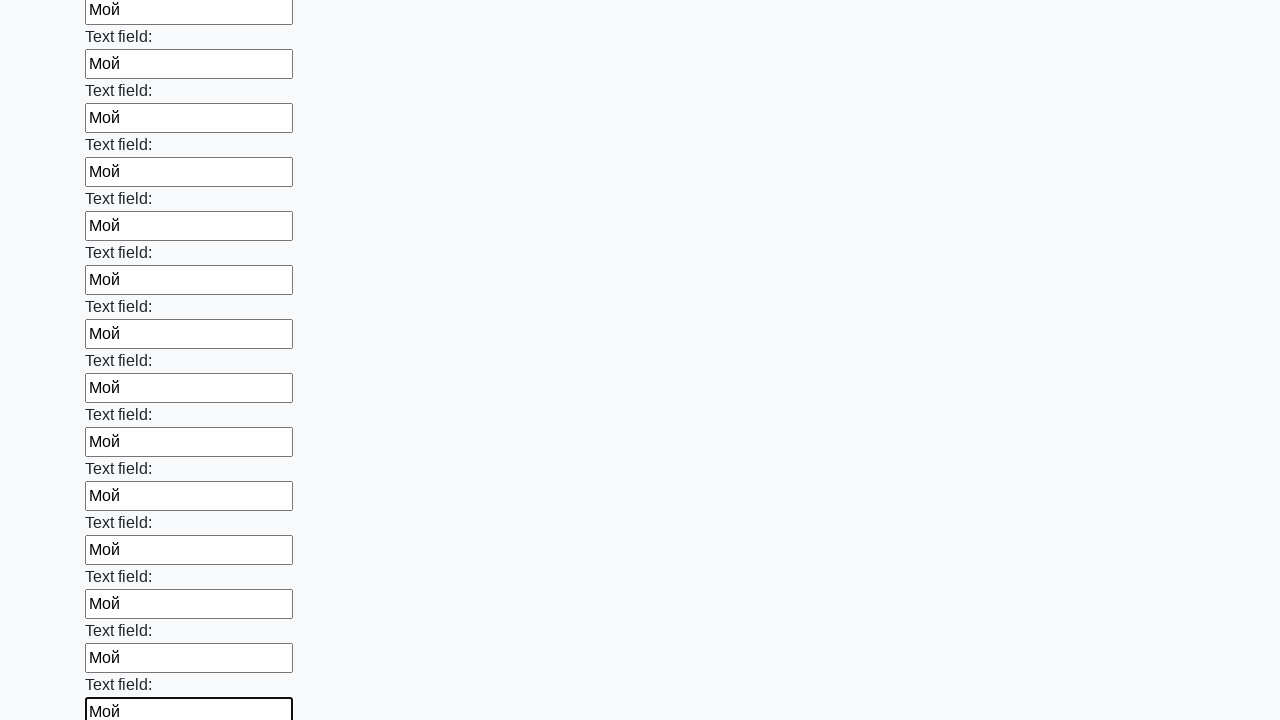

Filled input field 85 of 100 with 'Мой' on .first_block input >> nth=84
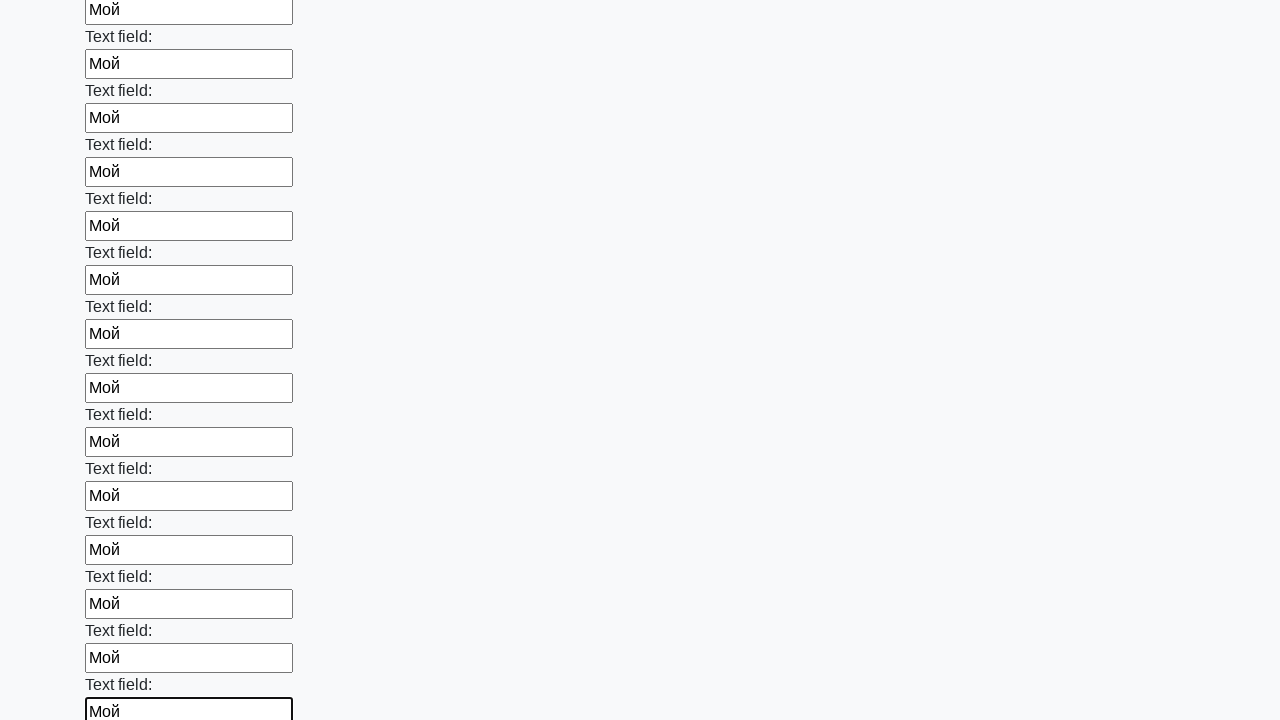

Filled input field 86 of 100 with 'Мой' on .first_block input >> nth=85
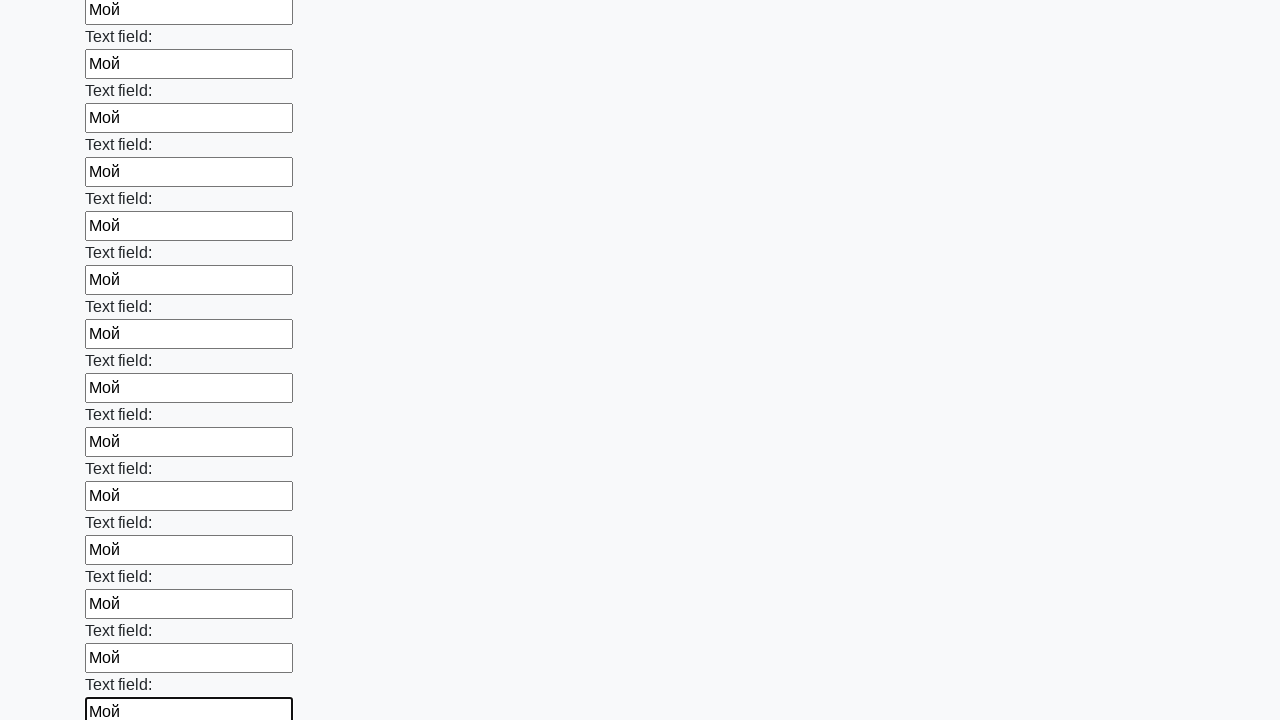

Filled input field 87 of 100 with 'Мой' on .first_block input >> nth=86
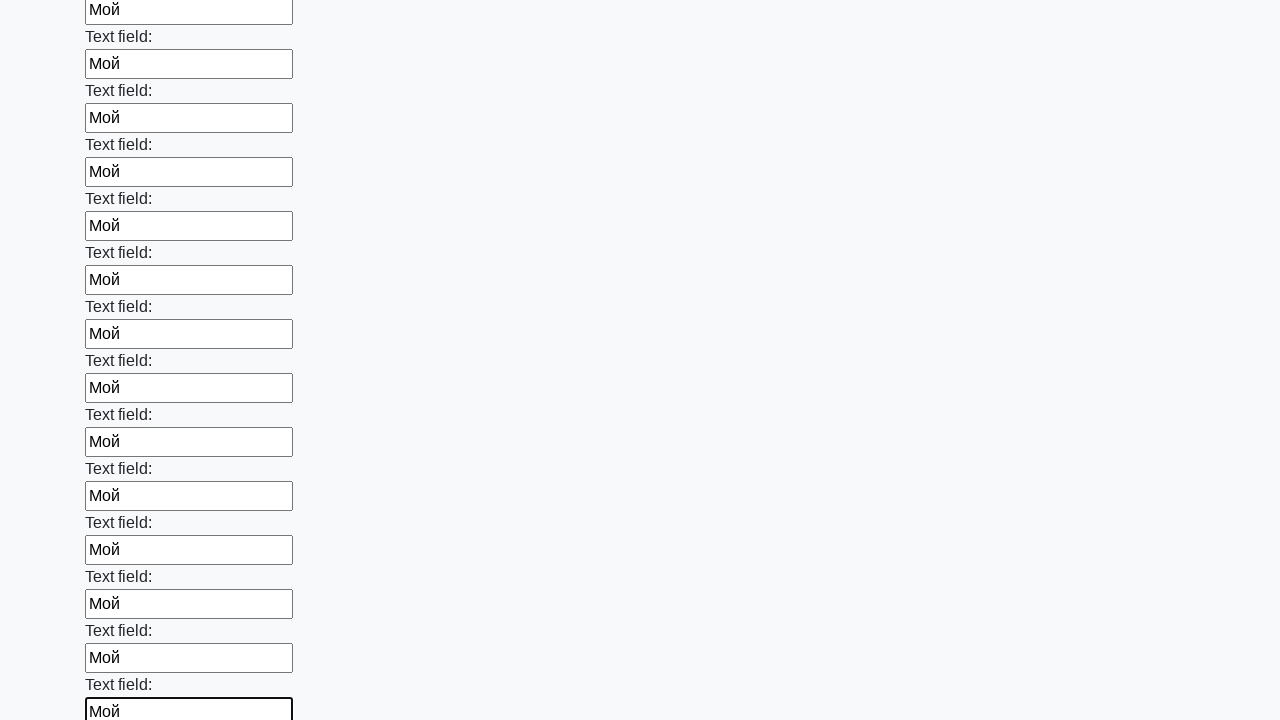

Filled input field 88 of 100 with 'Мой' on .first_block input >> nth=87
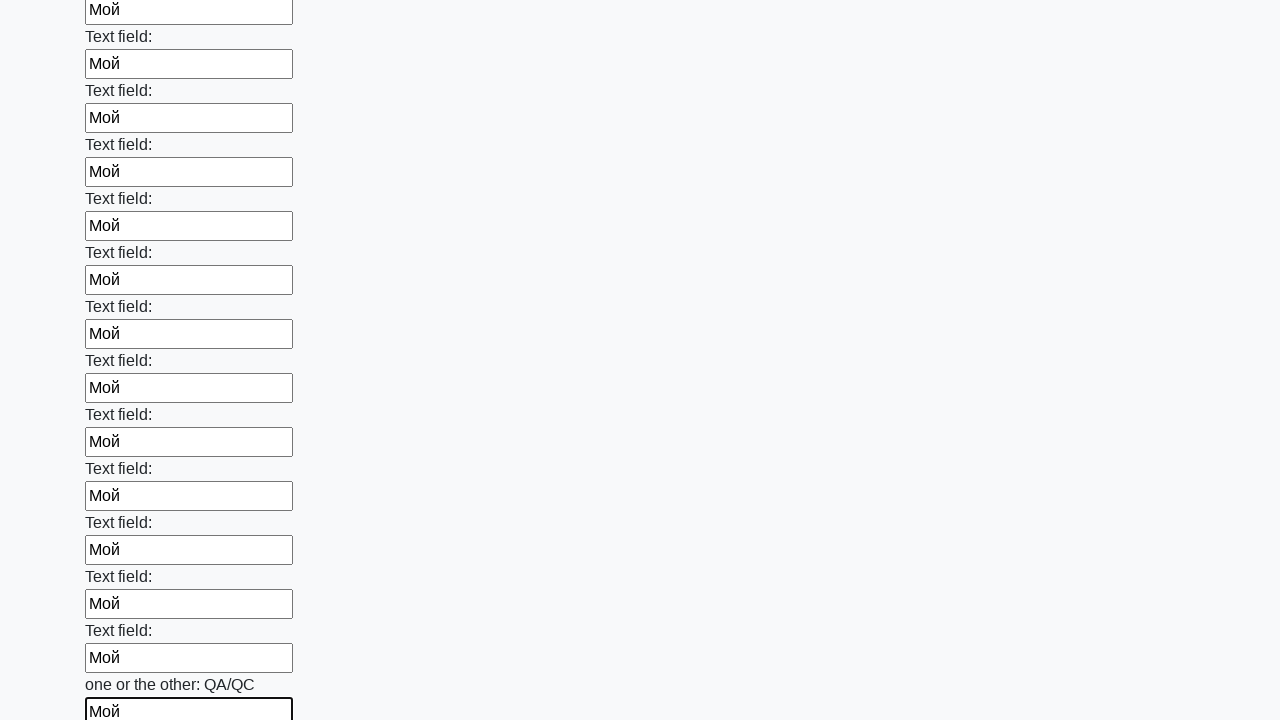

Filled input field 89 of 100 with 'Мой' on .first_block input >> nth=88
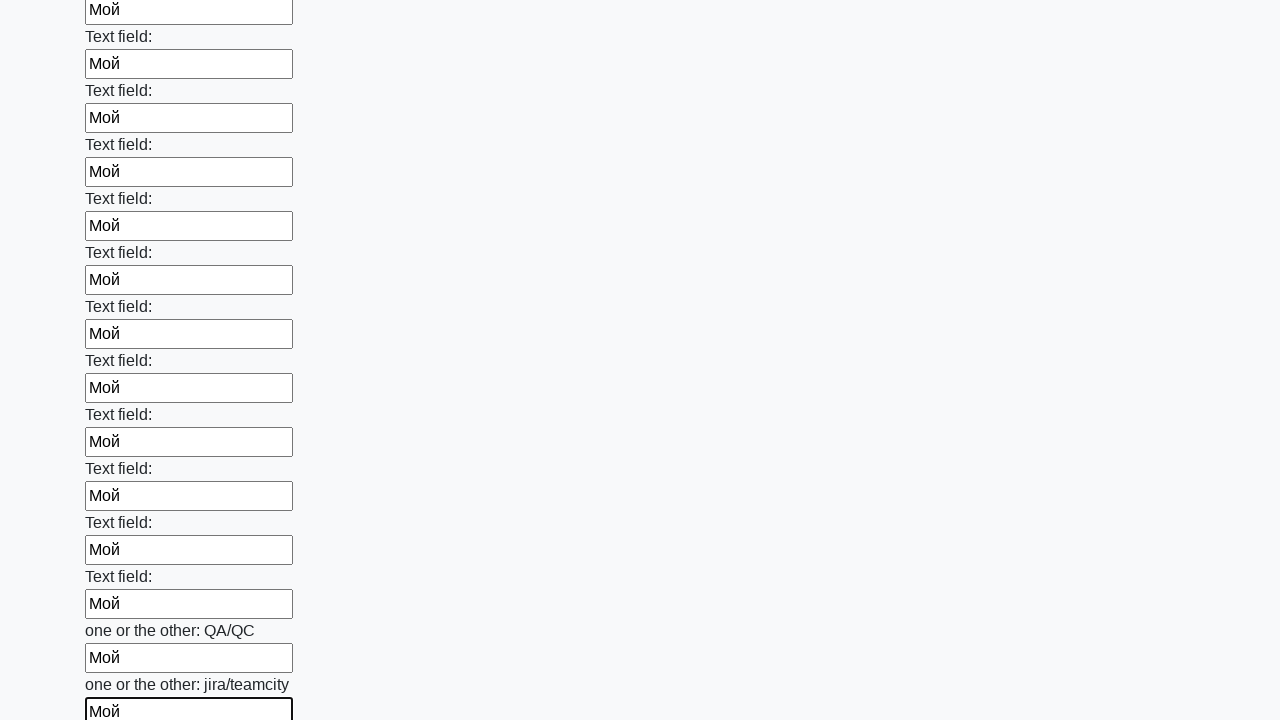

Filled input field 90 of 100 with 'Мой' on .first_block input >> nth=89
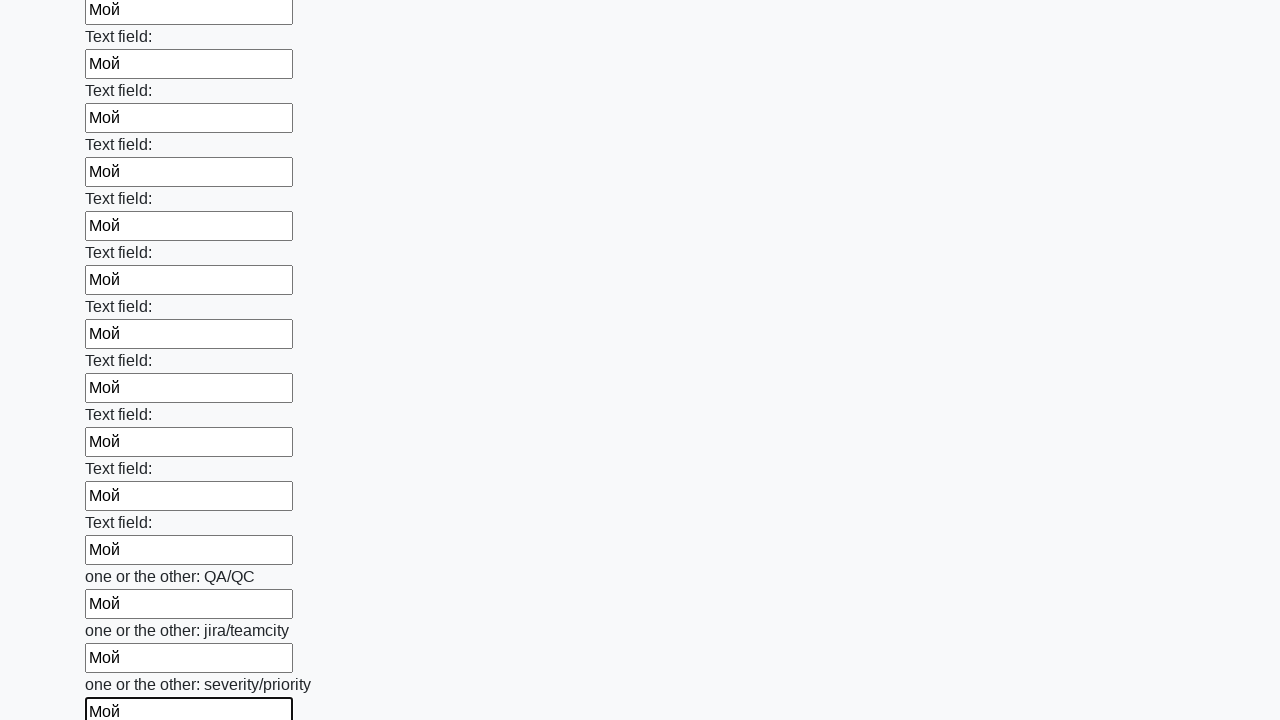

Filled input field 91 of 100 with 'Мой' on .first_block input >> nth=90
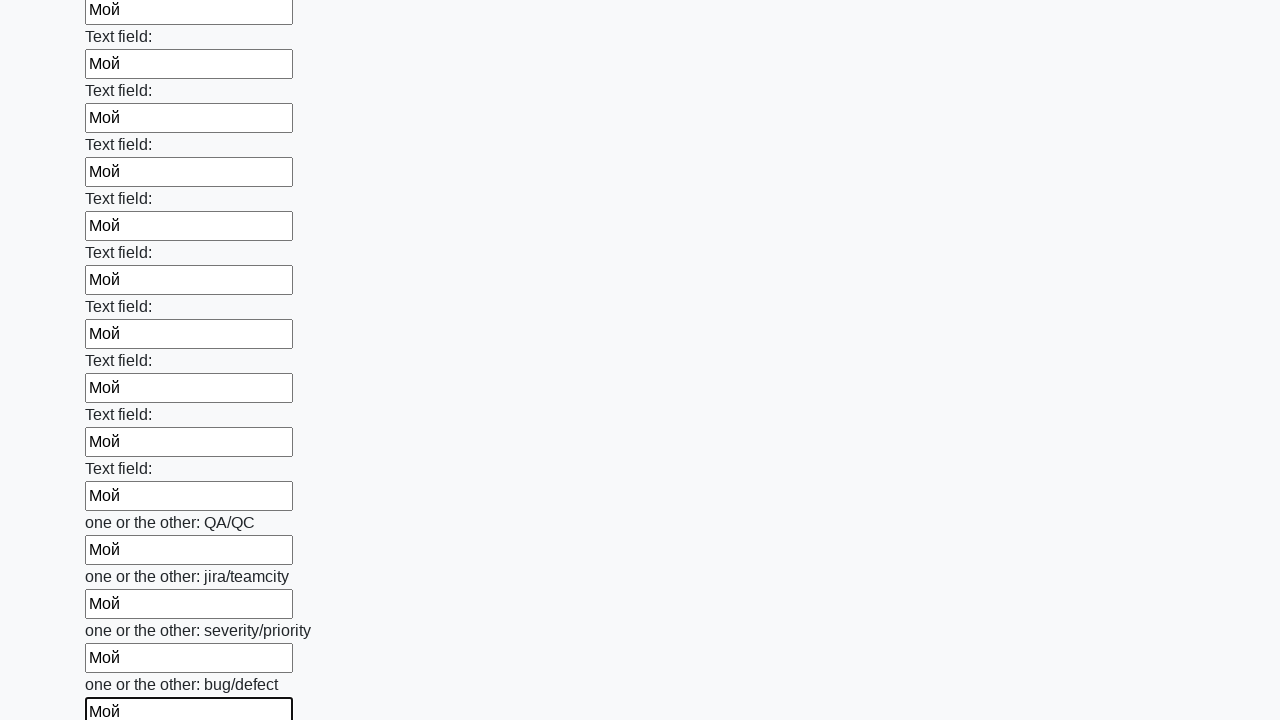

Filled input field 92 of 100 with 'Мой' on .first_block input >> nth=91
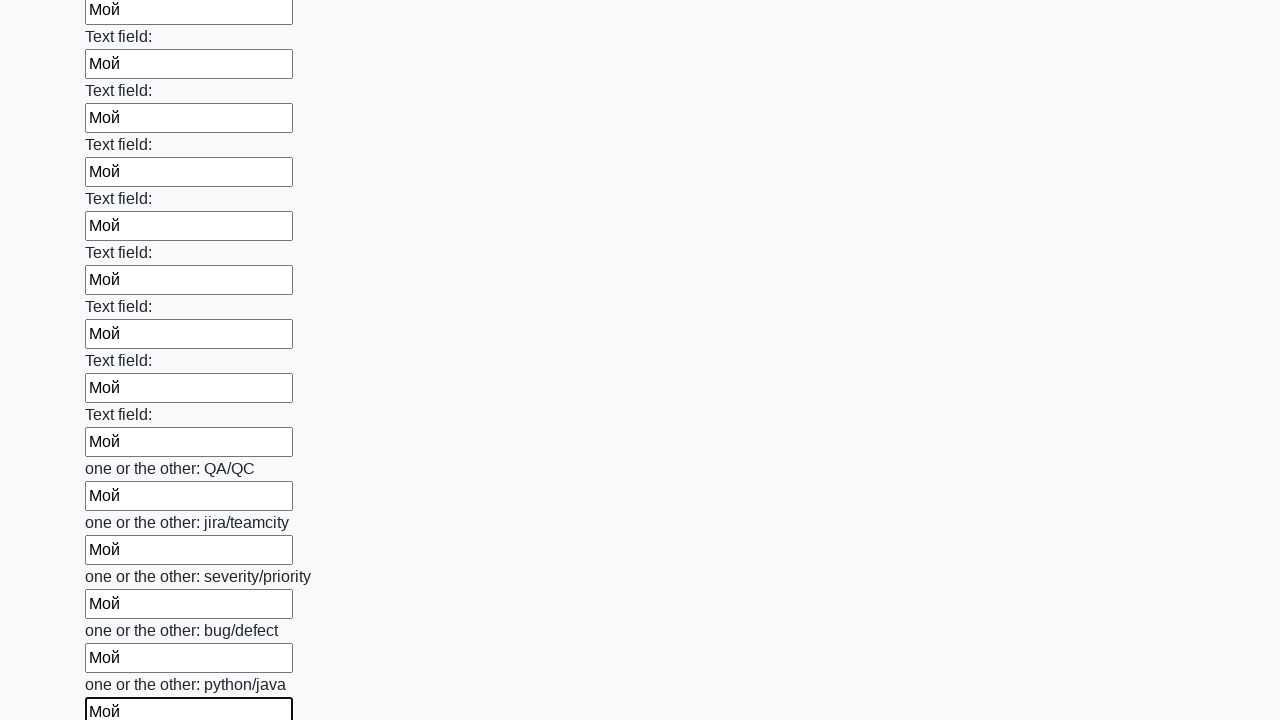

Filled input field 93 of 100 with 'Мой' on .first_block input >> nth=92
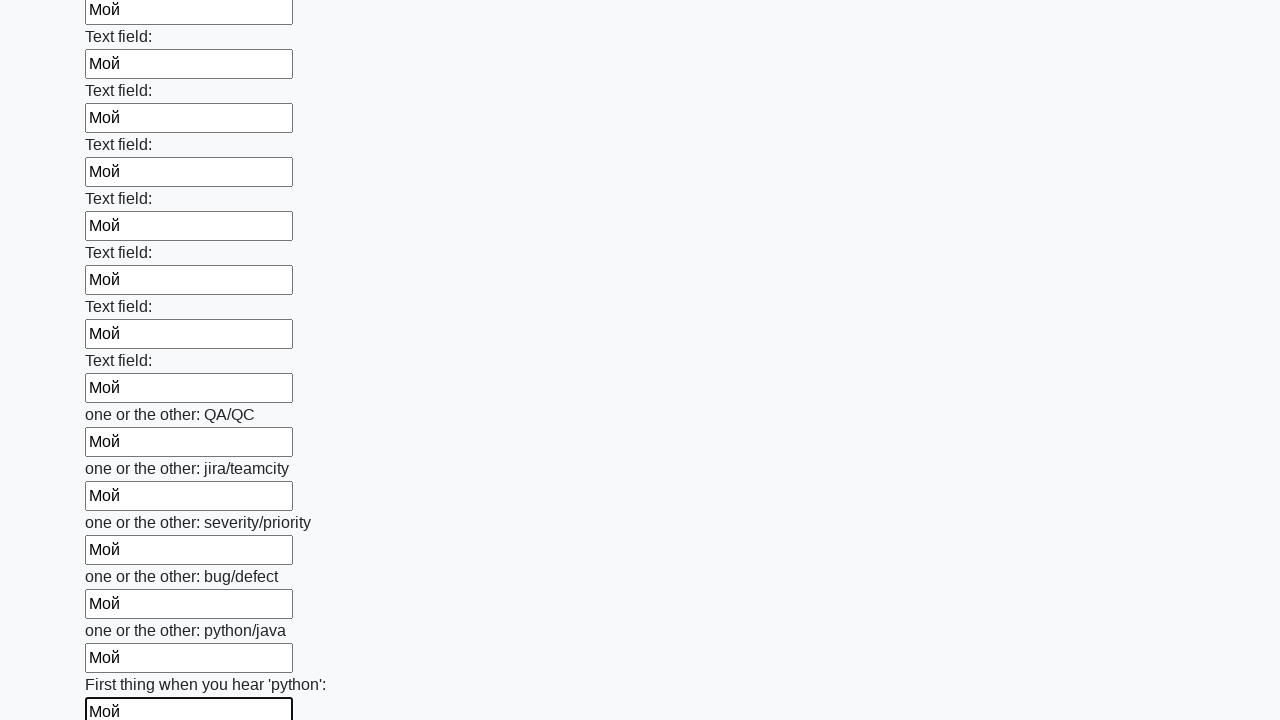

Filled input field 94 of 100 with 'Мой' on .first_block input >> nth=93
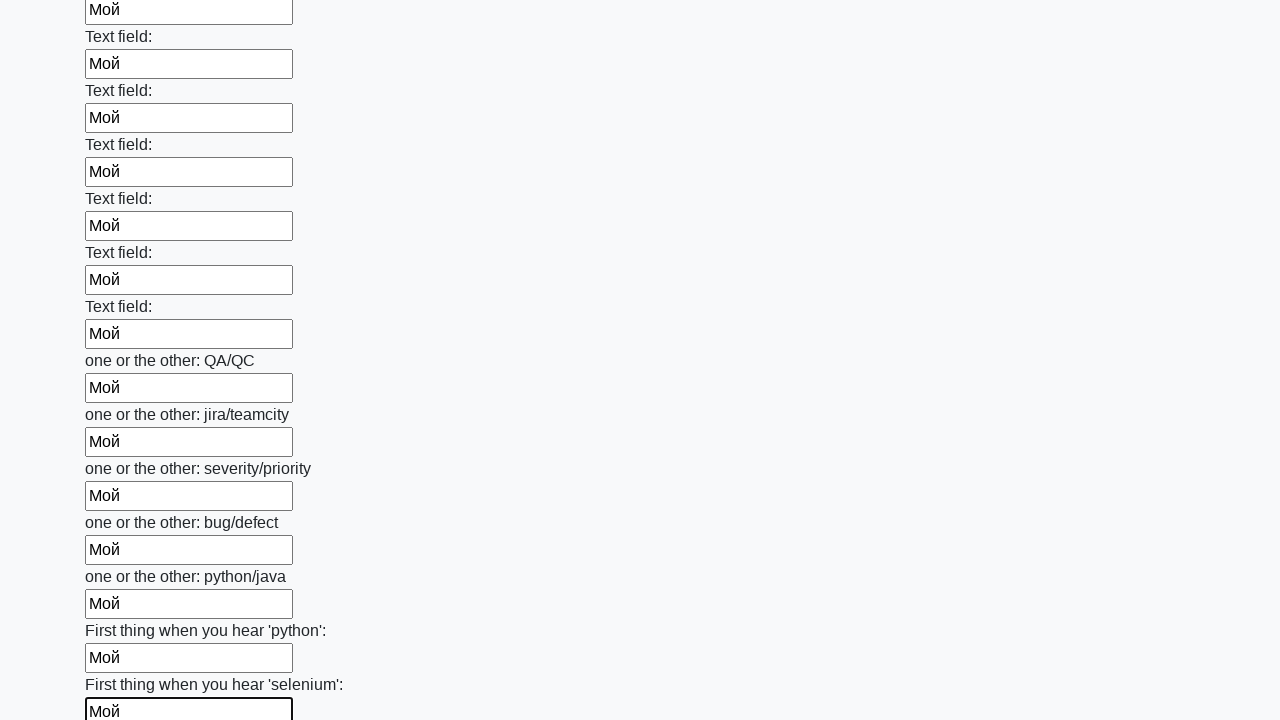

Filled input field 95 of 100 with 'Мой' on .first_block input >> nth=94
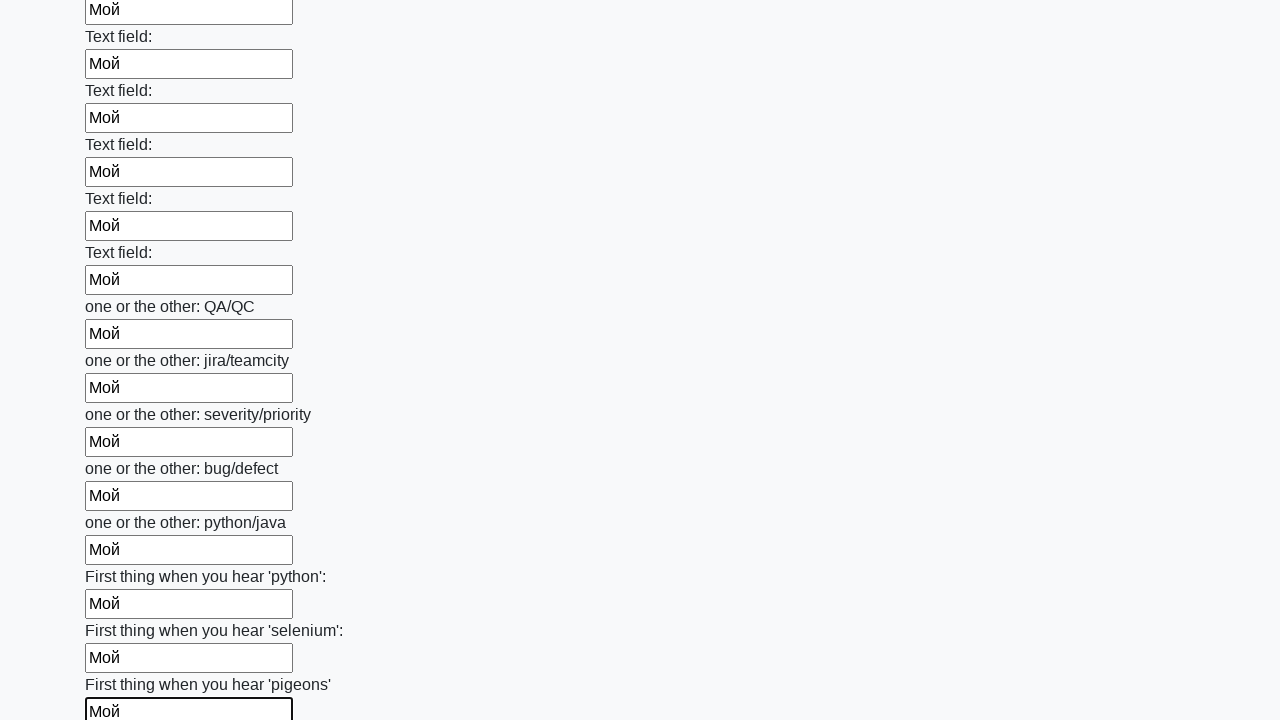

Filled input field 96 of 100 with 'Мой' on .first_block input >> nth=95
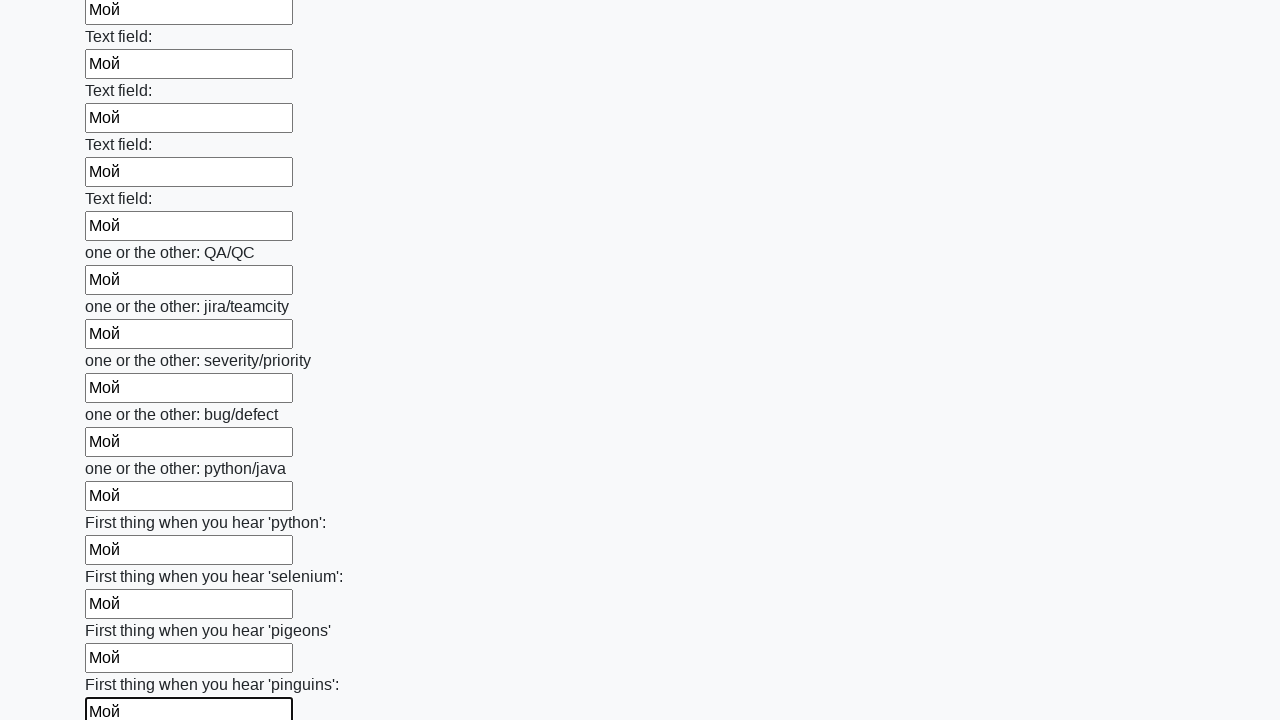

Filled input field 97 of 100 with 'Мой' on .first_block input >> nth=96
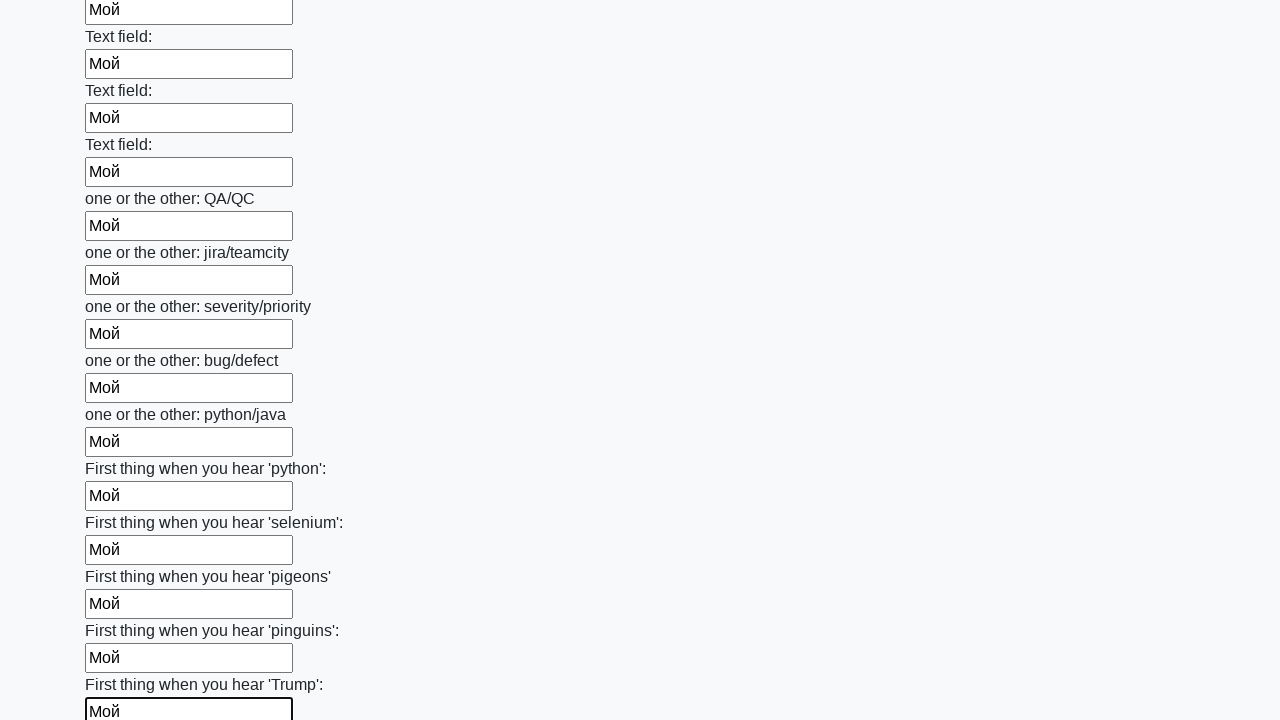

Filled input field 98 of 100 with 'Мой' on .first_block input >> nth=97
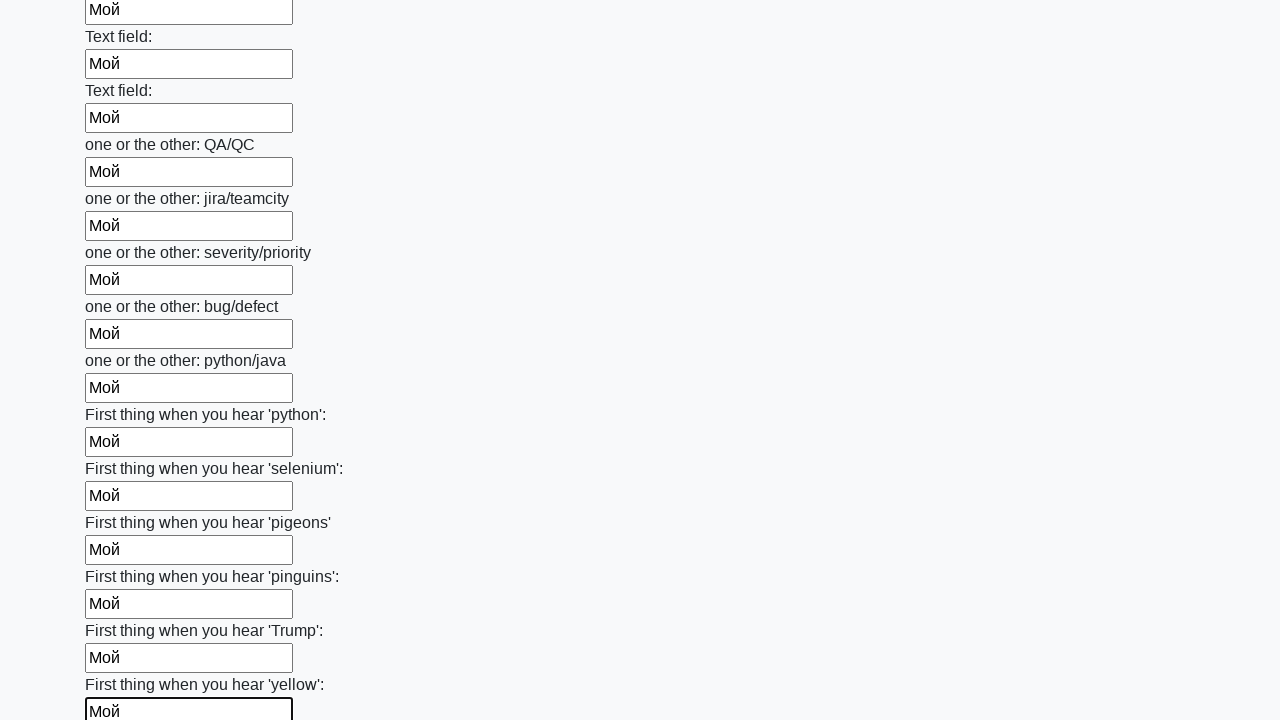

Filled input field 99 of 100 with 'Мой' on .first_block input >> nth=98
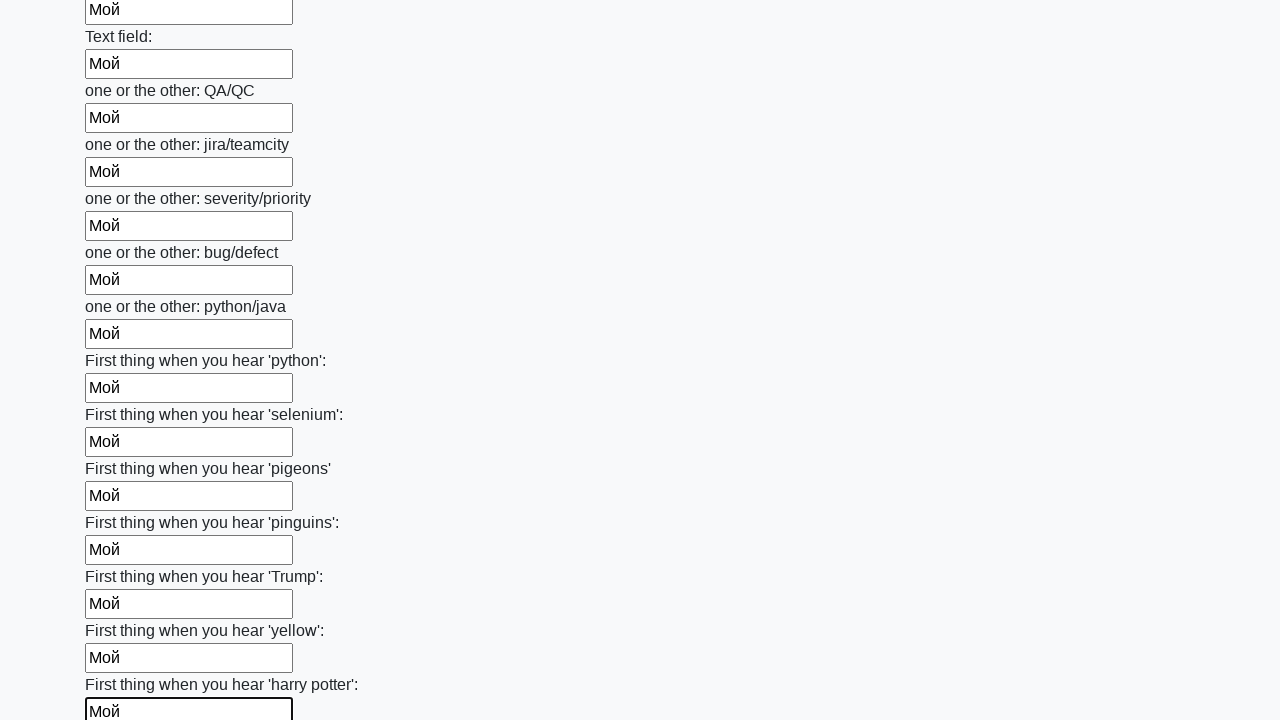

Filled input field 100 of 100 with 'Мой' on .first_block input >> nth=99
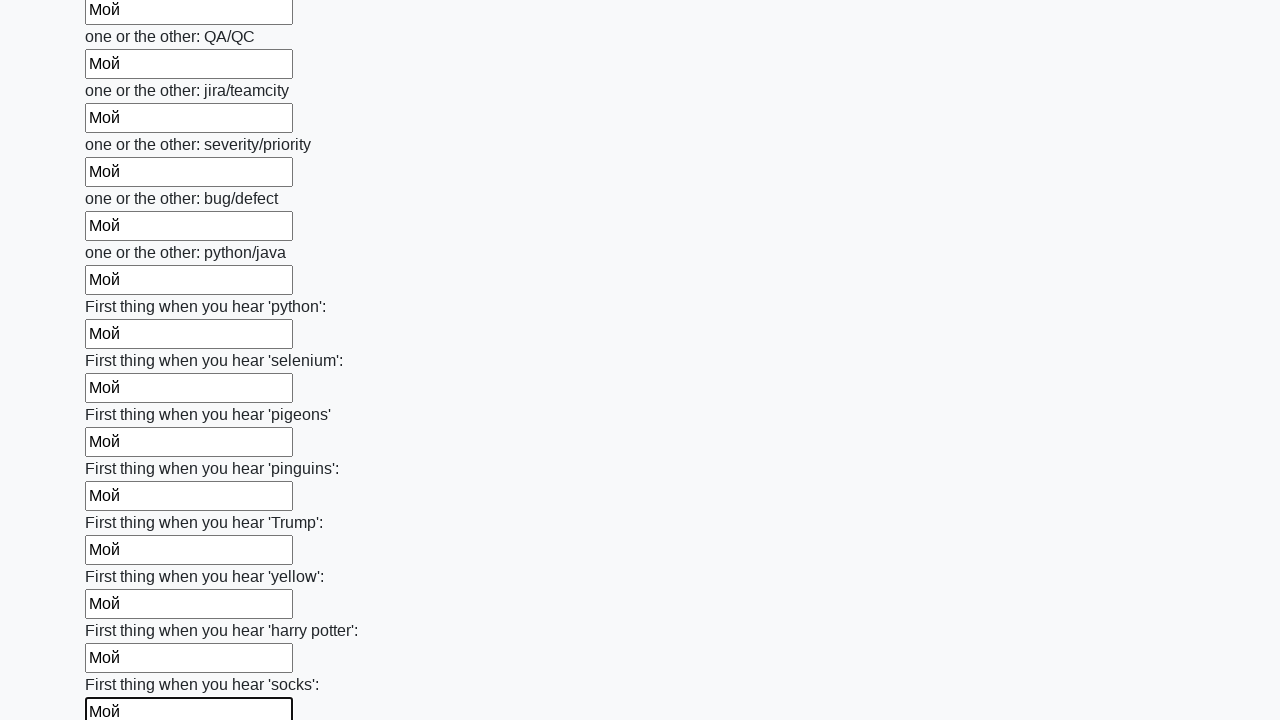

Clicked the submit button to submit the form at (123, 611) on button
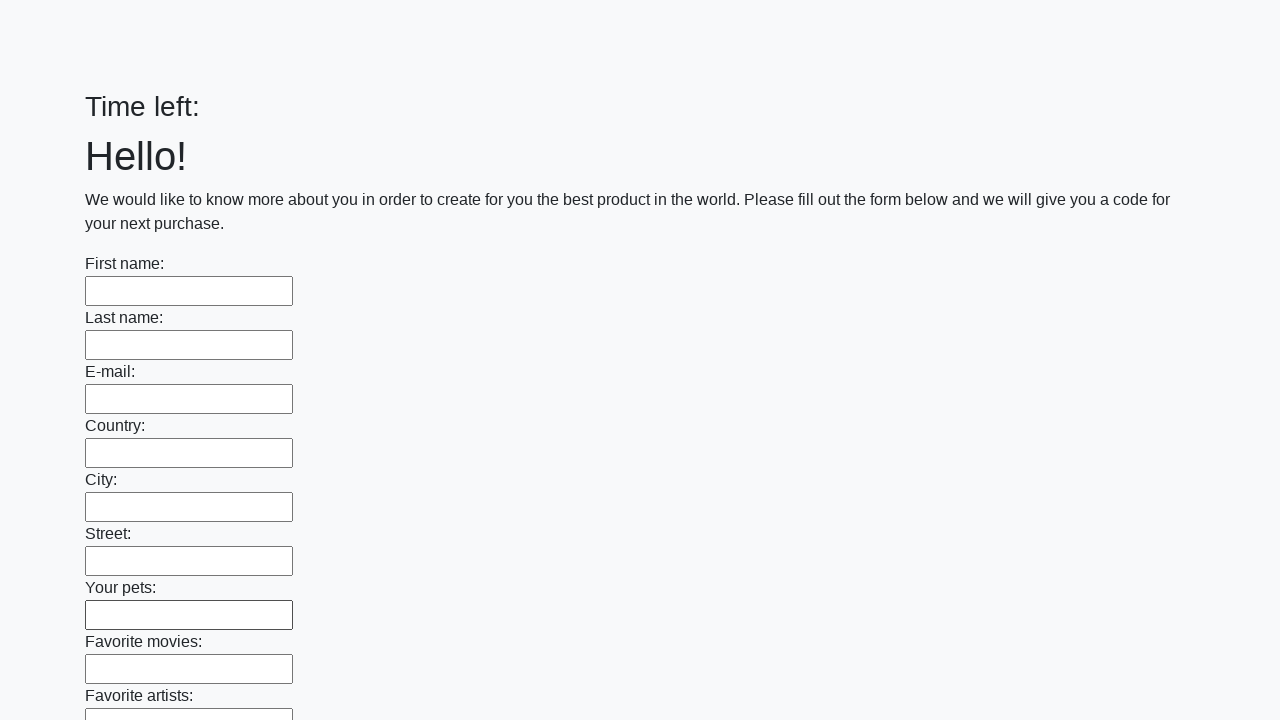

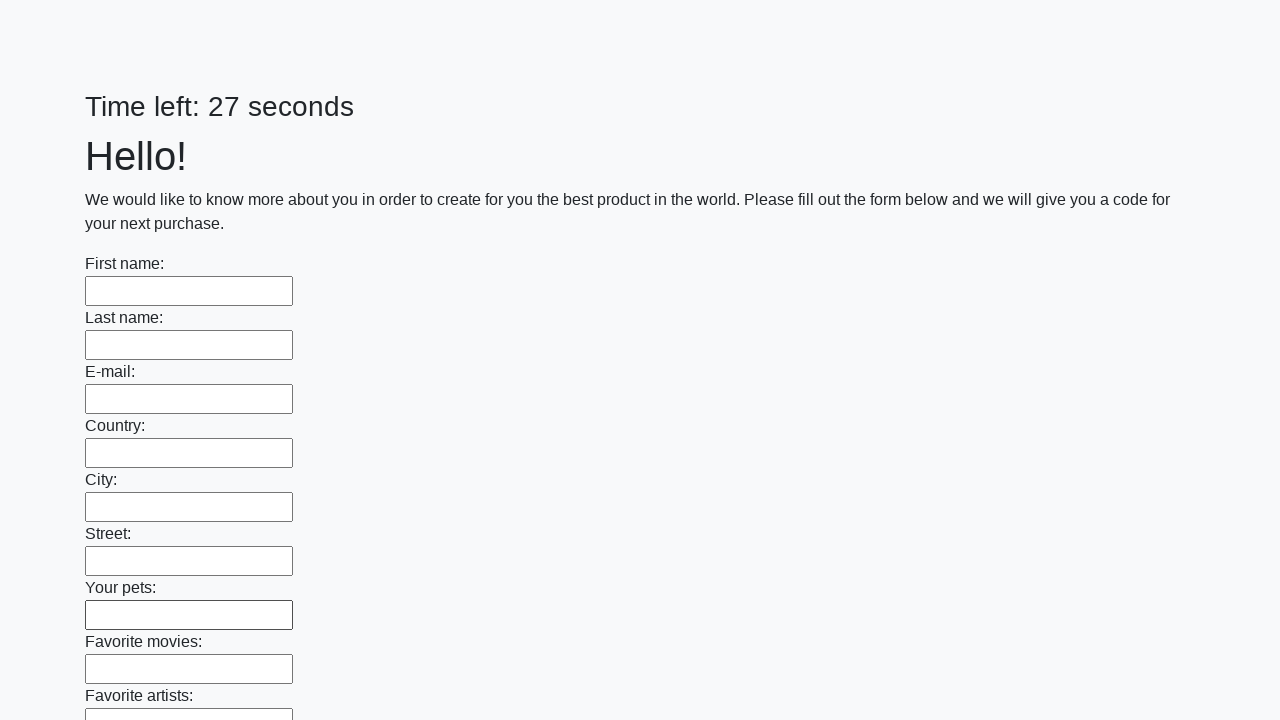